Tests filling a large form by entering text into all input fields and submitting the form by clicking the submit button.

Starting URL: https://suninjuly.github.io/huge_form.html

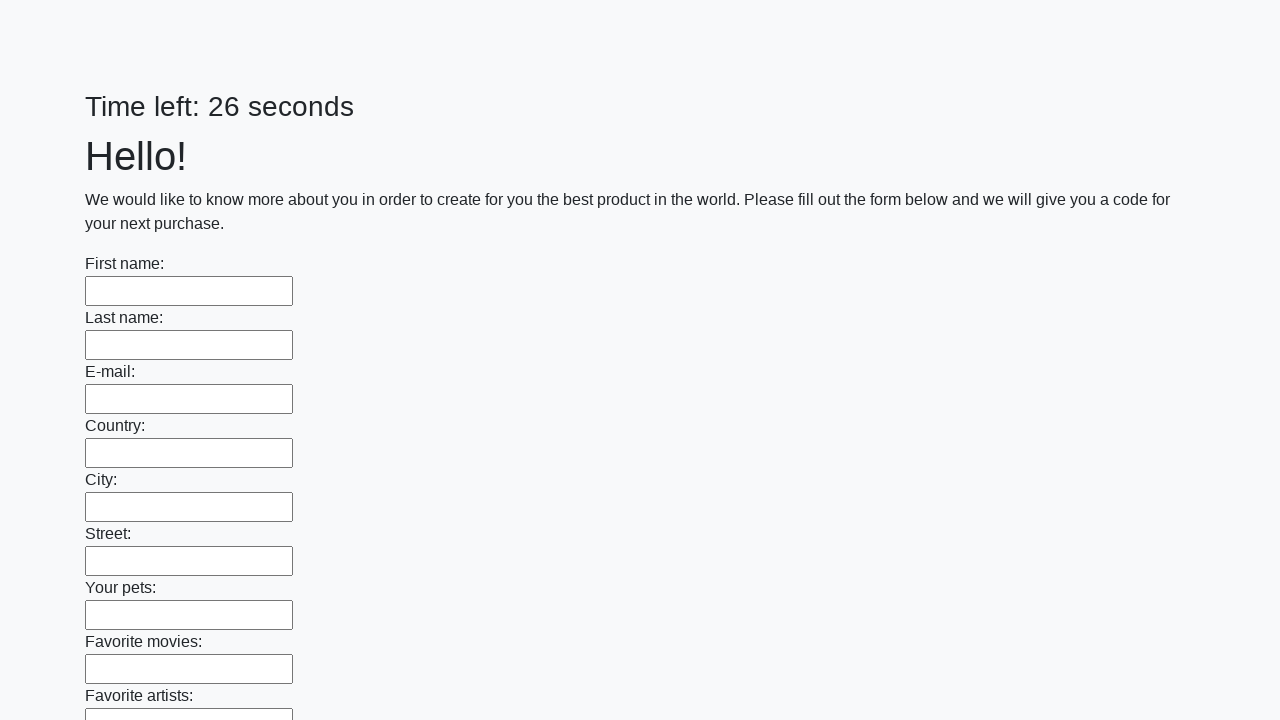

Located all input fields on the huge form
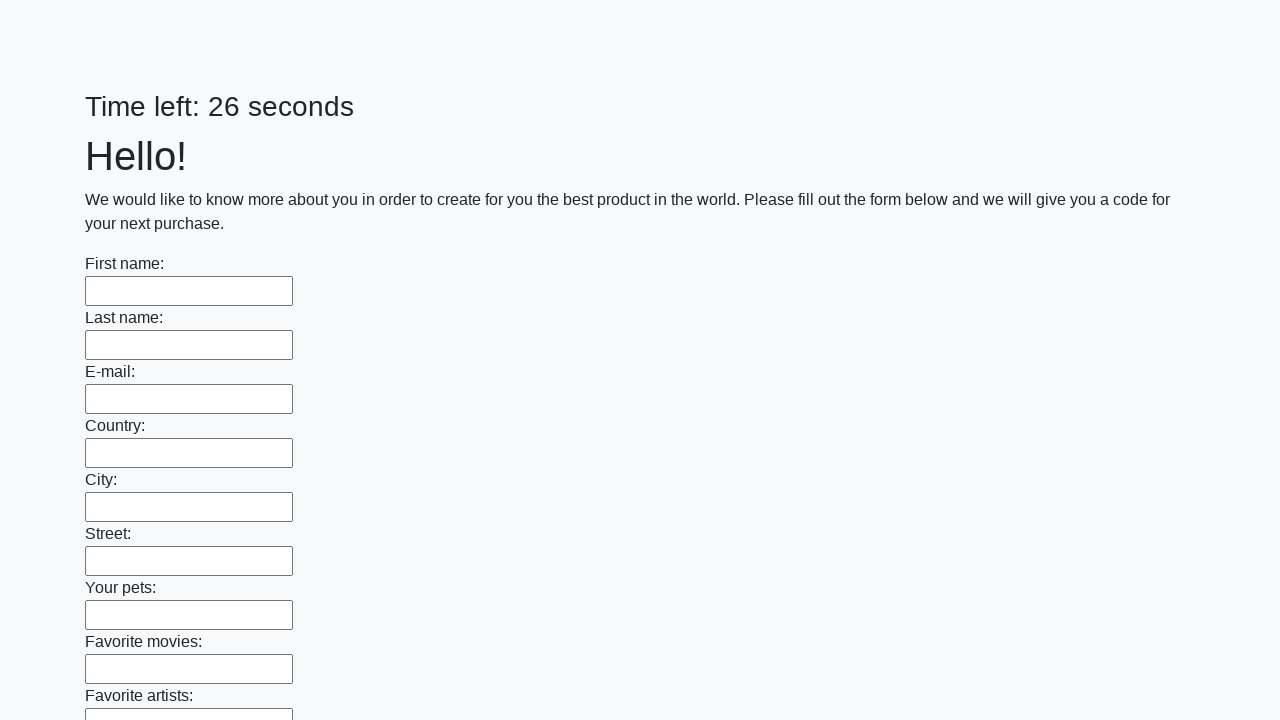

Filled an input field with 'Ответ' on input >> nth=0
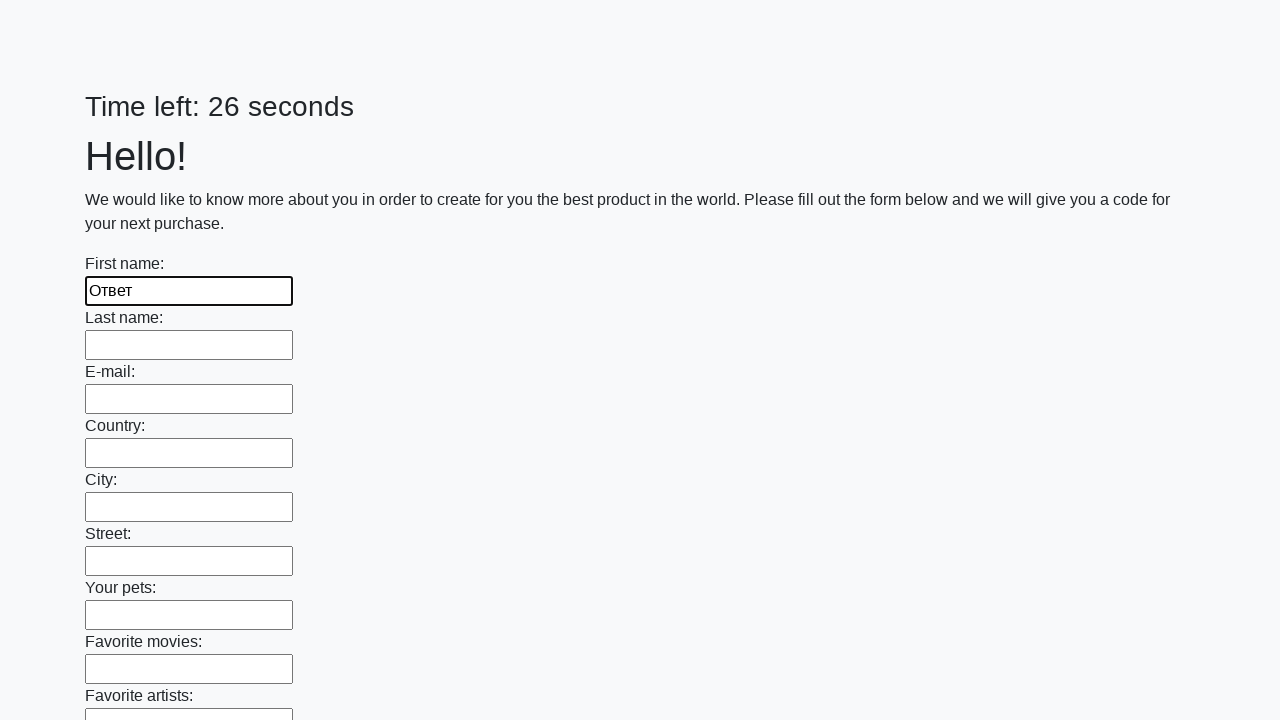

Filled an input field with 'Ответ' on input >> nth=1
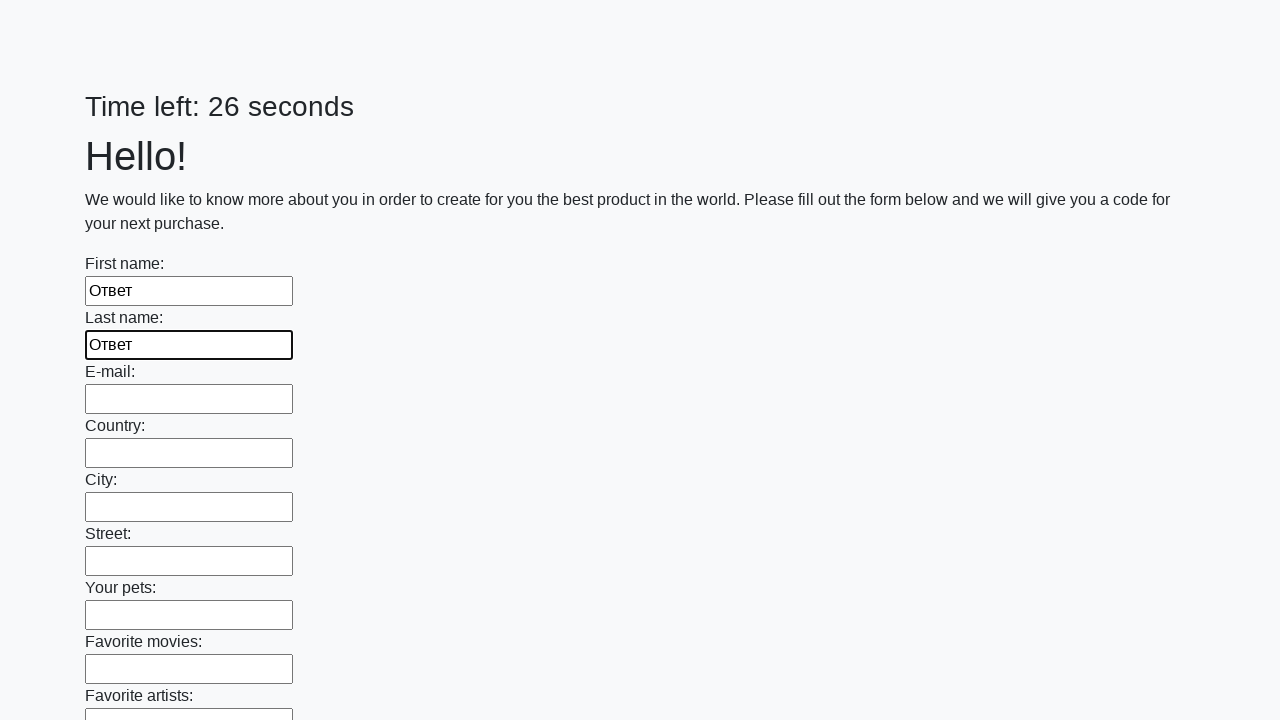

Filled an input field with 'Ответ' on input >> nth=2
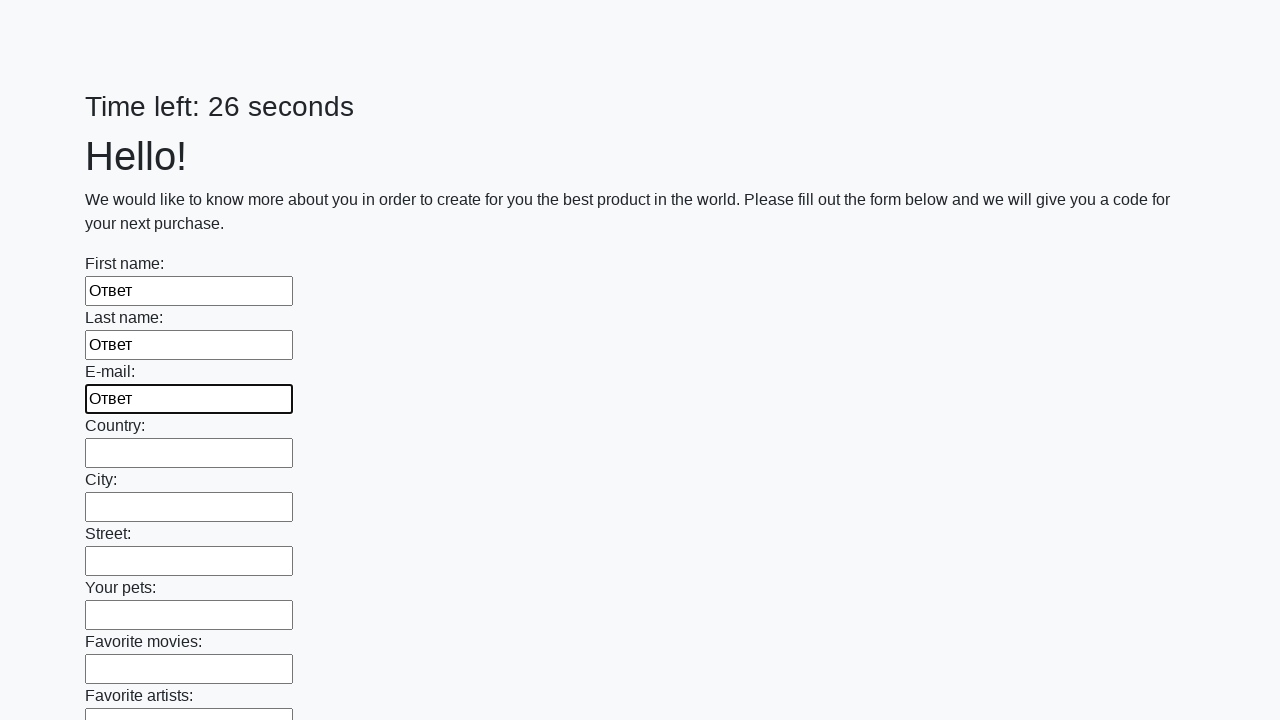

Filled an input field with 'Ответ' on input >> nth=3
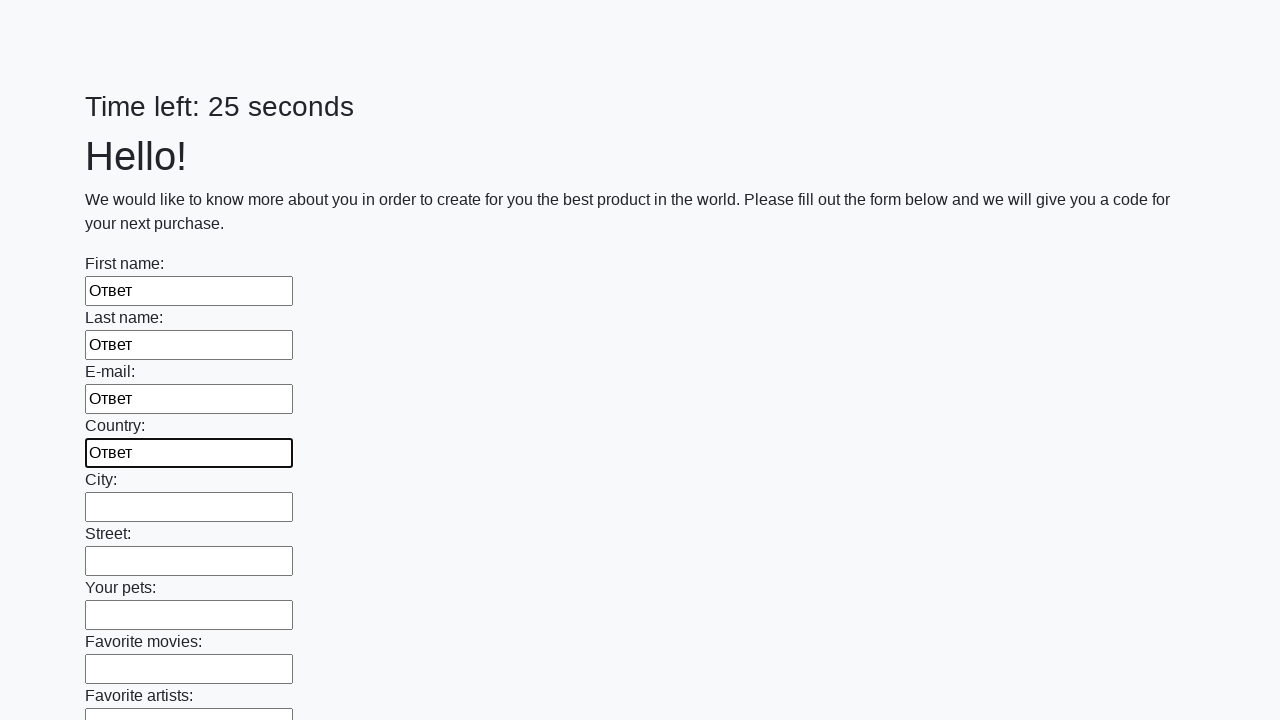

Filled an input field with 'Ответ' on input >> nth=4
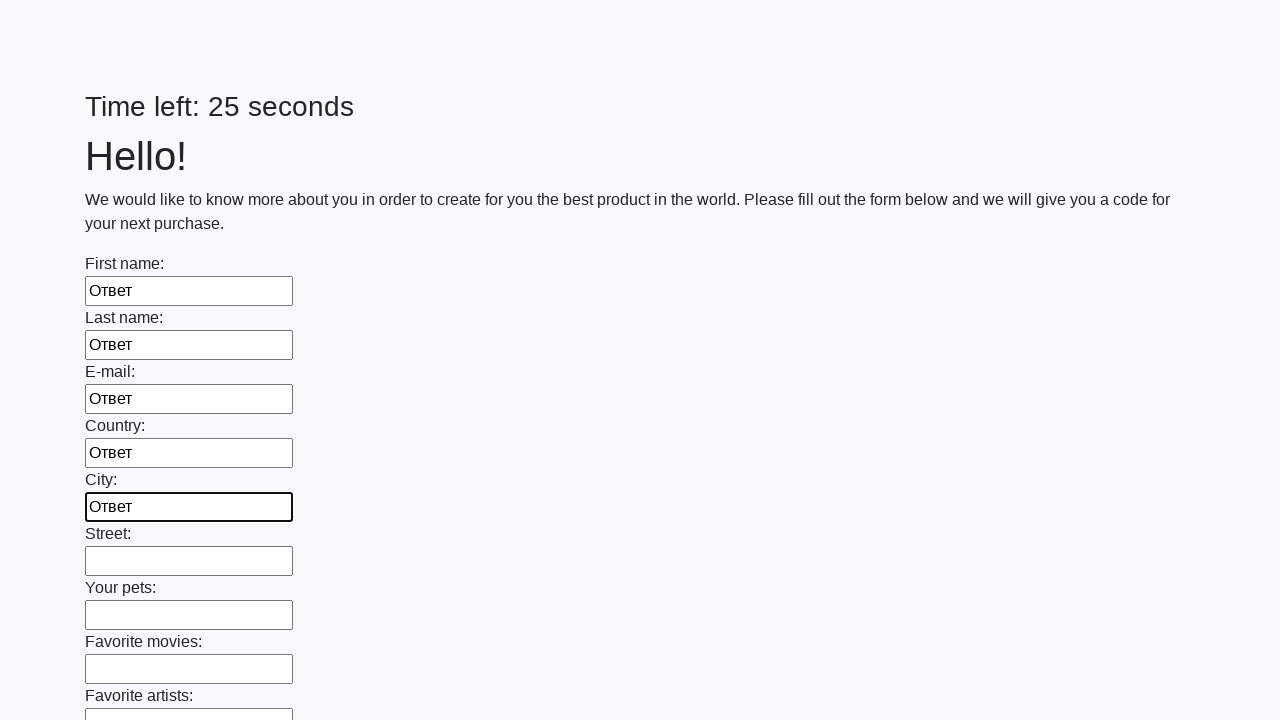

Filled an input field with 'Ответ' on input >> nth=5
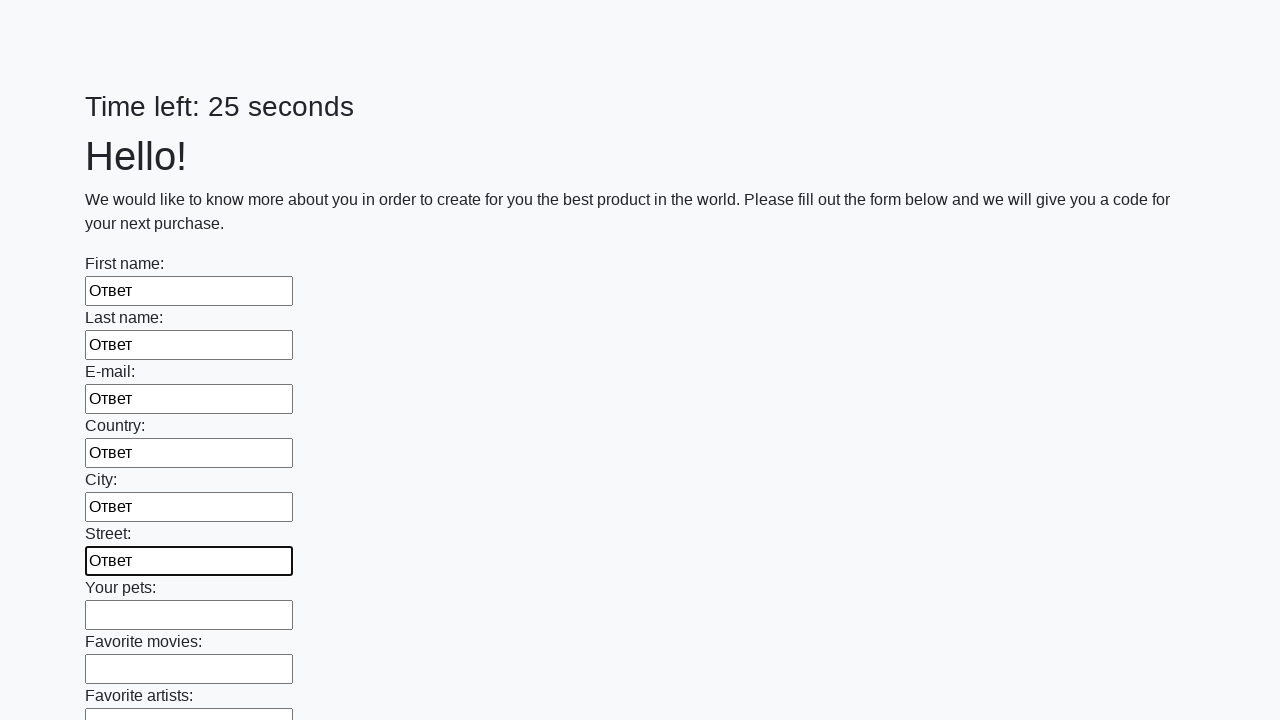

Filled an input field with 'Ответ' on input >> nth=6
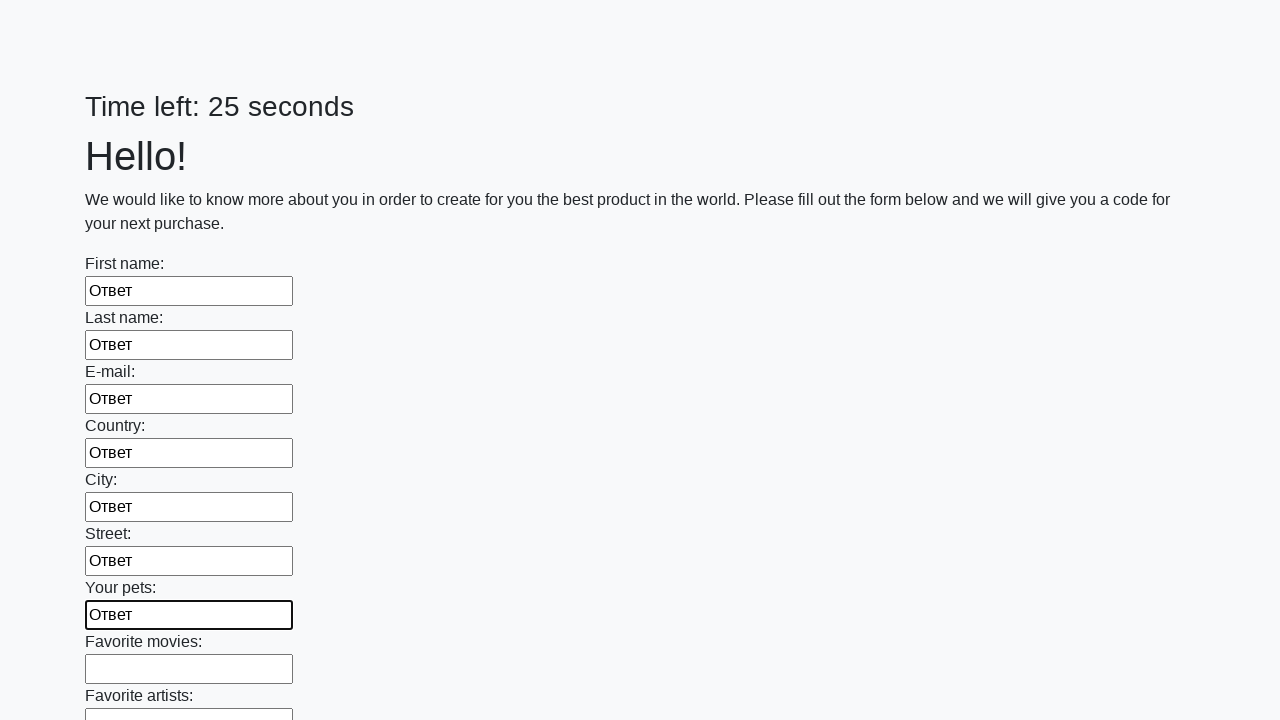

Filled an input field with 'Ответ' on input >> nth=7
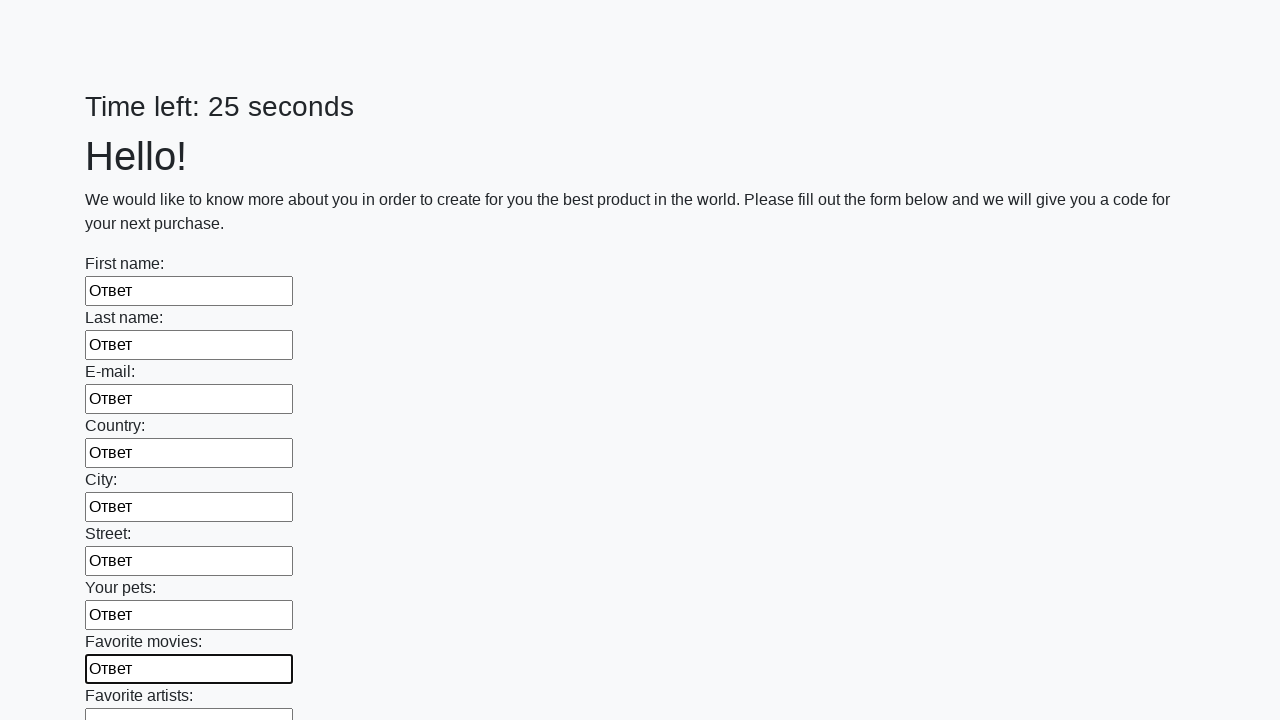

Filled an input field with 'Ответ' on input >> nth=8
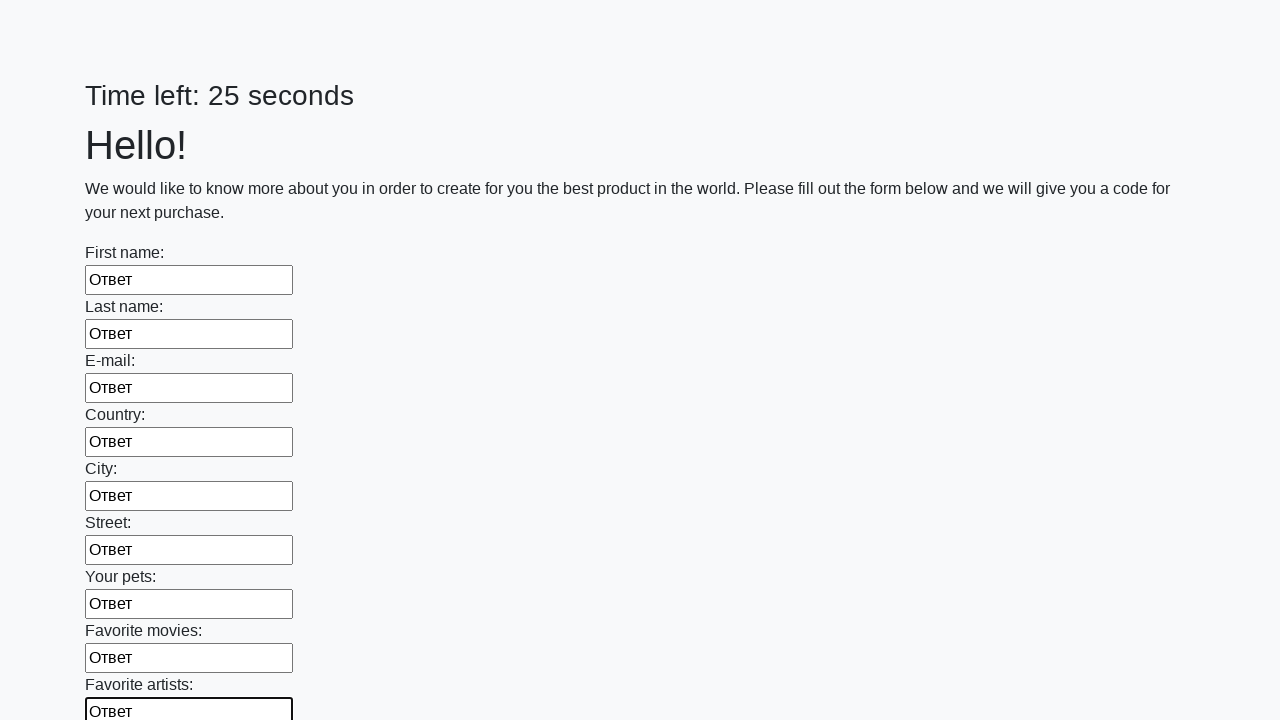

Filled an input field with 'Ответ' on input >> nth=9
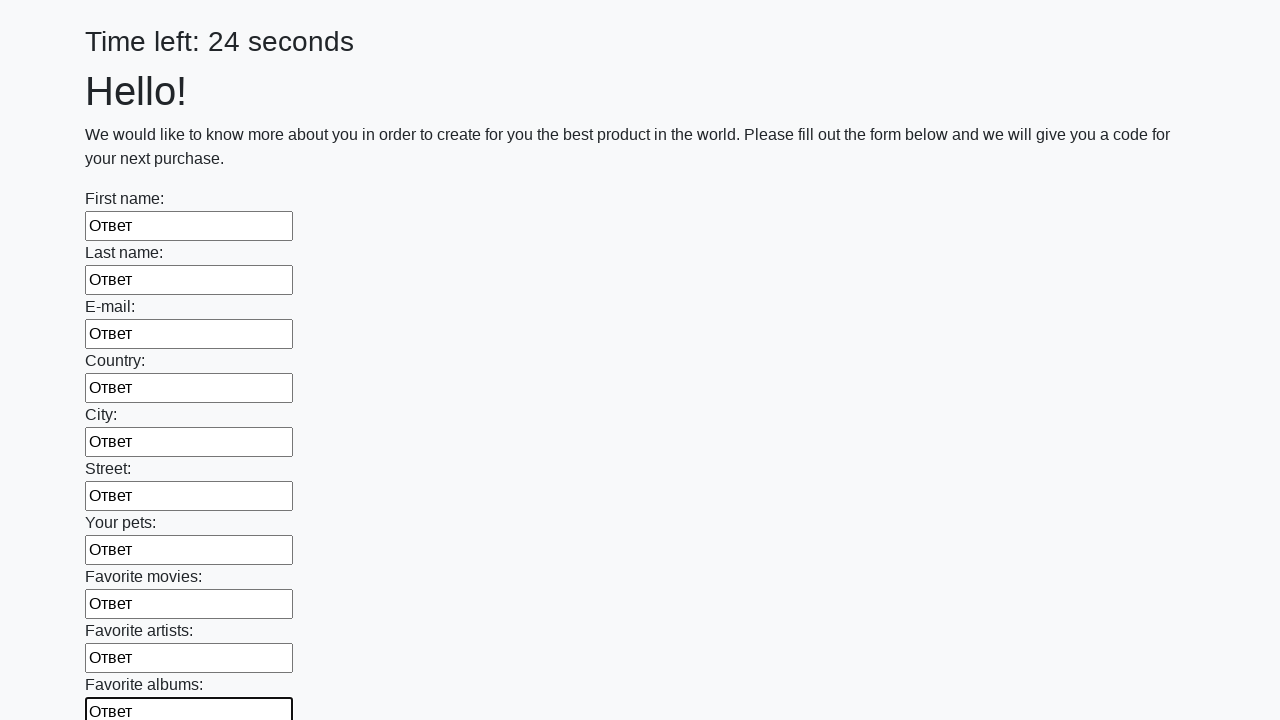

Filled an input field with 'Ответ' on input >> nth=10
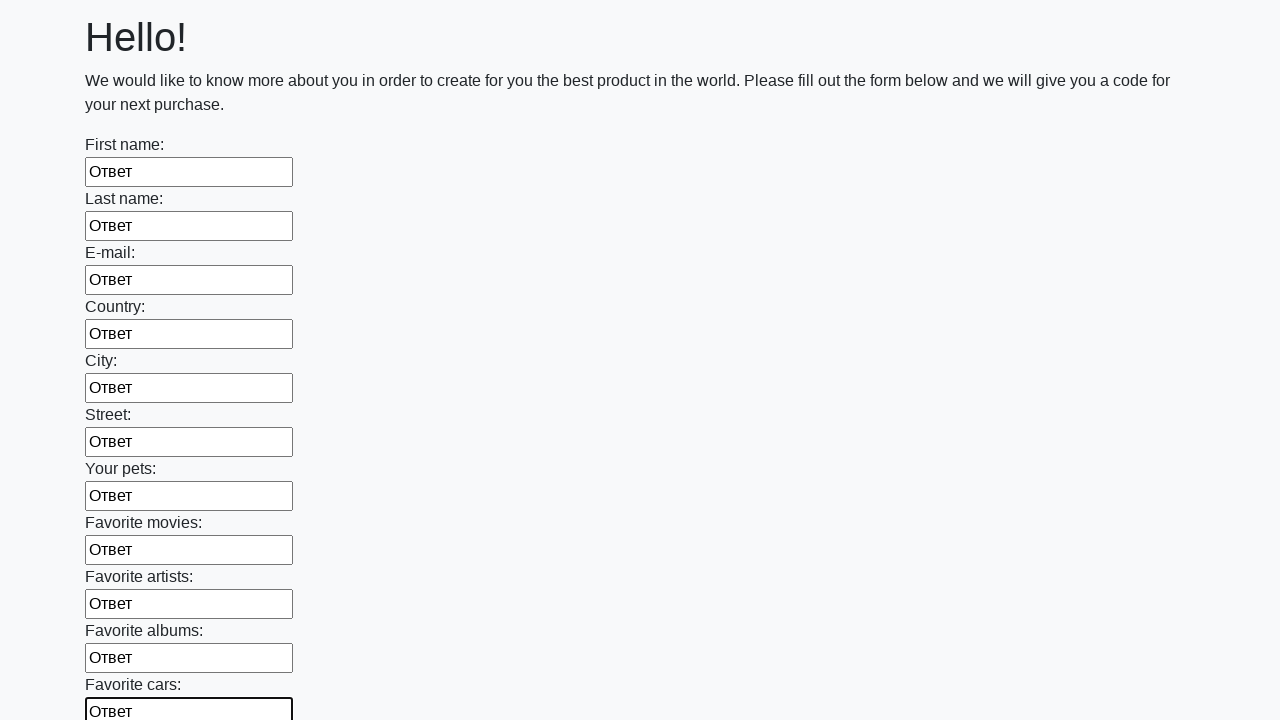

Filled an input field with 'Ответ' on input >> nth=11
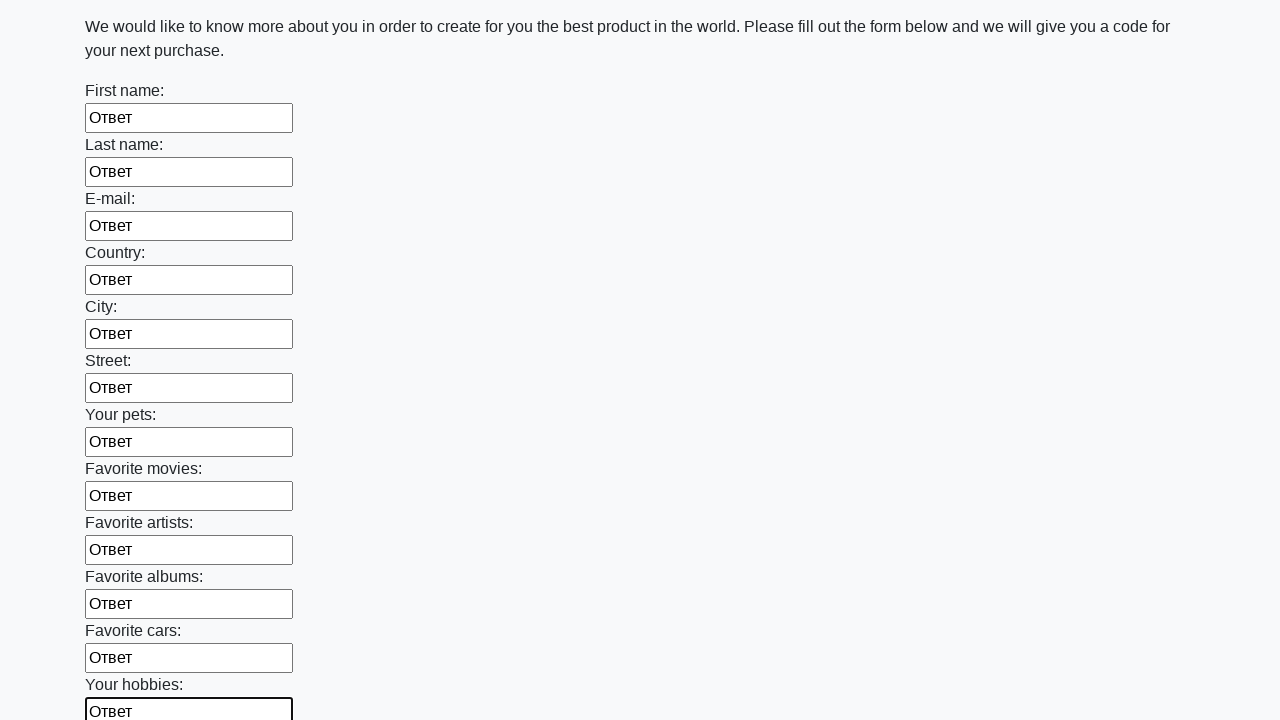

Filled an input field with 'Ответ' on input >> nth=12
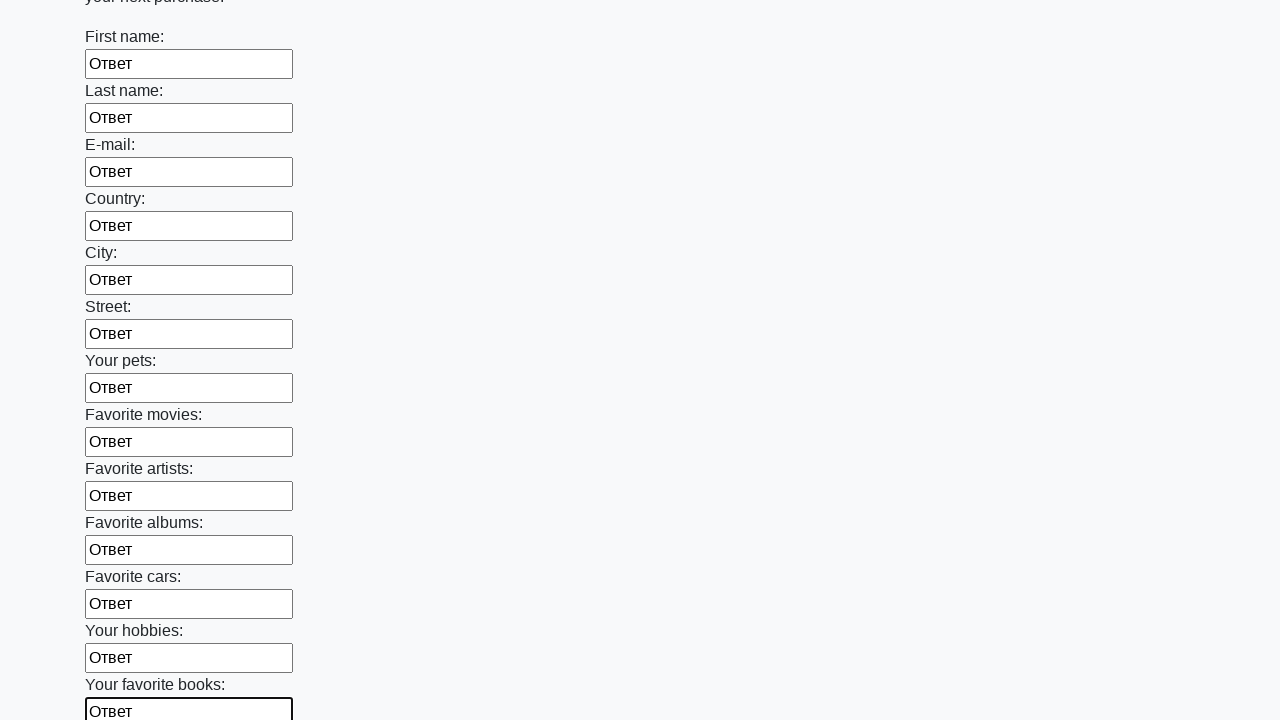

Filled an input field with 'Ответ' on input >> nth=13
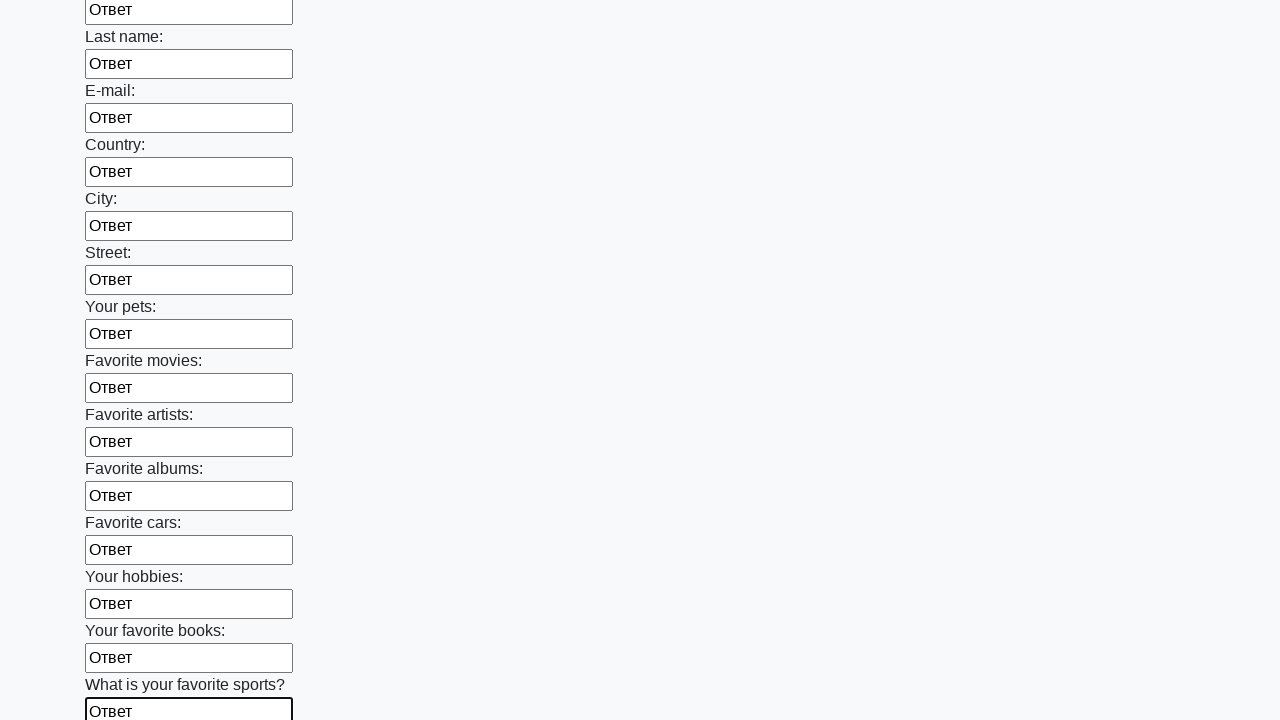

Filled an input field with 'Ответ' on input >> nth=14
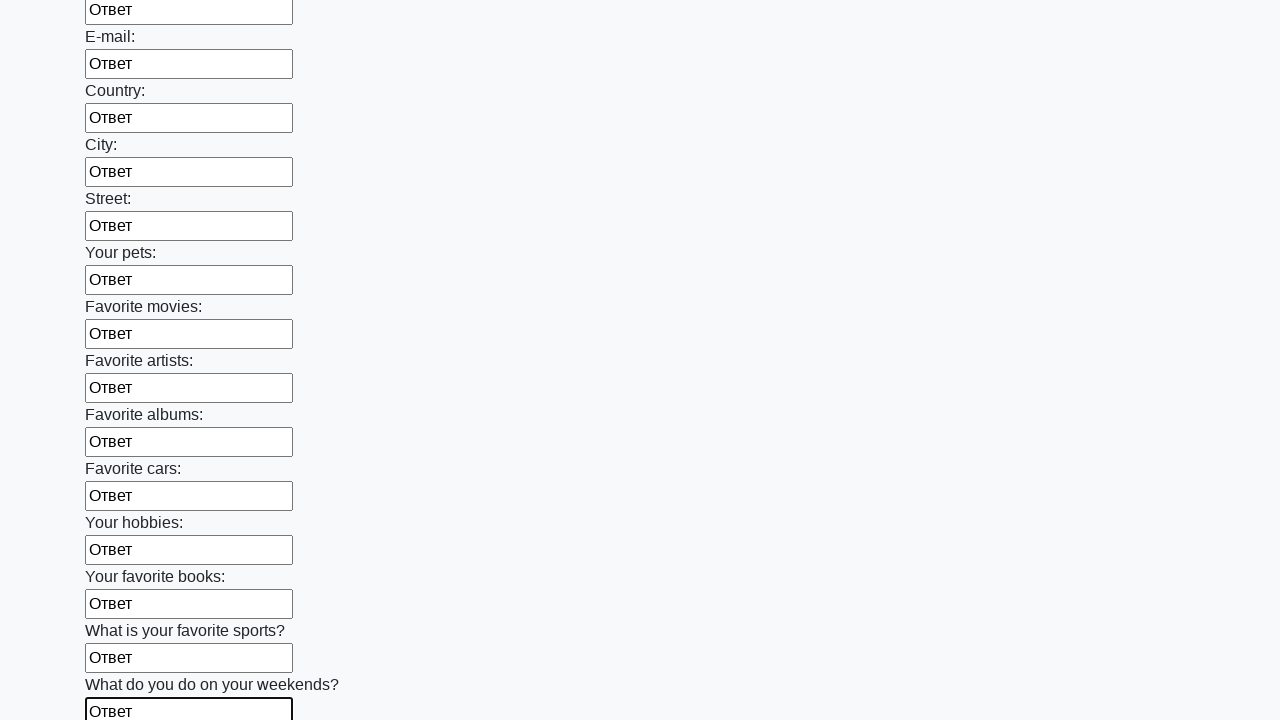

Filled an input field with 'Ответ' on input >> nth=15
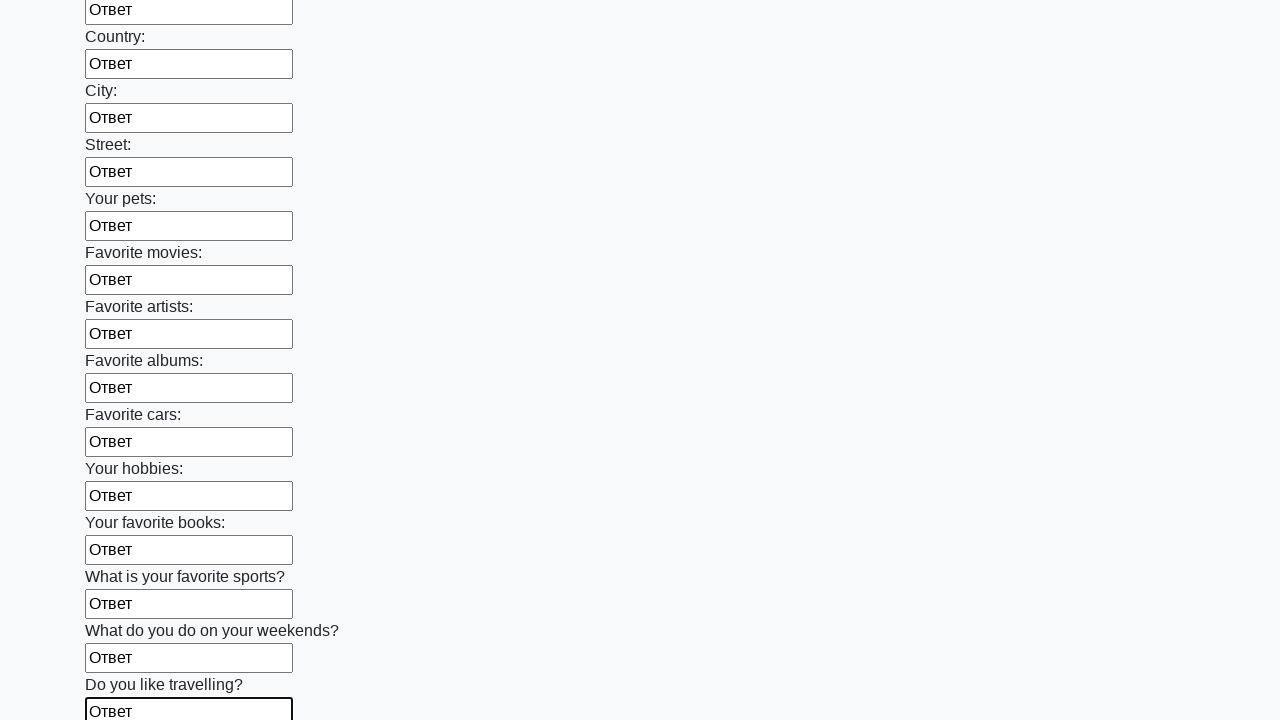

Filled an input field with 'Ответ' on input >> nth=16
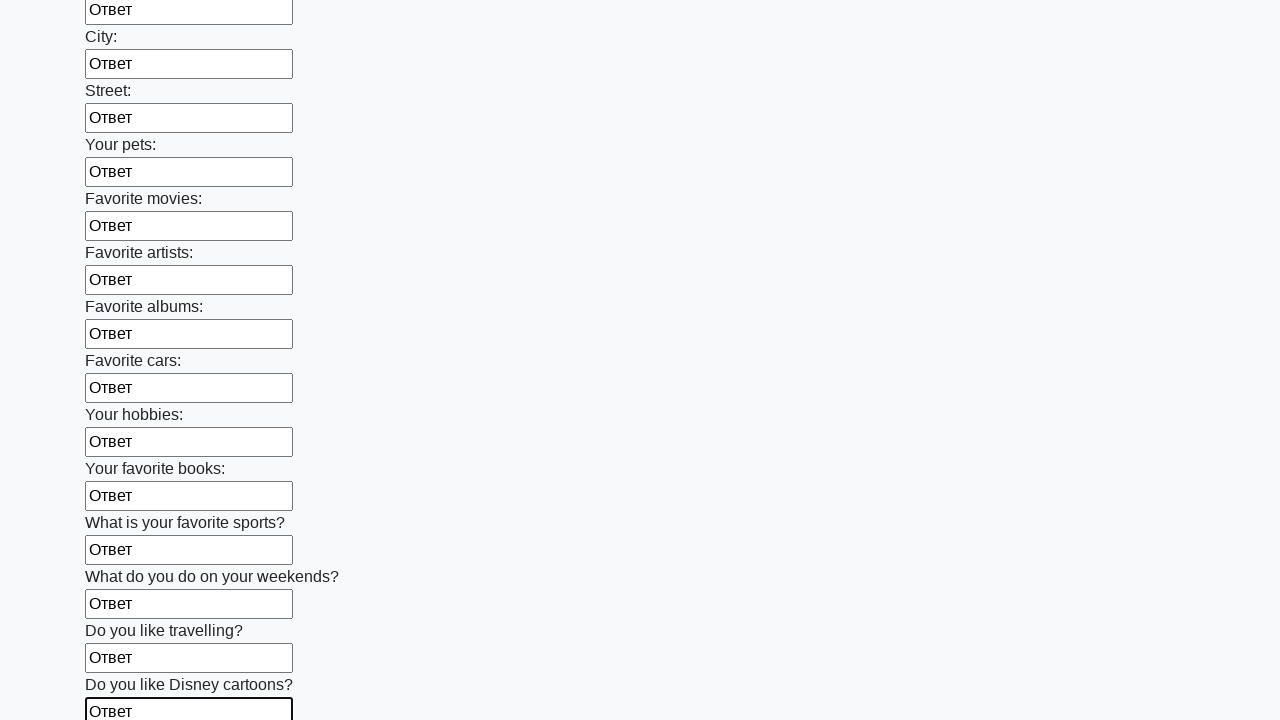

Filled an input field with 'Ответ' on input >> nth=17
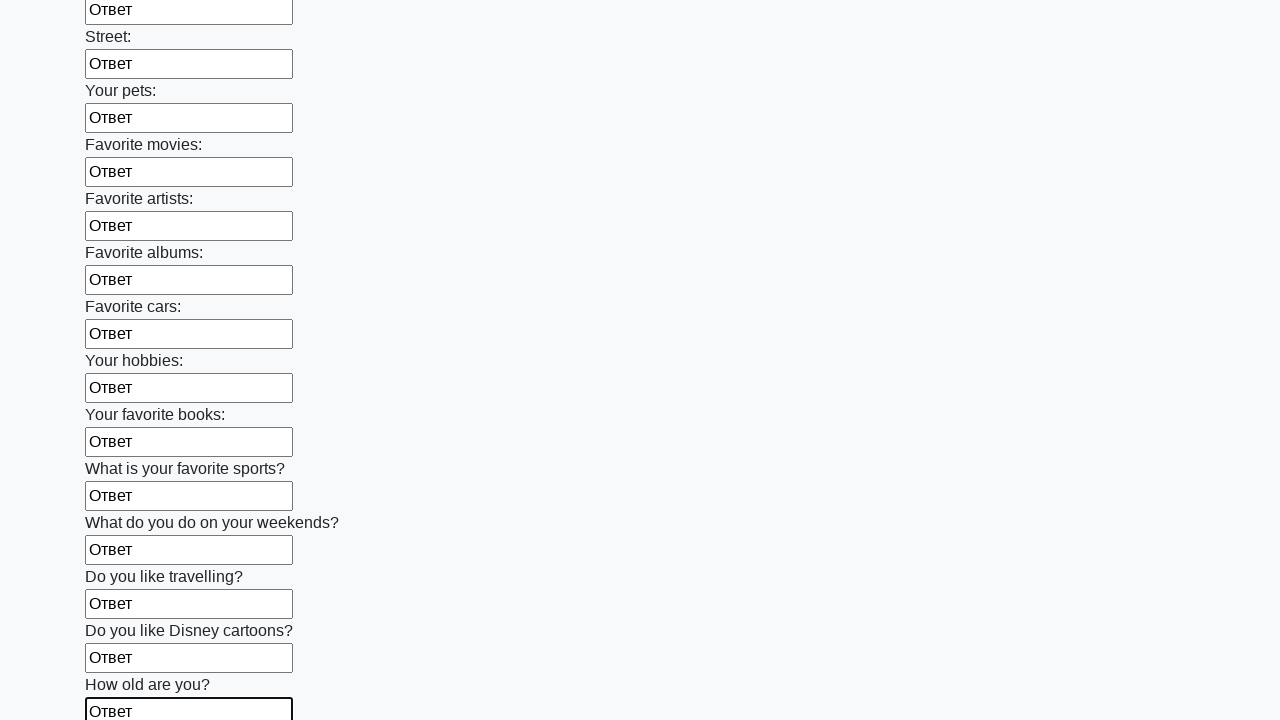

Filled an input field with 'Ответ' on input >> nth=18
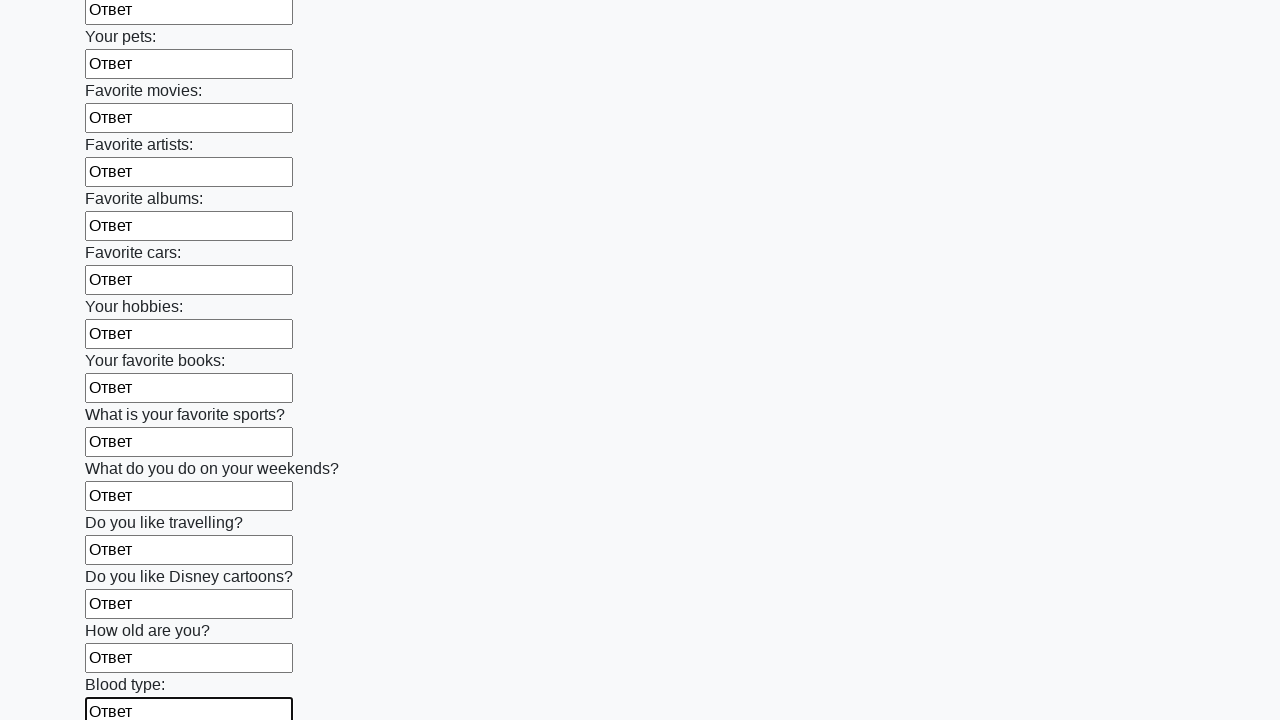

Filled an input field with 'Ответ' on input >> nth=19
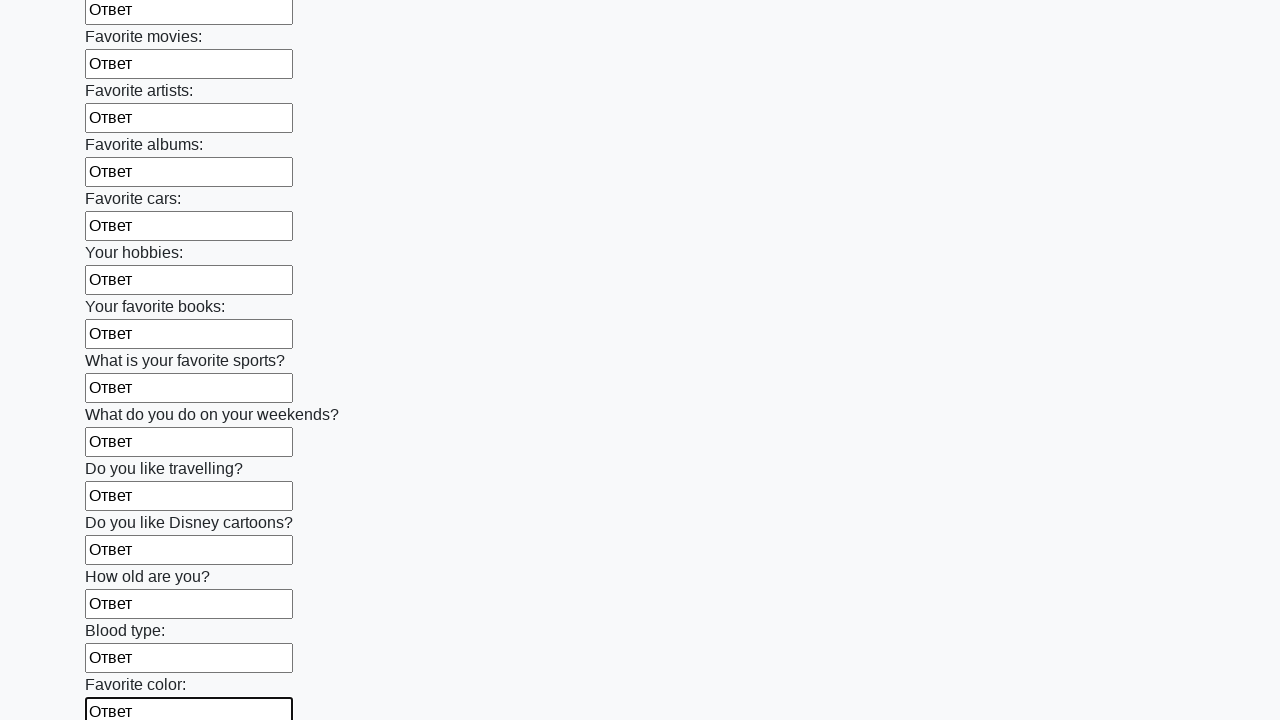

Filled an input field with 'Ответ' on input >> nth=20
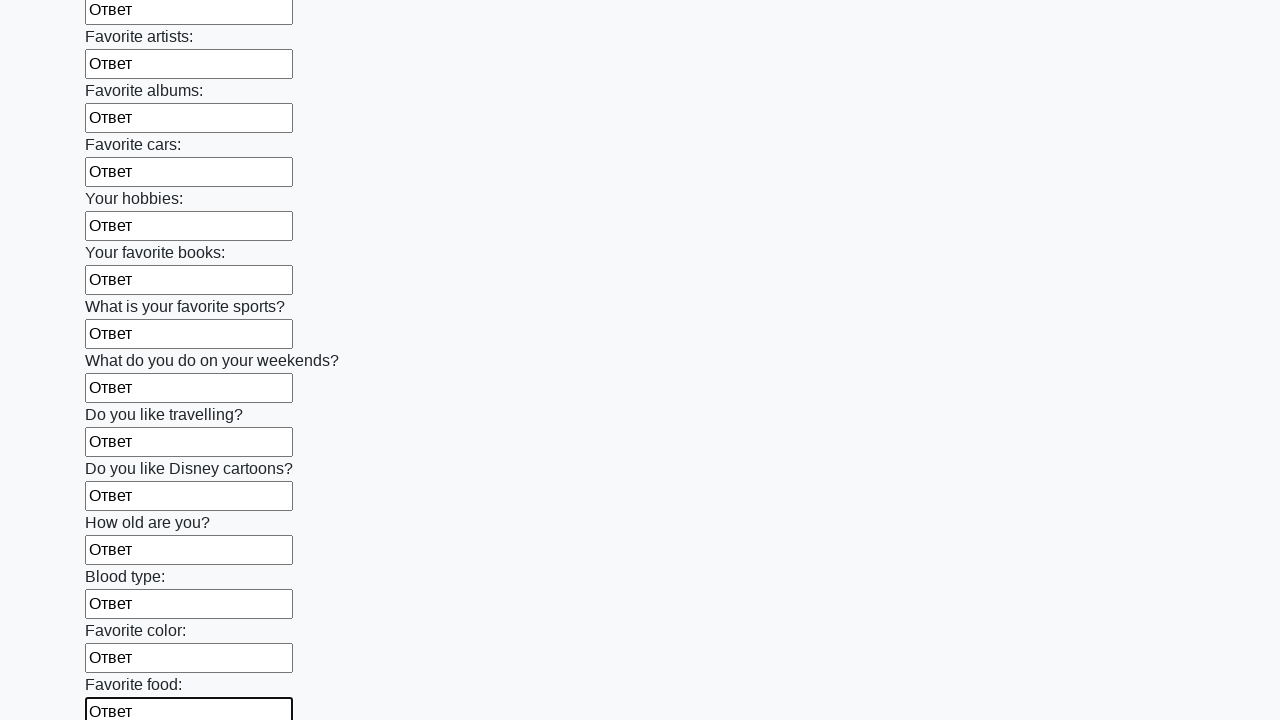

Filled an input field with 'Ответ' on input >> nth=21
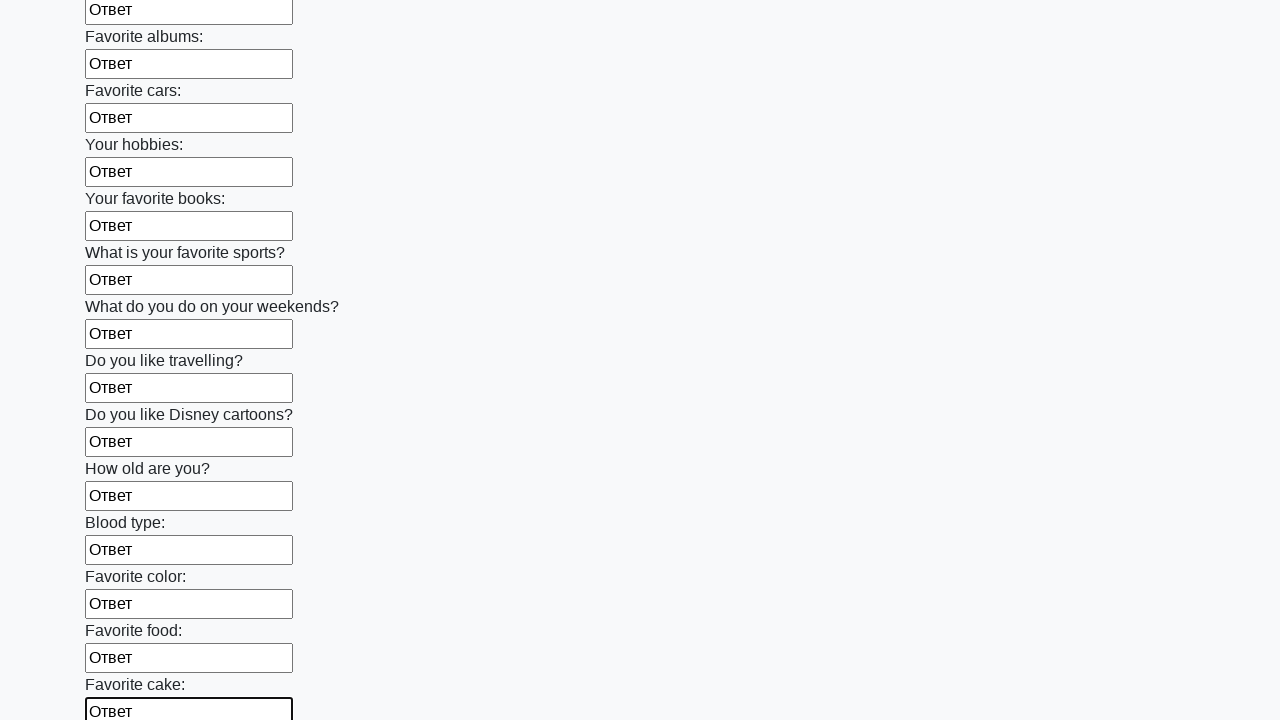

Filled an input field with 'Ответ' on input >> nth=22
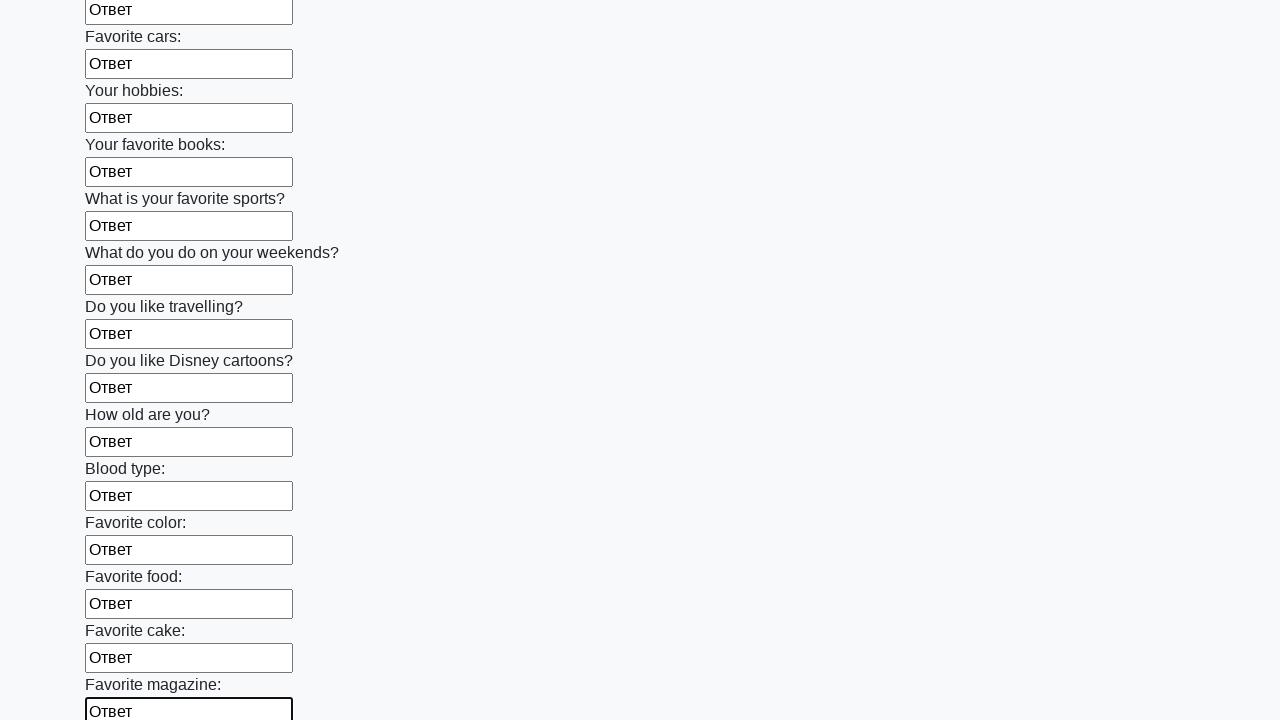

Filled an input field with 'Ответ' on input >> nth=23
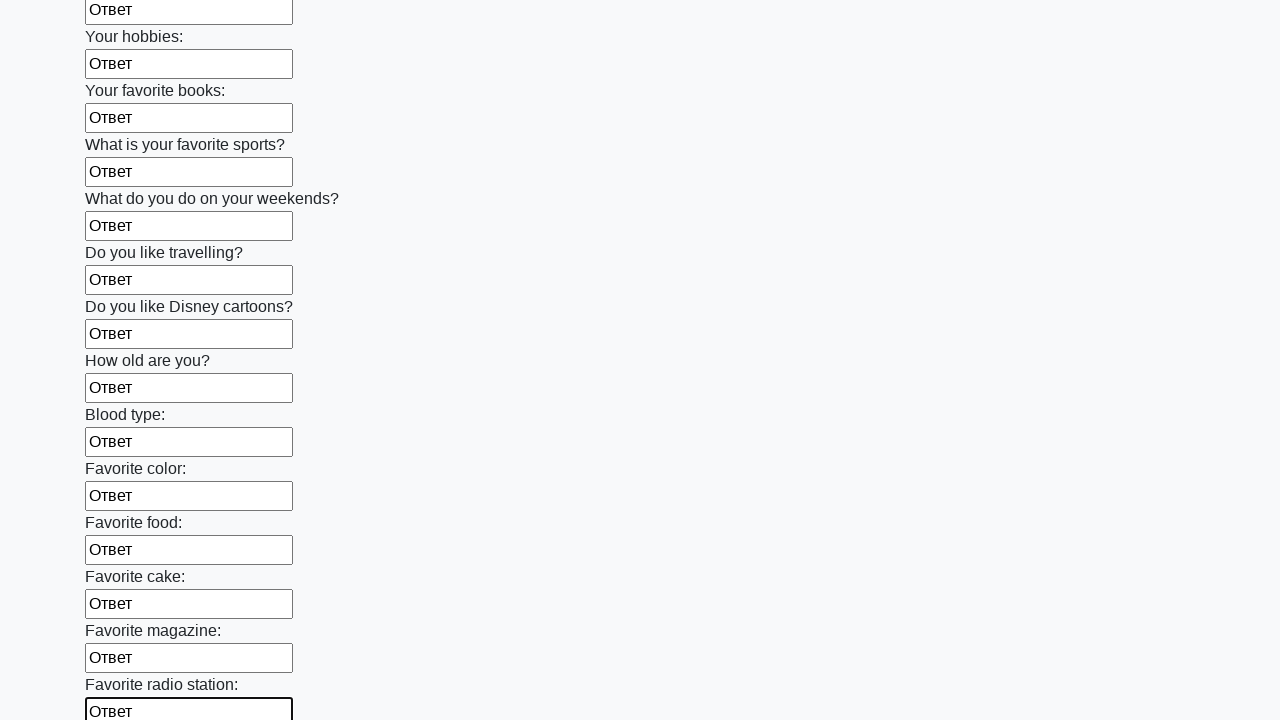

Filled an input field with 'Ответ' on input >> nth=24
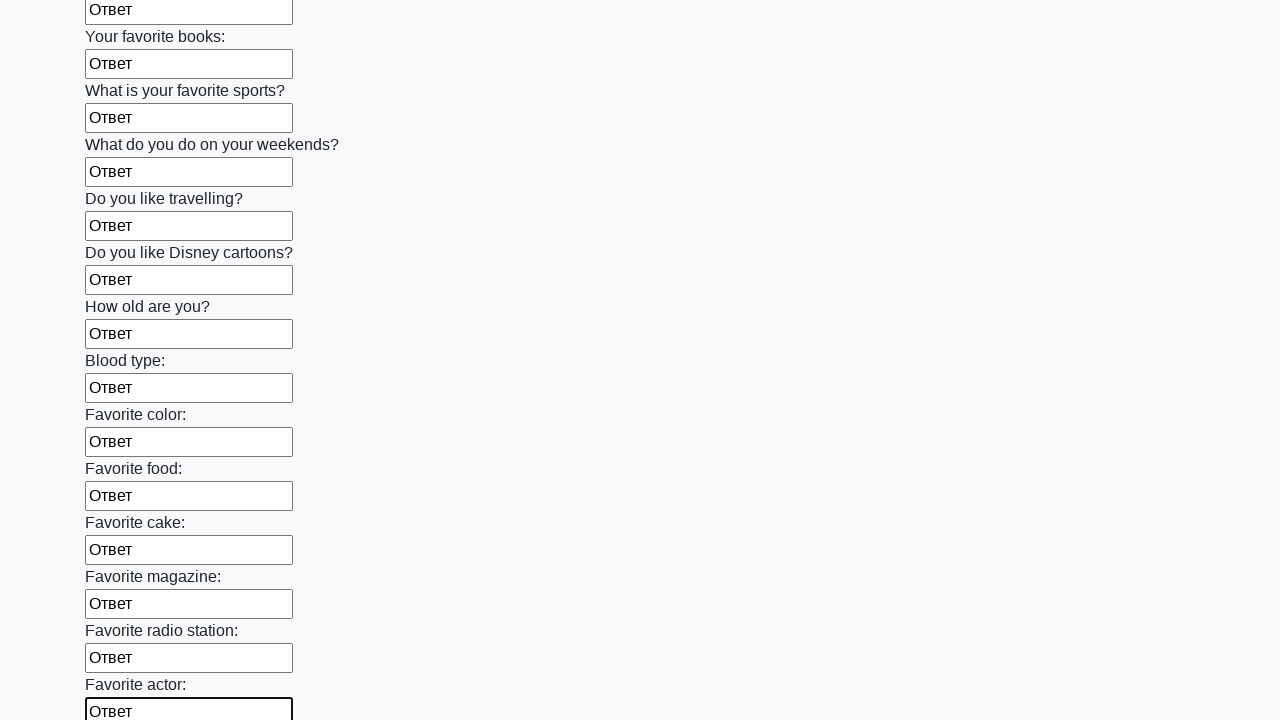

Filled an input field with 'Ответ' on input >> nth=25
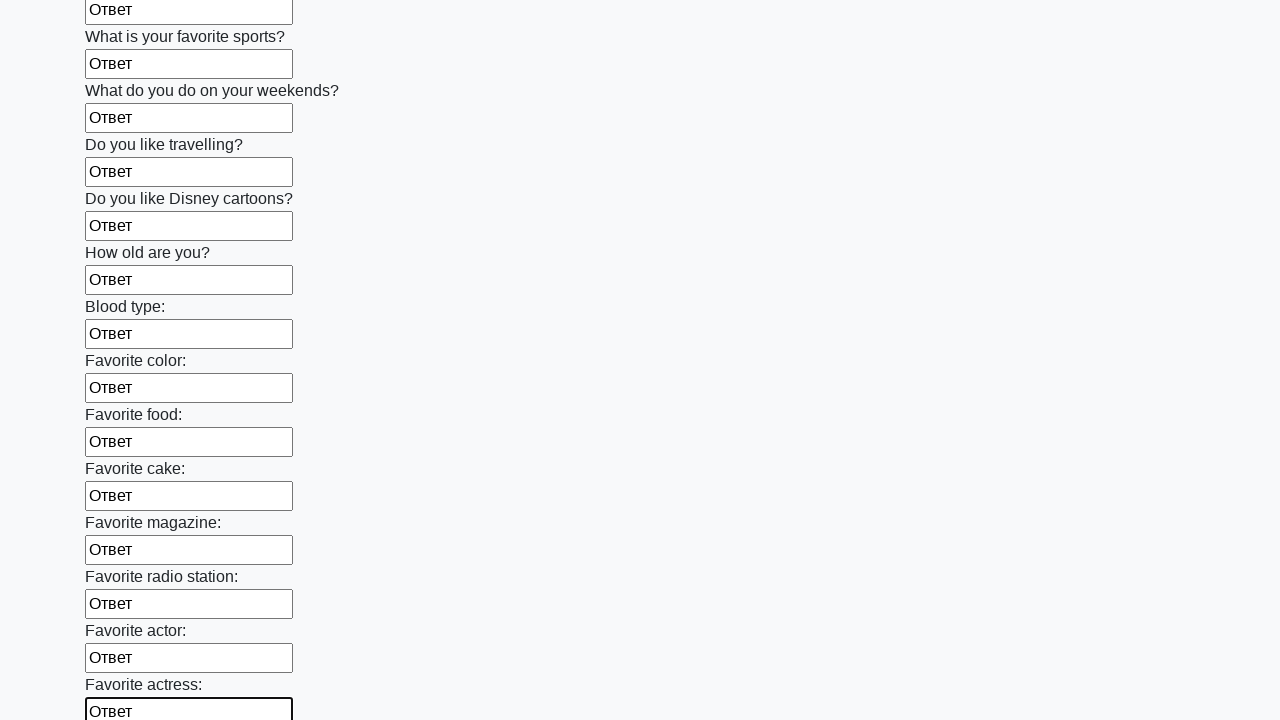

Filled an input field with 'Ответ' on input >> nth=26
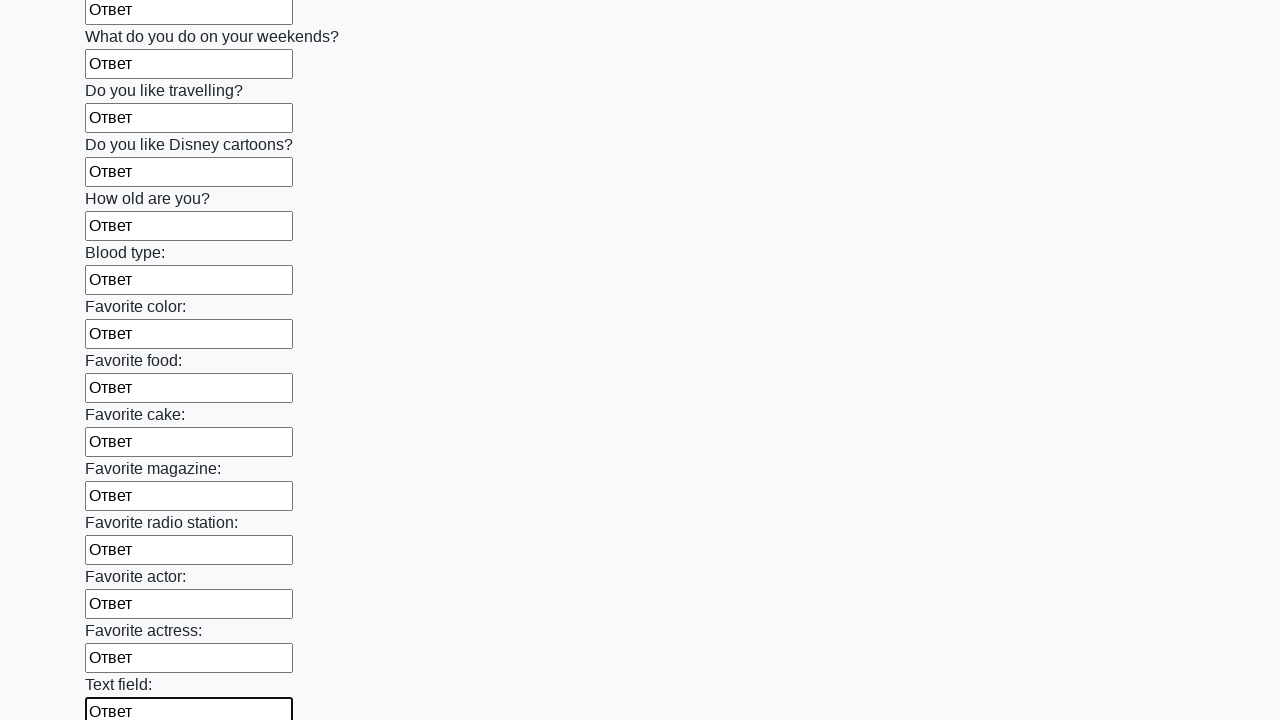

Filled an input field with 'Ответ' on input >> nth=27
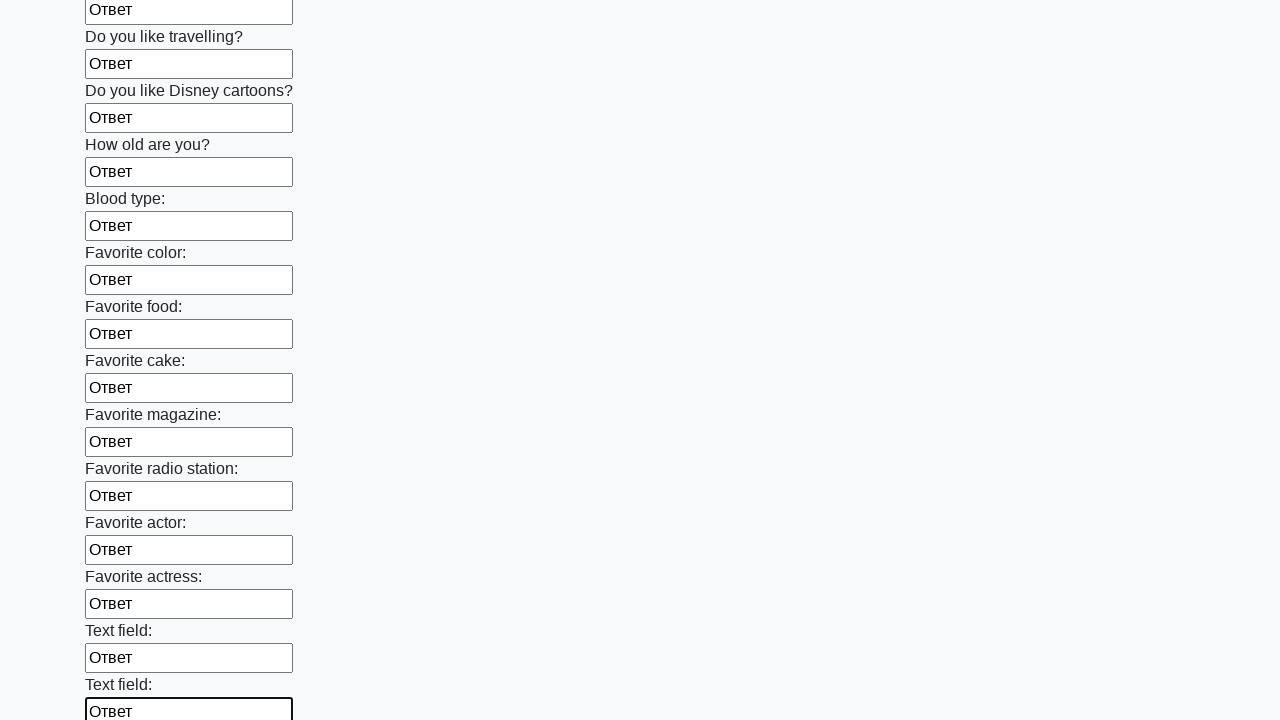

Filled an input field with 'Ответ' on input >> nth=28
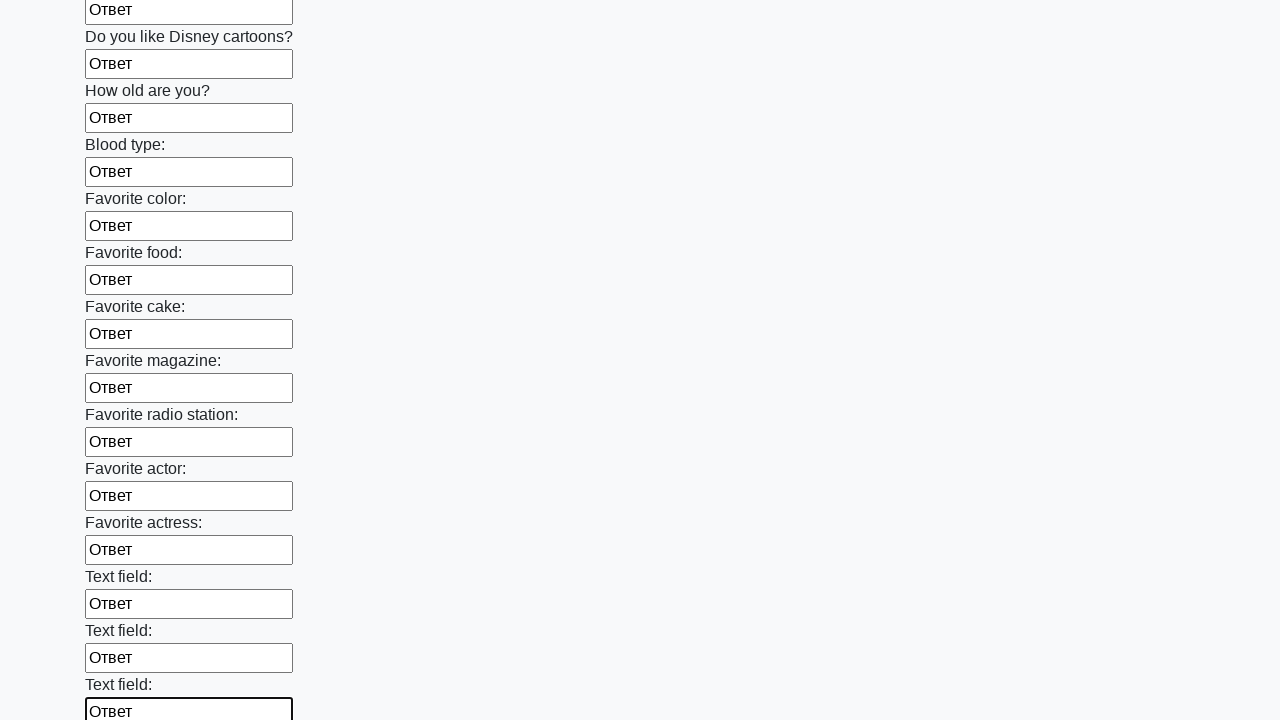

Filled an input field with 'Ответ' on input >> nth=29
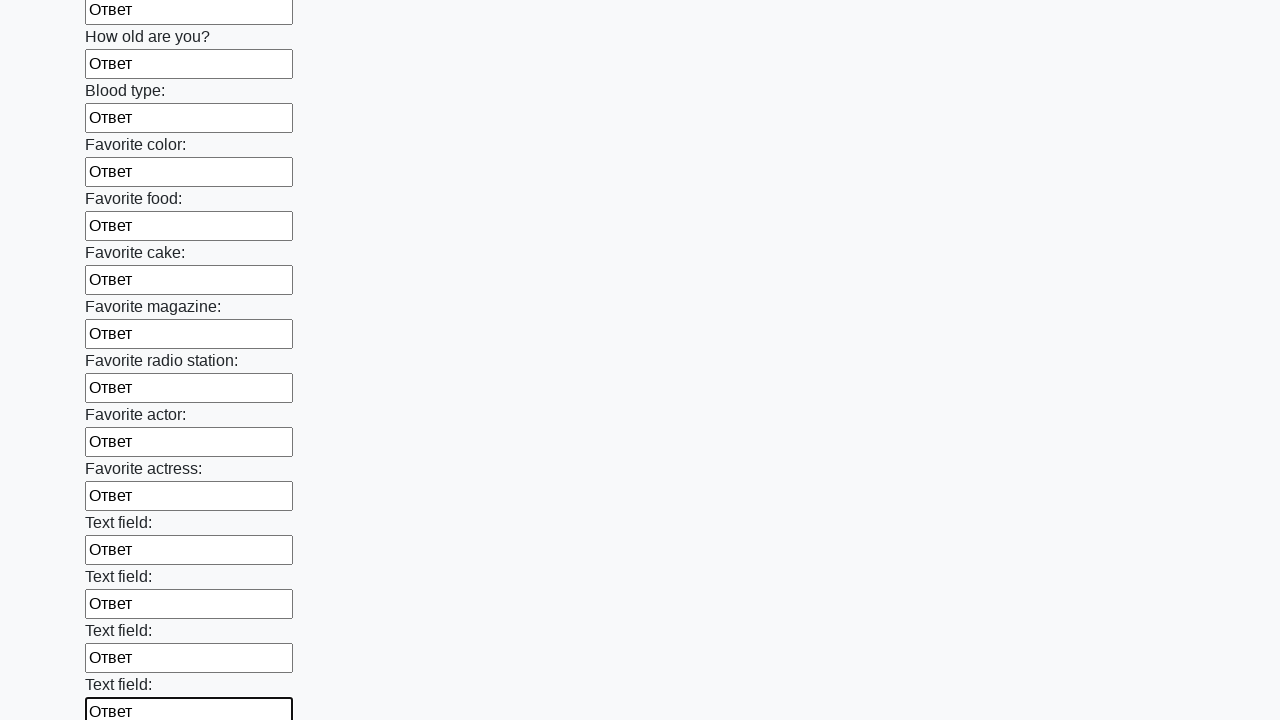

Filled an input field with 'Ответ' on input >> nth=30
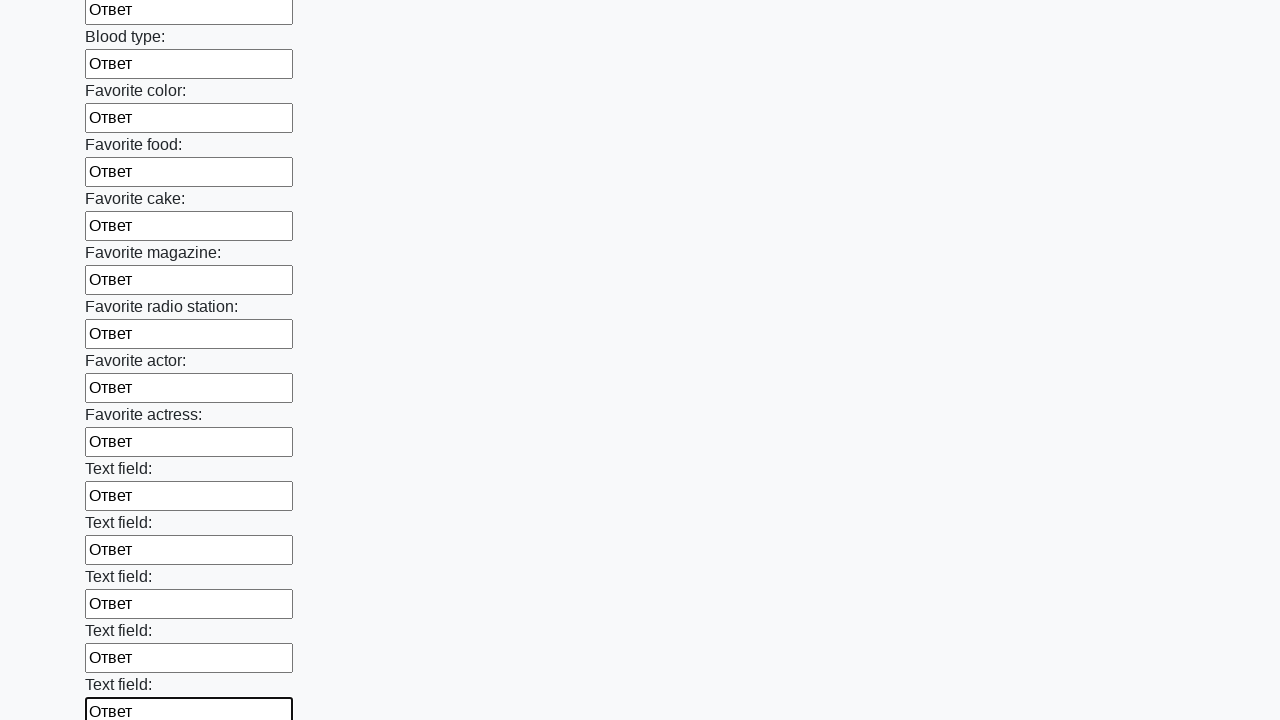

Filled an input field with 'Ответ' on input >> nth=31
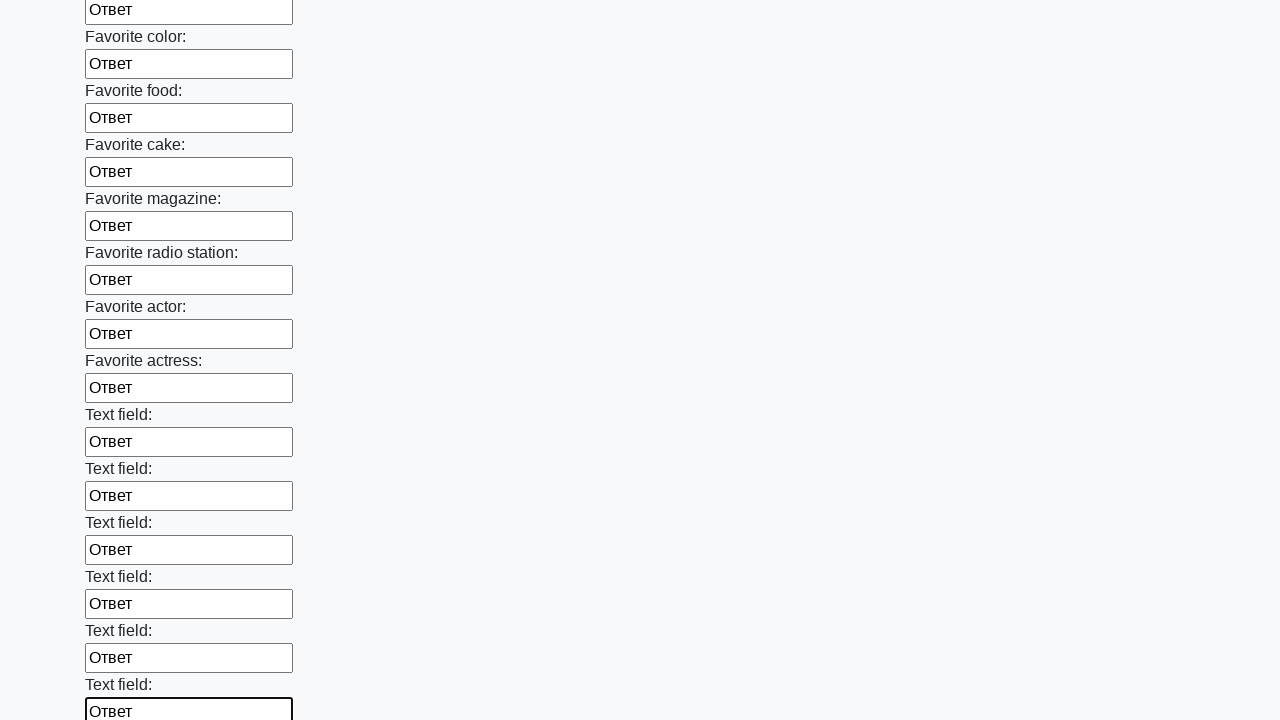

Filled an input field with 'Ответ' on input >> nth=32
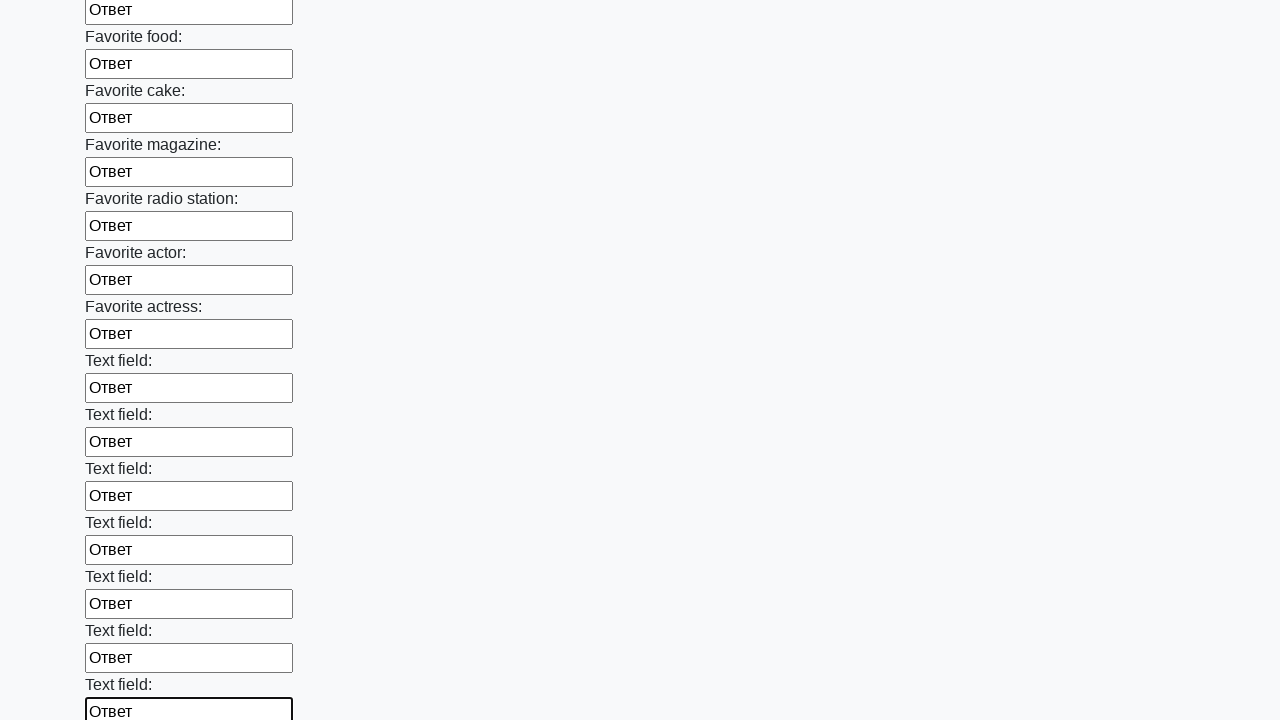

Filled an input field with 'Ответ' on input >> nth=33
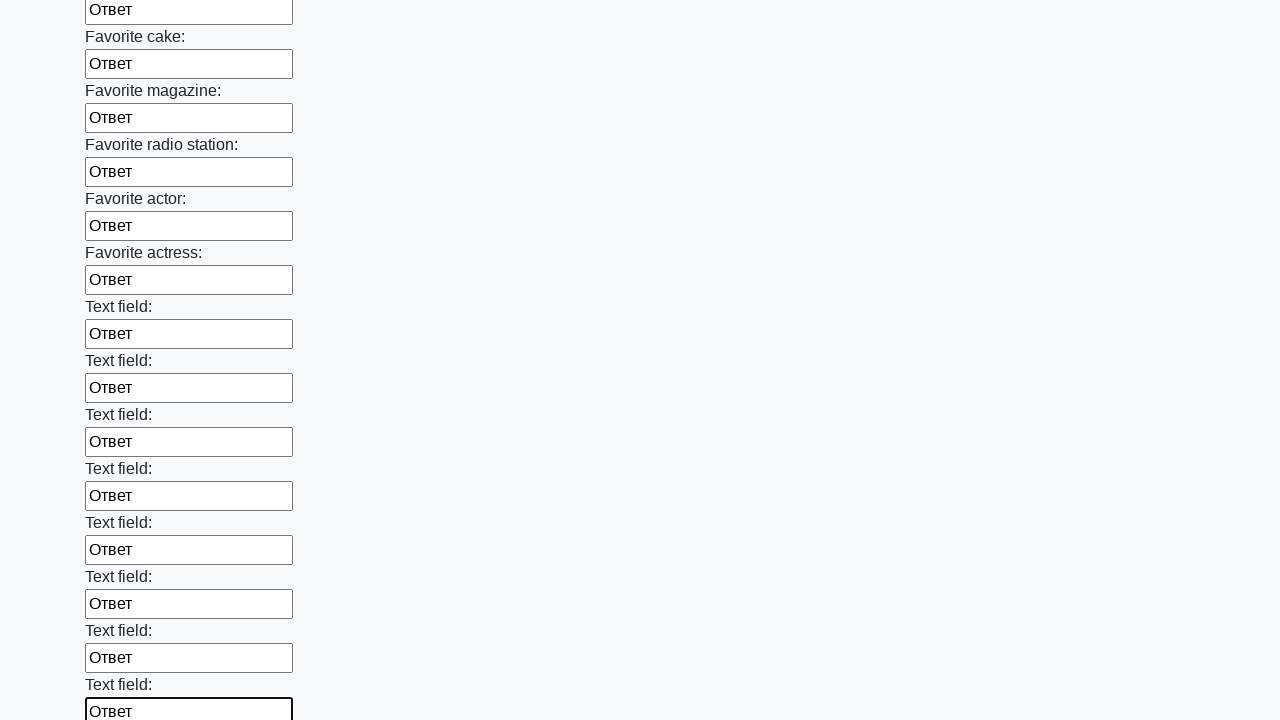

Filled an input field with 'Ответ' on input >> nth=34
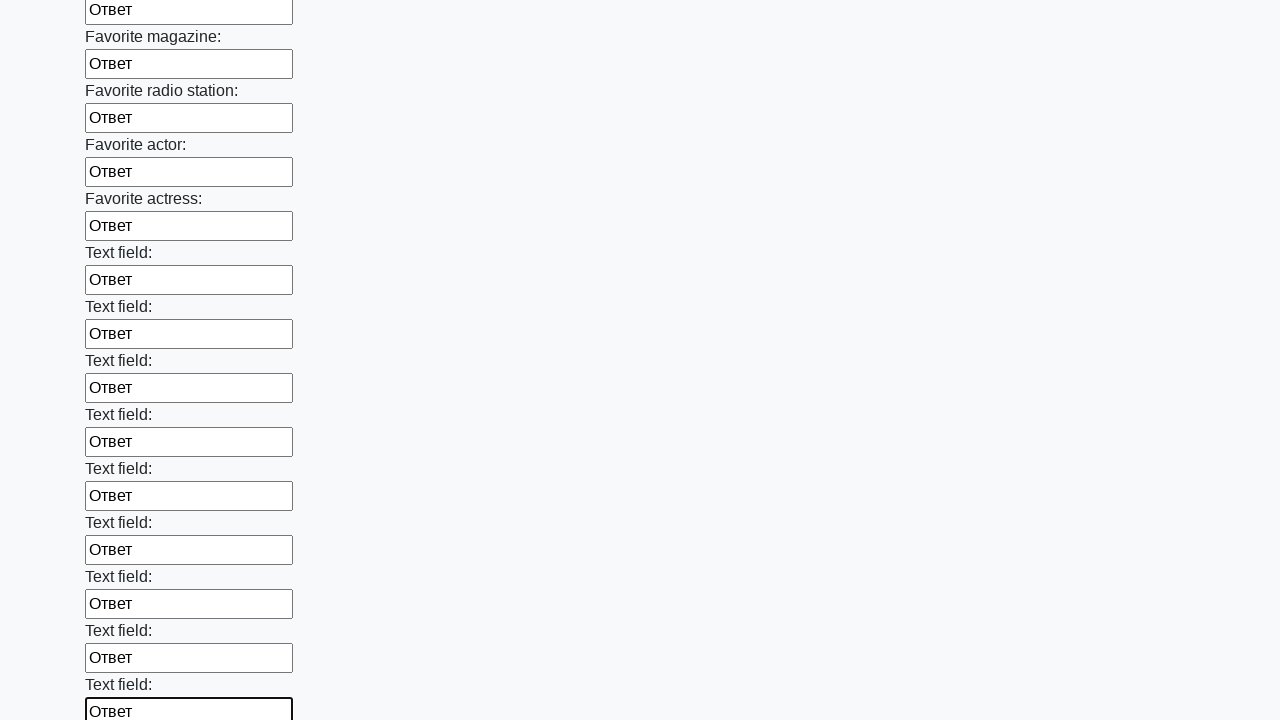

Filled an input field with 'Ответ' on input >> nth=35
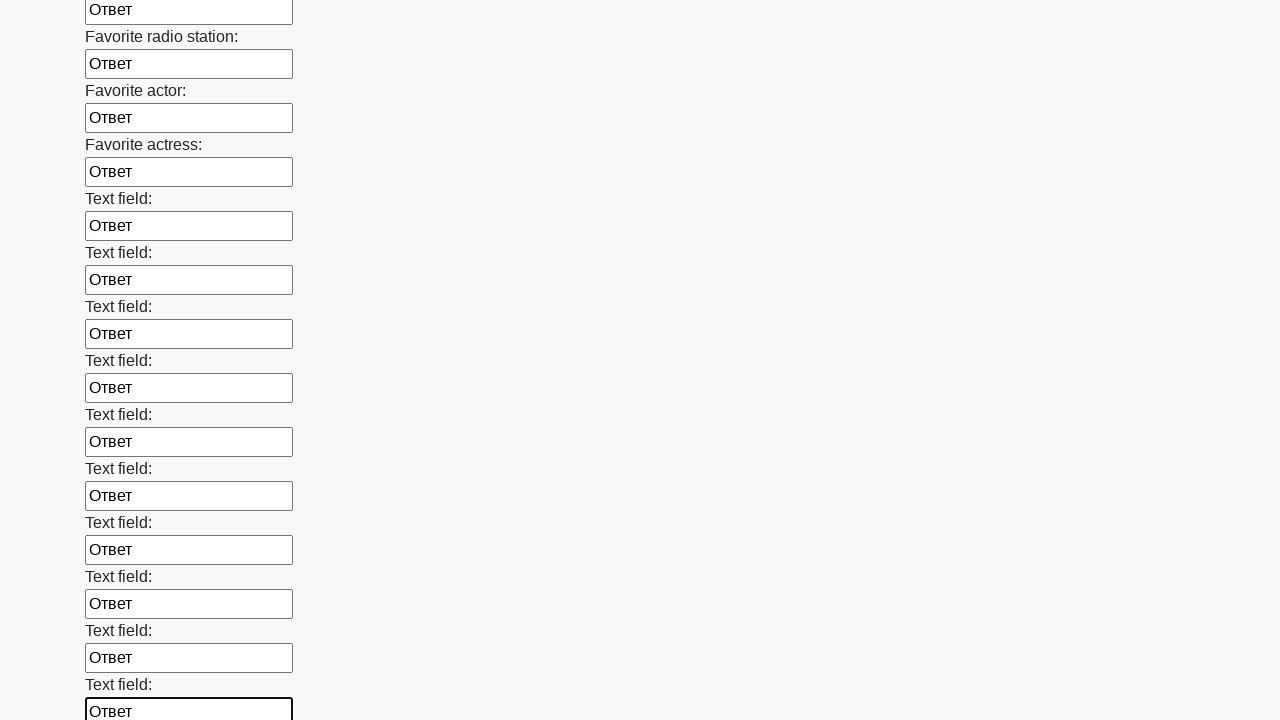

Filled an input field with 'Ответ' on input >> nth=36
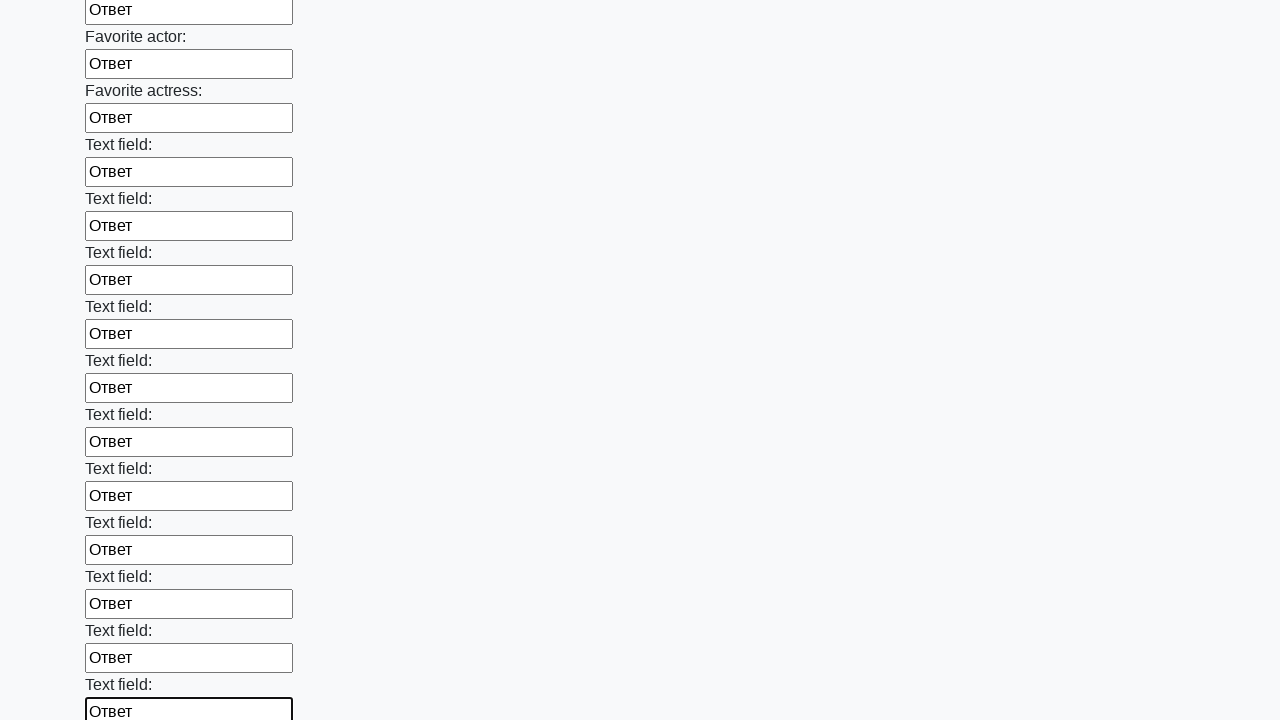

Filled an input field with 'Ответ' on input >> nth=37
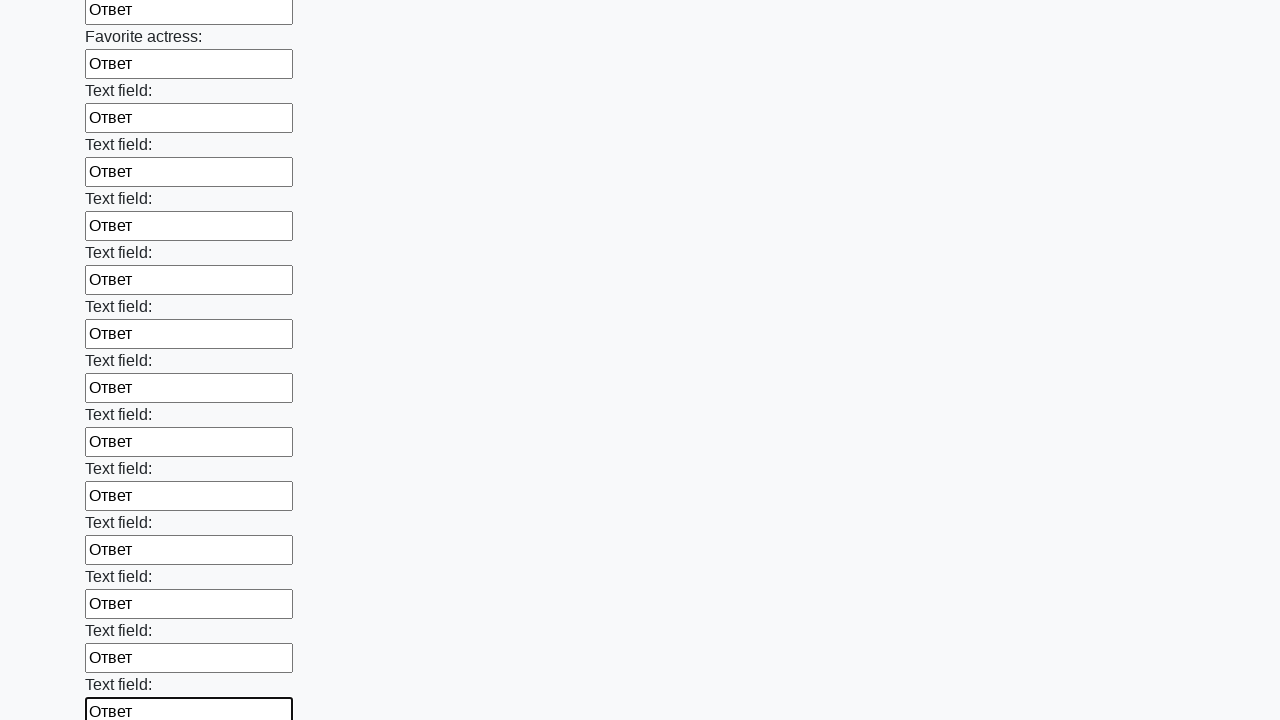

Filled an input field with 'Ответ' on input >> nth=38
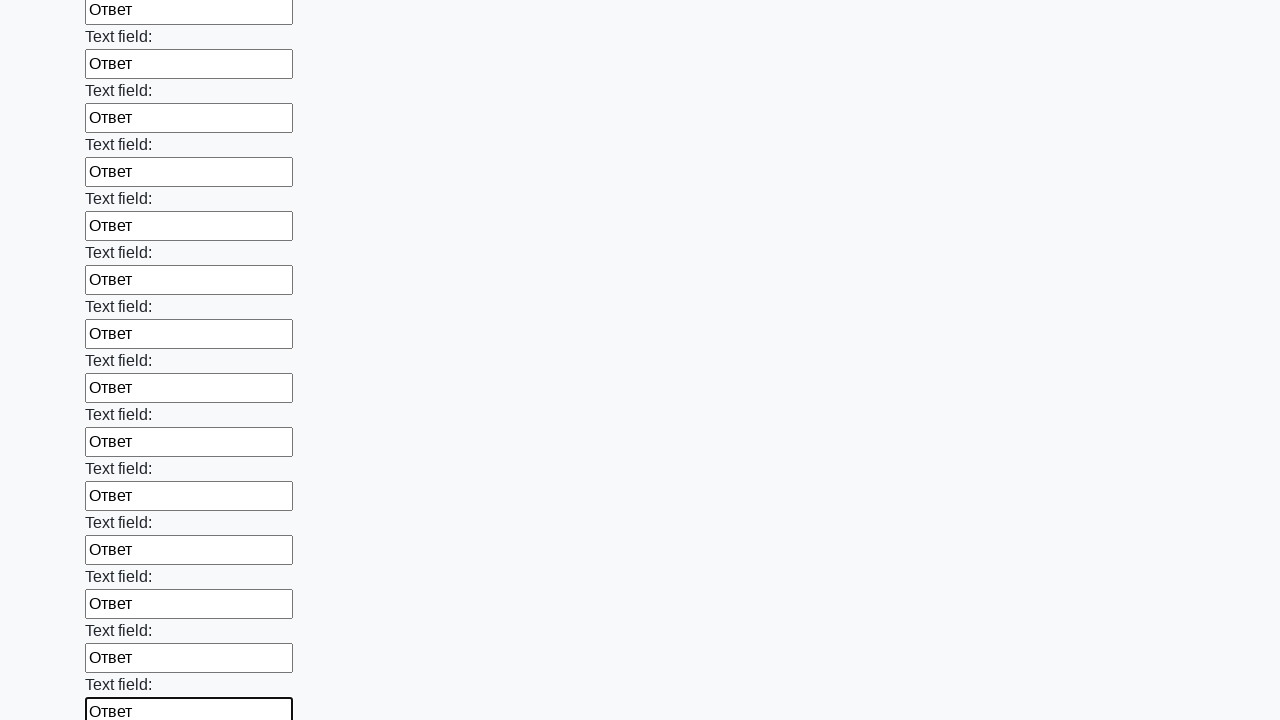

Filled an input field with 'Ответ' on input >> nth=39
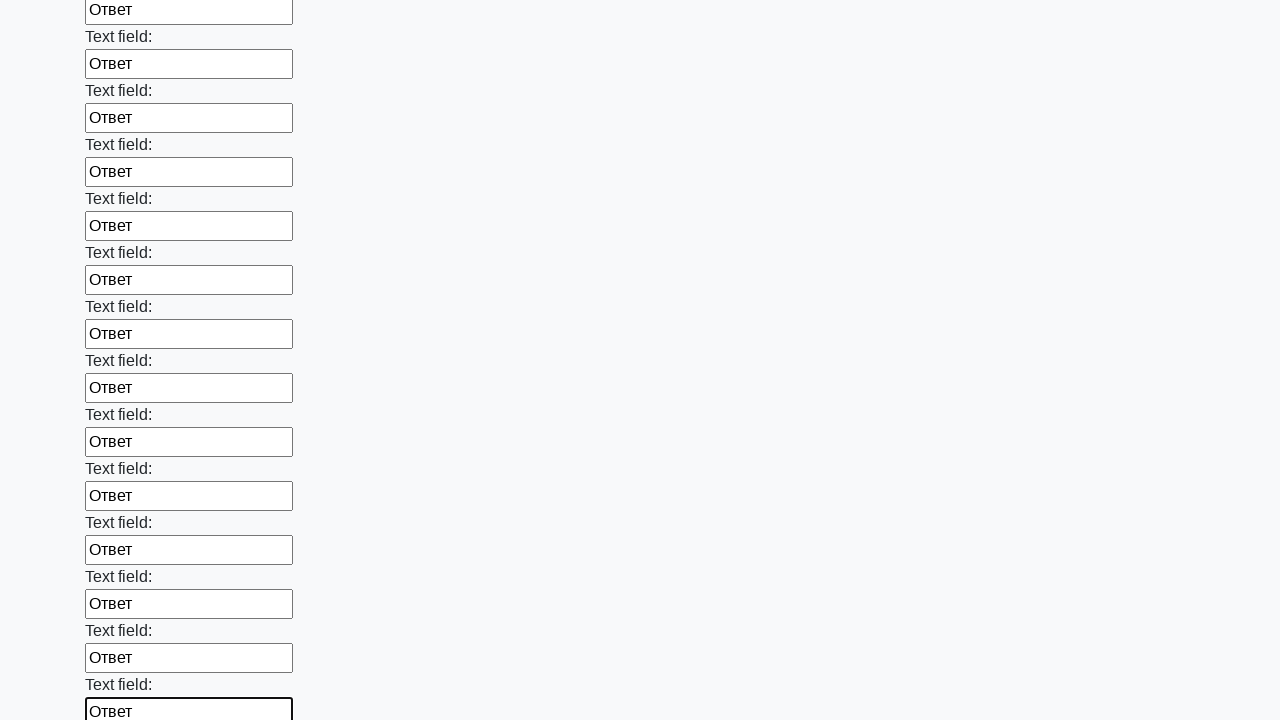

Filled an input field with 'Ответ' on input >> nth=40
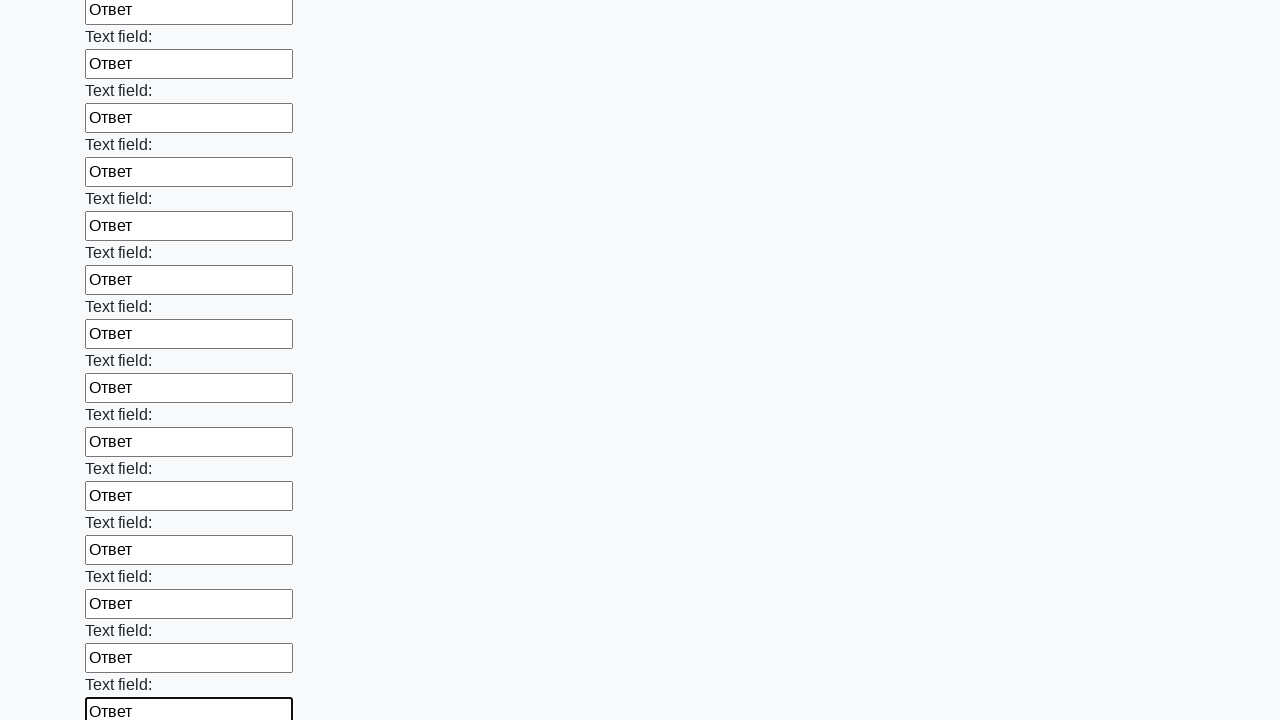

Filled an input field with 'Ответ' on input >> nth=41
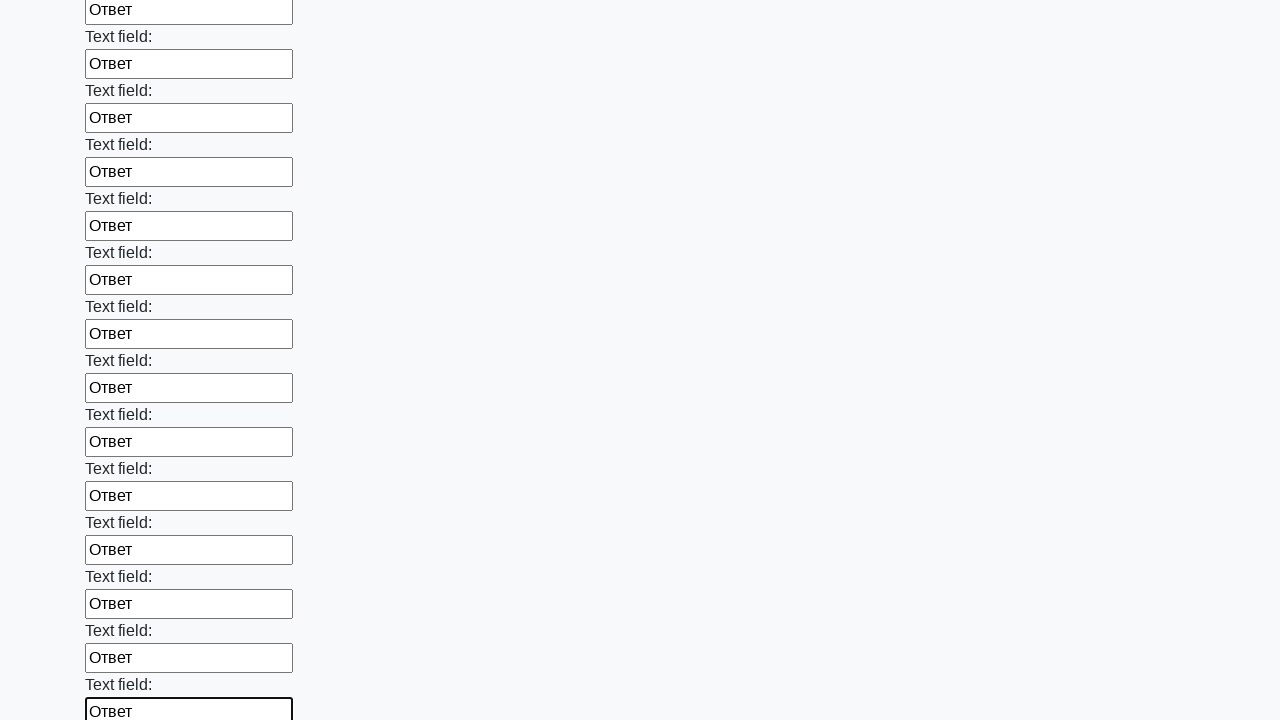

Filled an input field with 'Ответ' on input >> nth=42
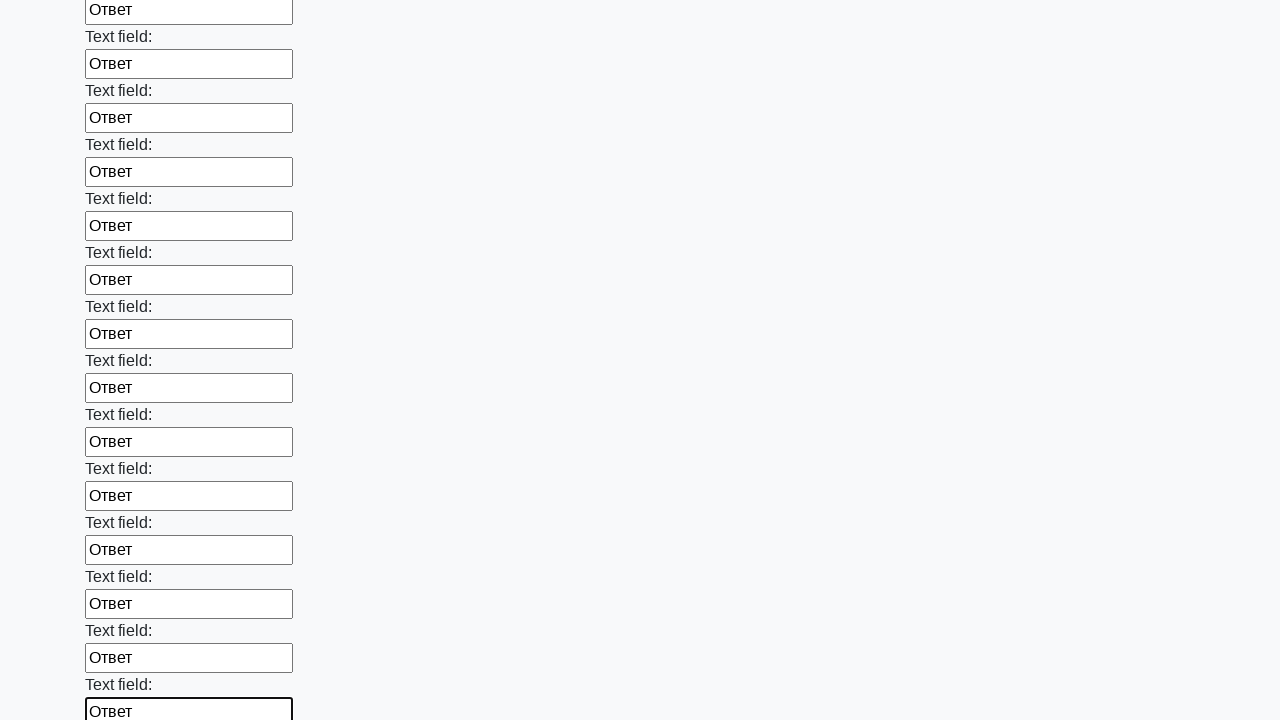

Filled an input field with 'Ответ' on input >> nth=43
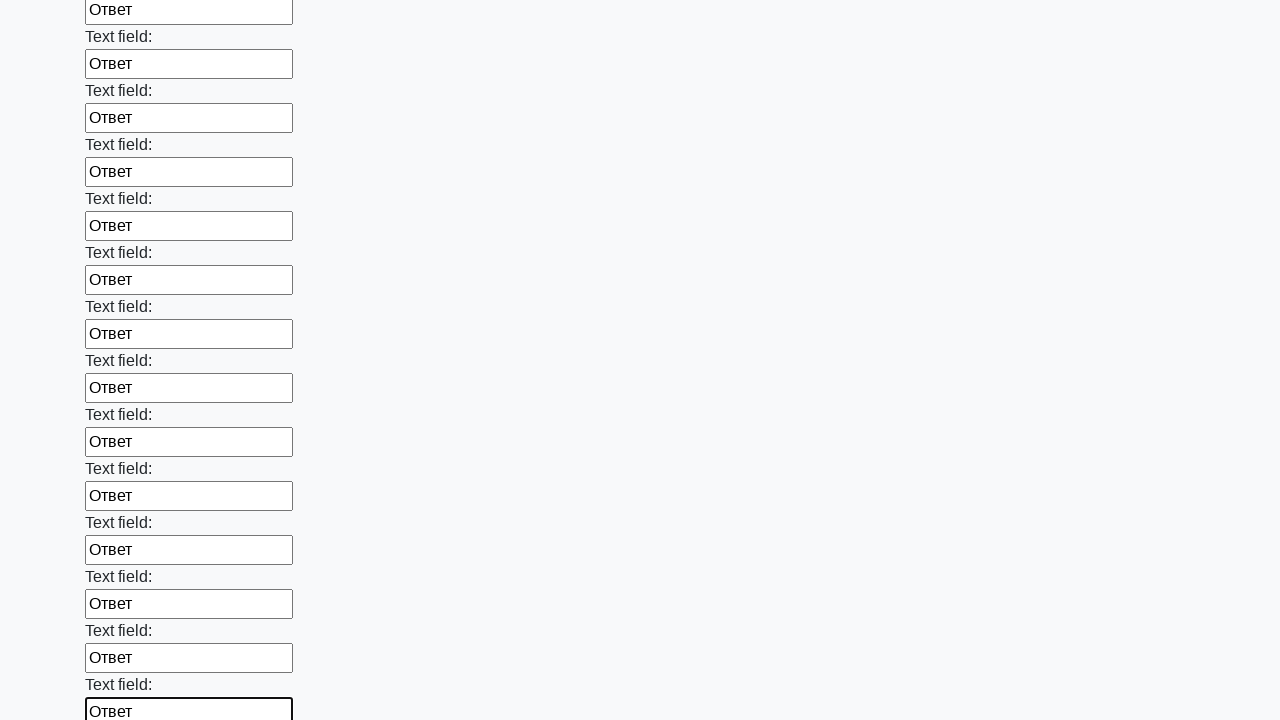

Filled an input field with 'Ответ' on input >> nth=44
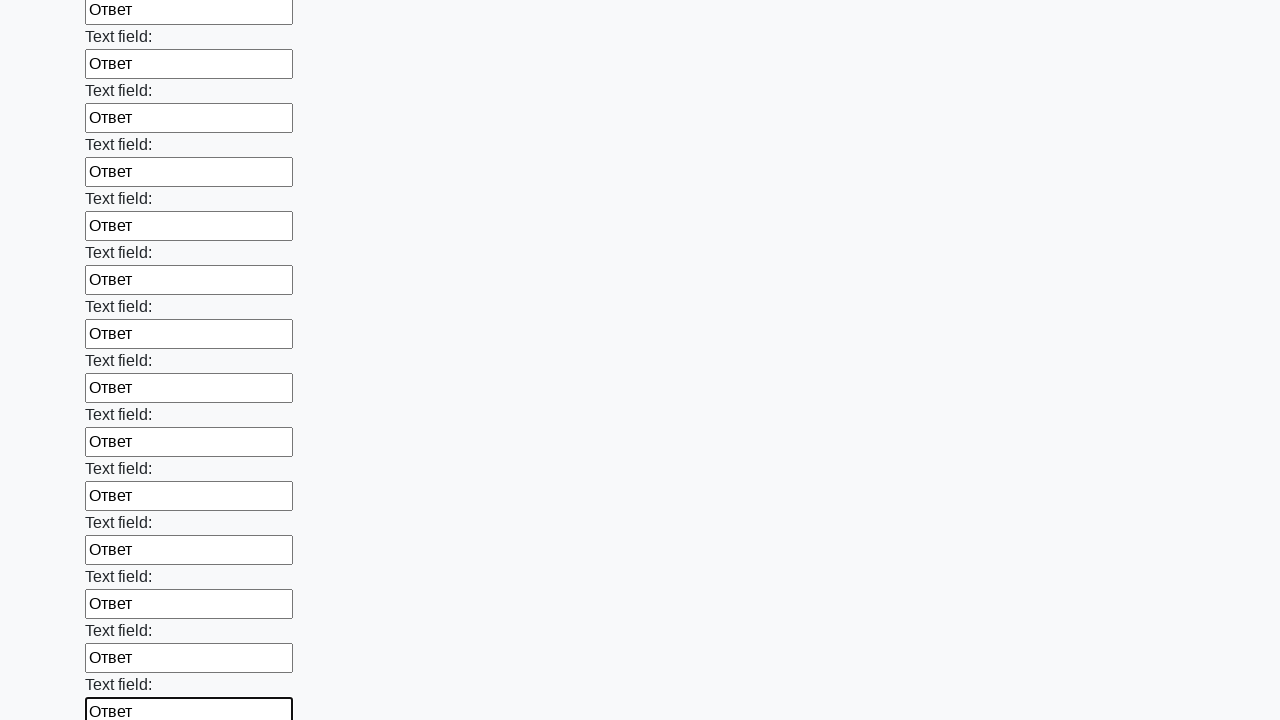

Filled an input field with 'Ответ' on input >> nth=45
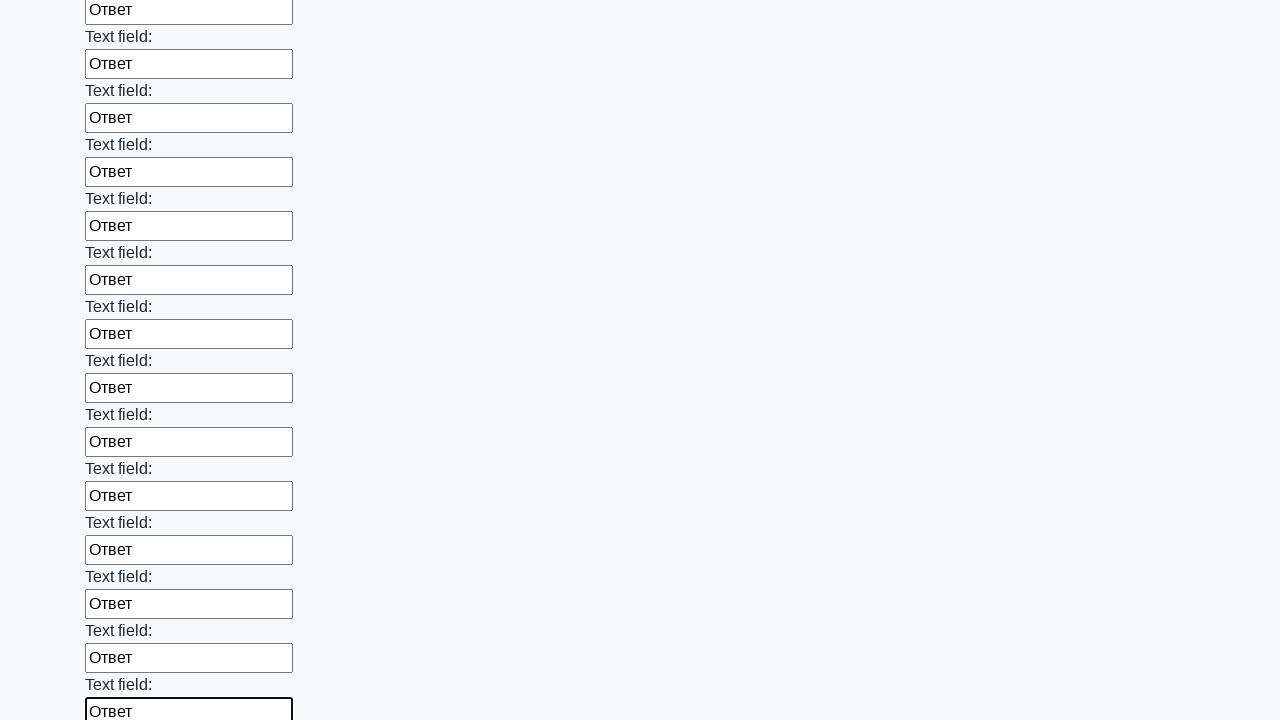

Filled an input field with 'Ответ' on input >> nth=46
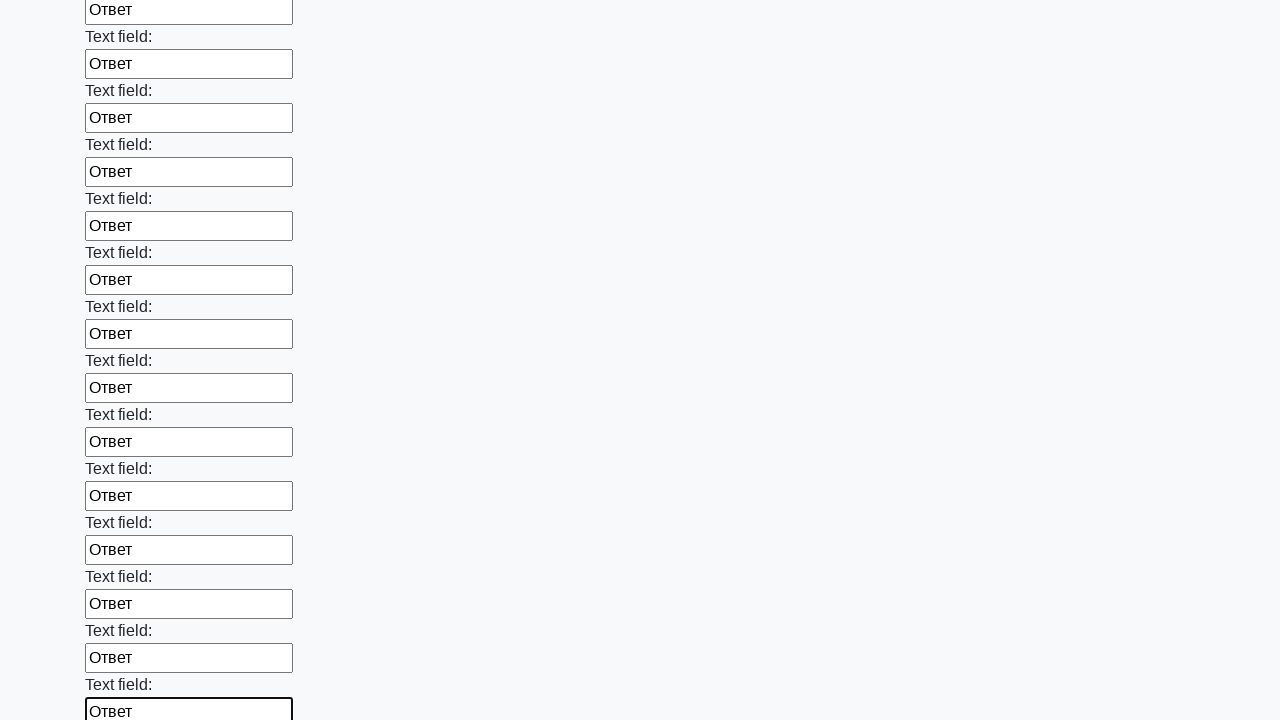

Filled an input field with 'Ответ' on input >> nth=47
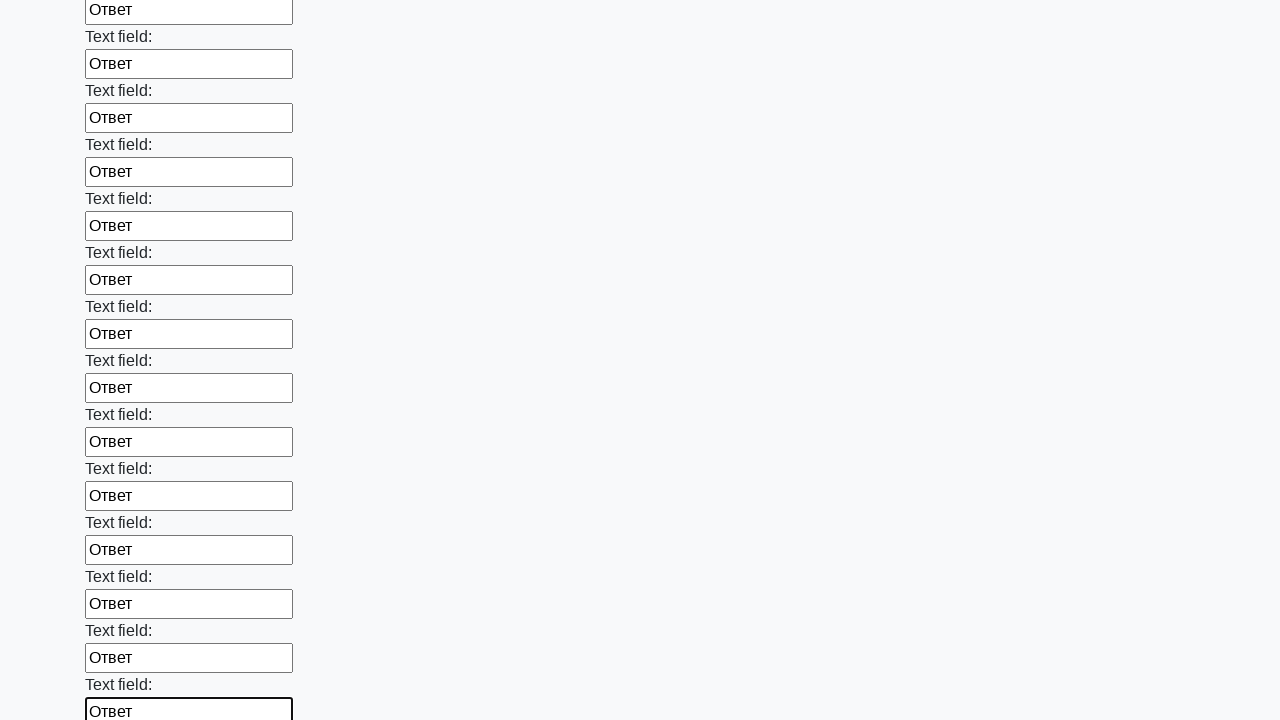

Filled an input field with 'Ответ' on input >> nth=48
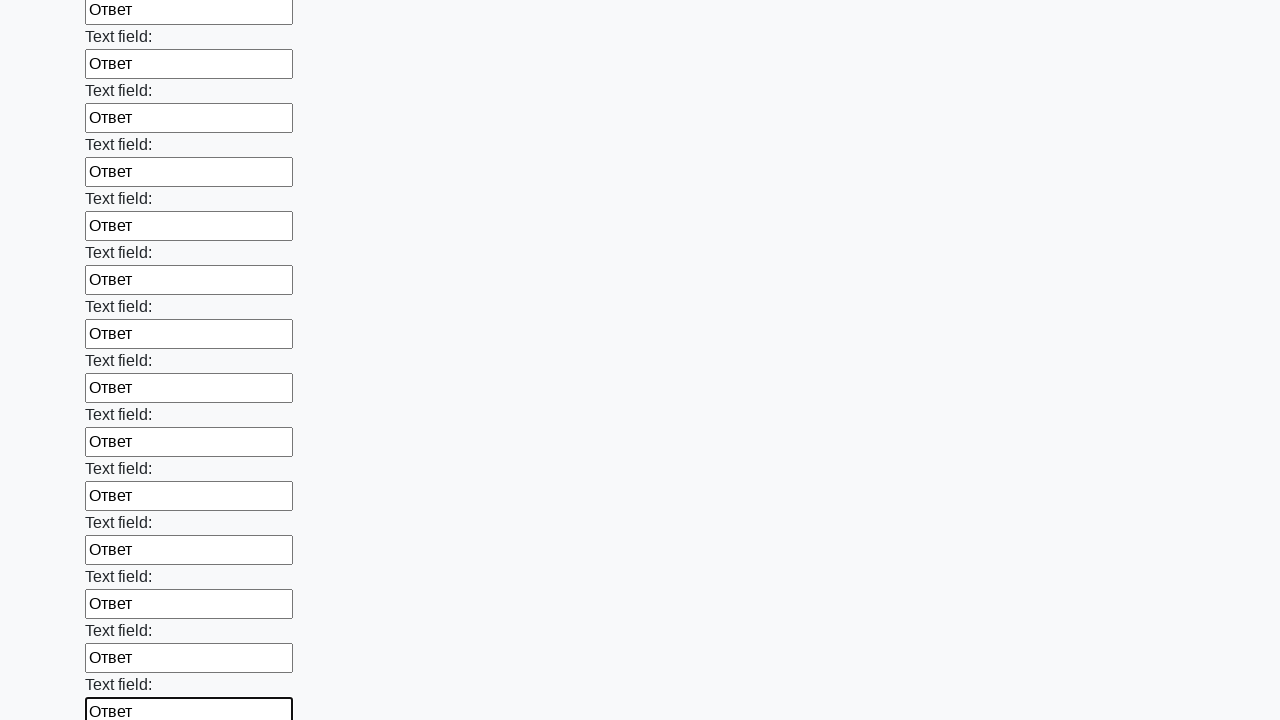

Filled an input field with 'Ответ' on input >> nth=49
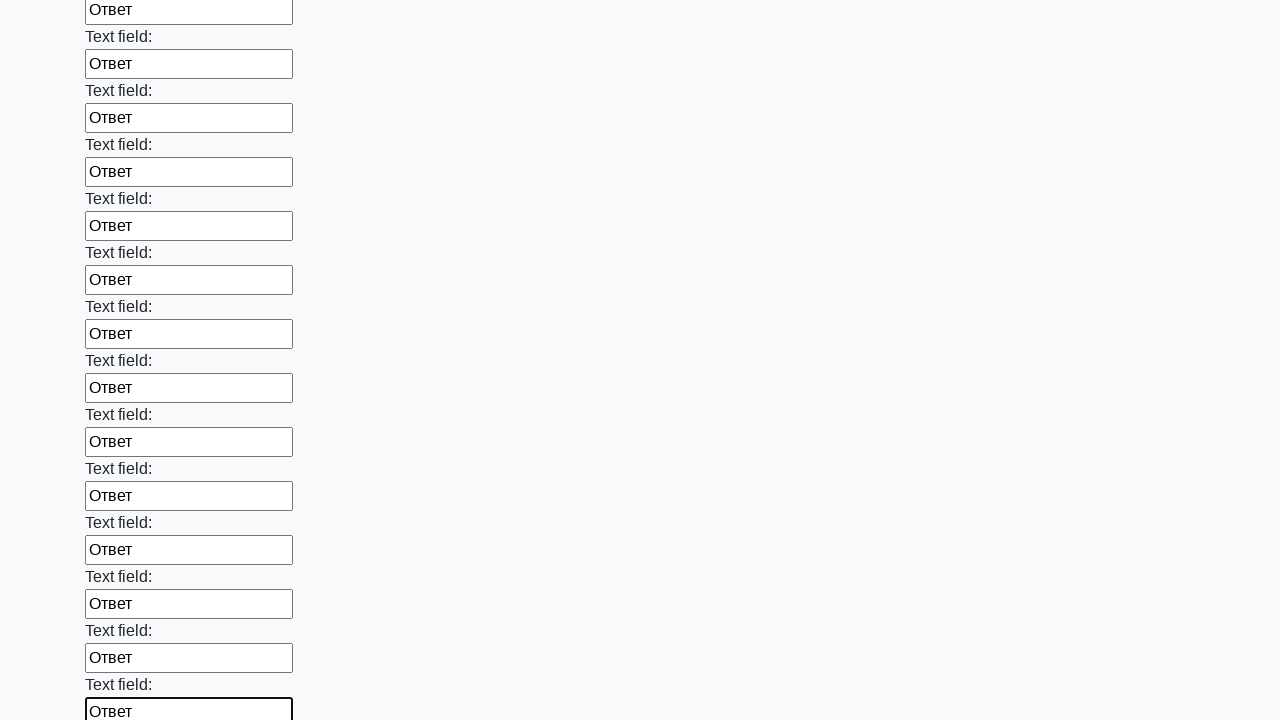

Filled an input field with 'Ответ' on input >> nth=50
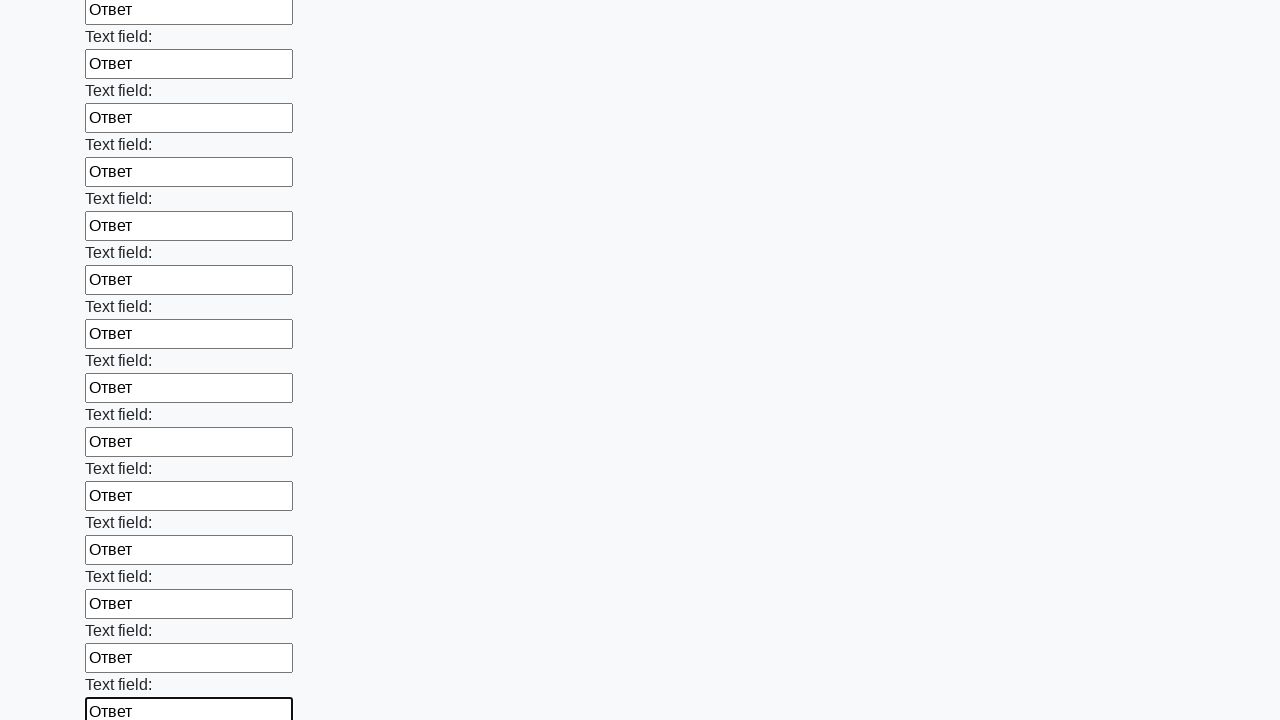

Filled an input field with 'Ответ' on input >> nth=51
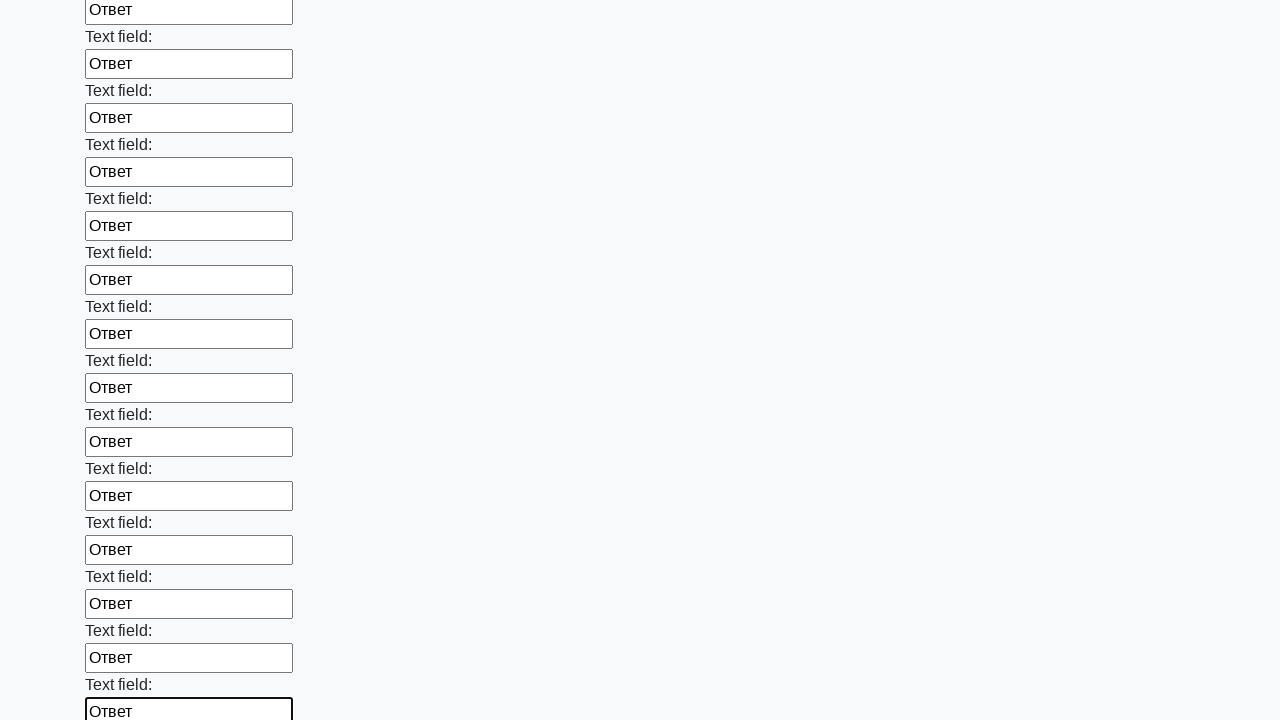

Filled an input field with 'Ответ' on input >> nth=52
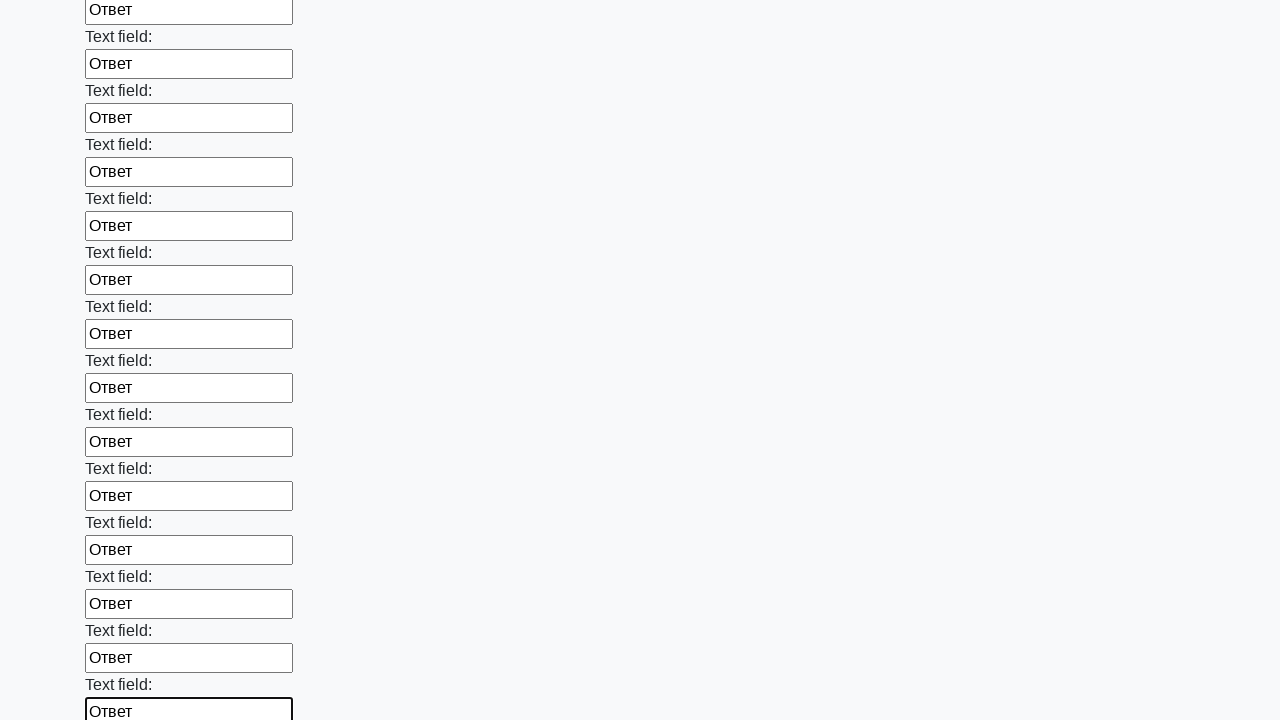

Filled an input field with 'Ответ' on input >> nth=53
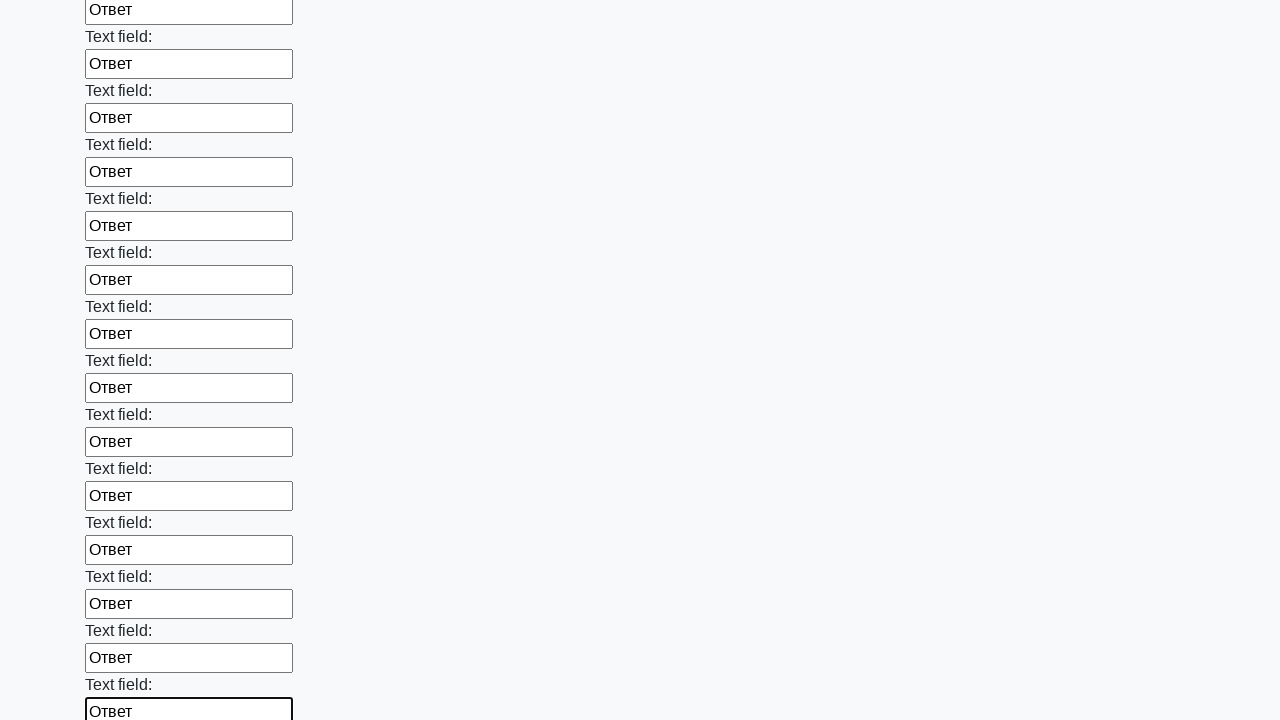

Filled an input field with 'Ответ' on input >> nth=54
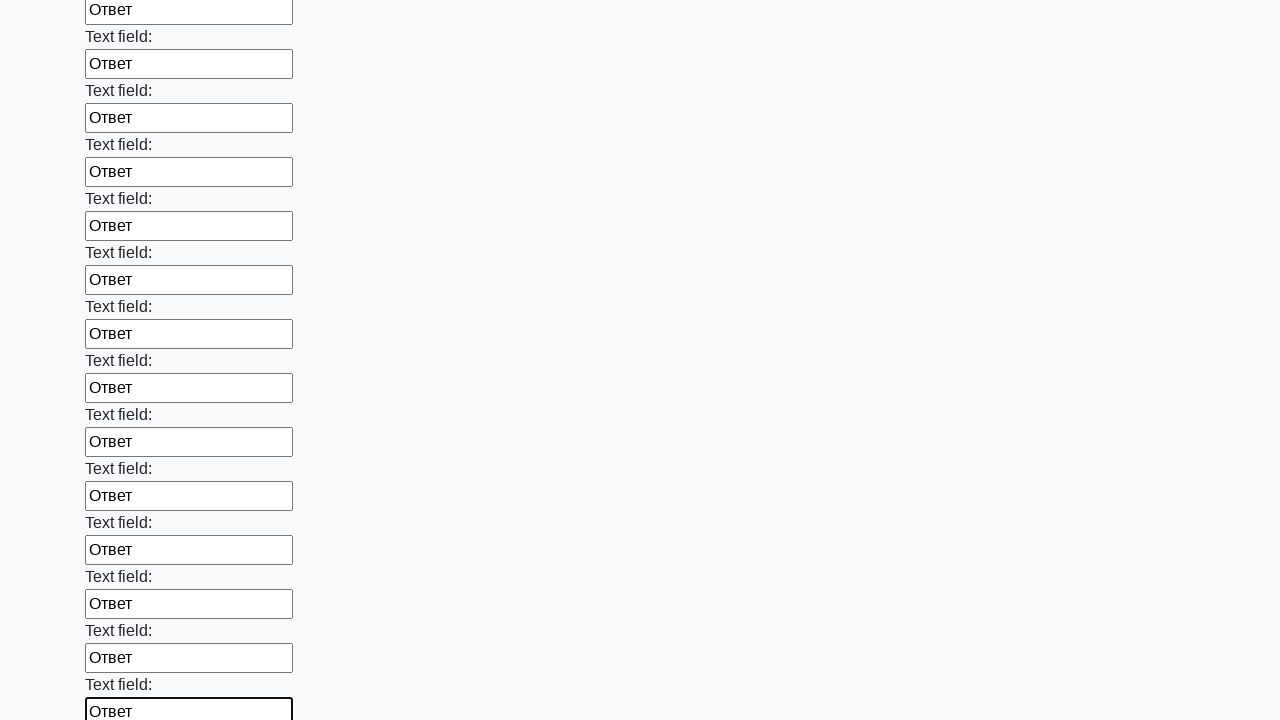

Filled an input field with 'Ответ' on input >> nth=55
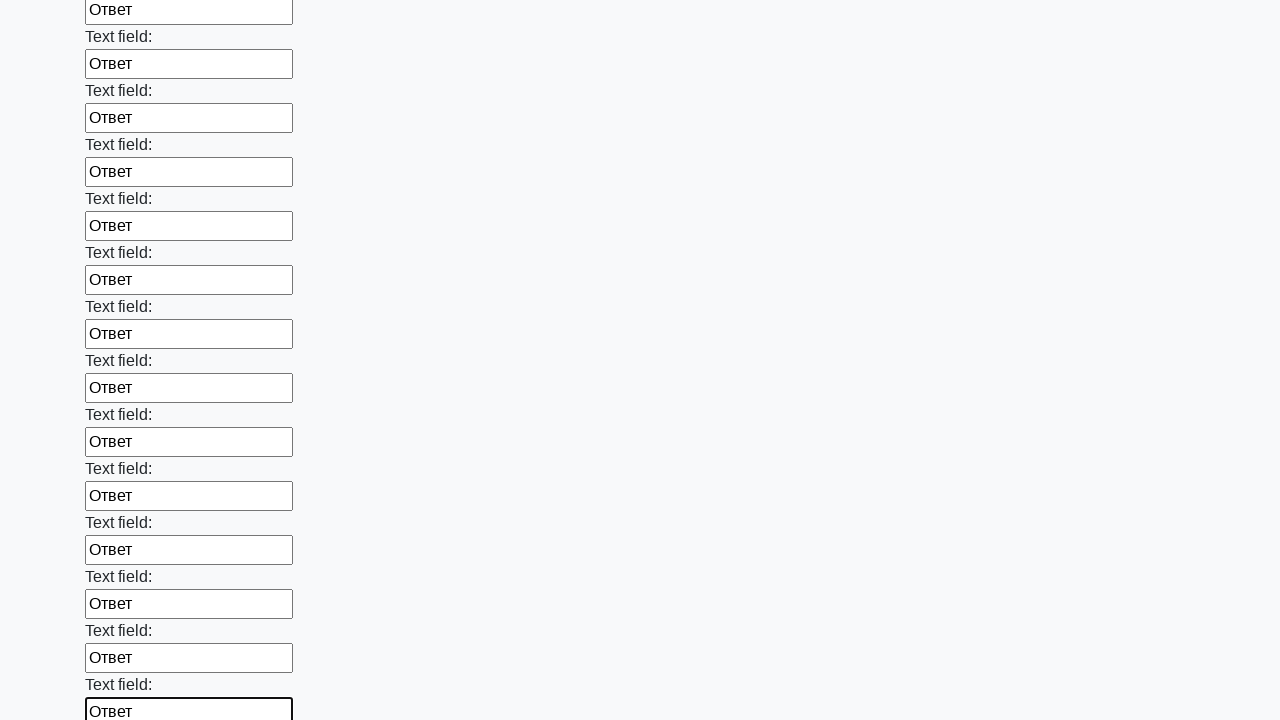

Filled an input field with 'Ответ' on input >> nth=56
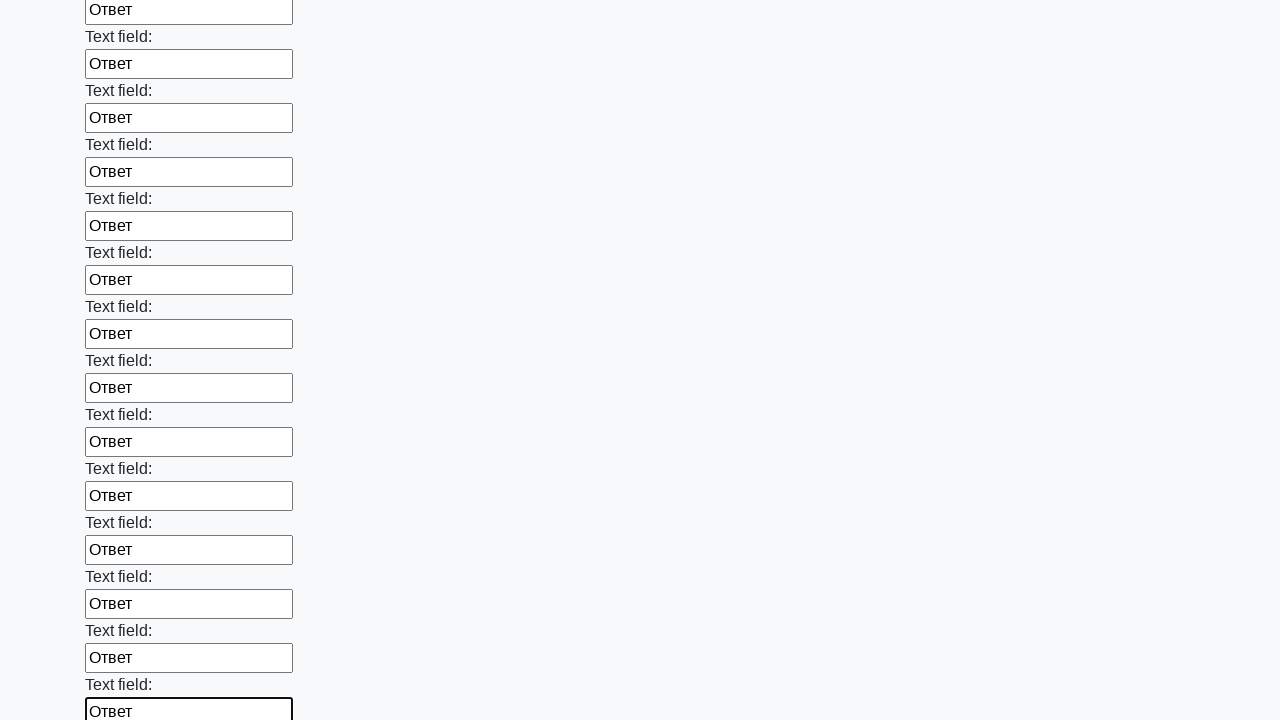

Filled an input field with 'Ответ' on input >> nth=57
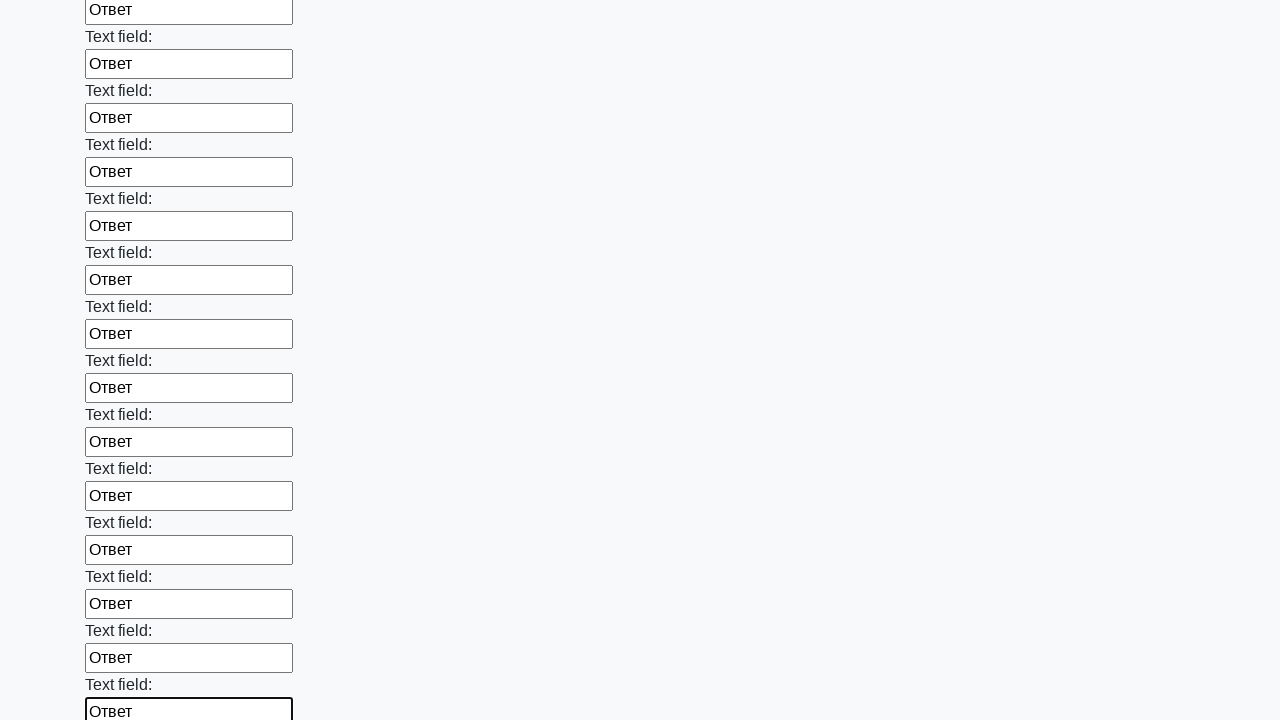

Filled an input field with 'Ответ' on input >> nth=58
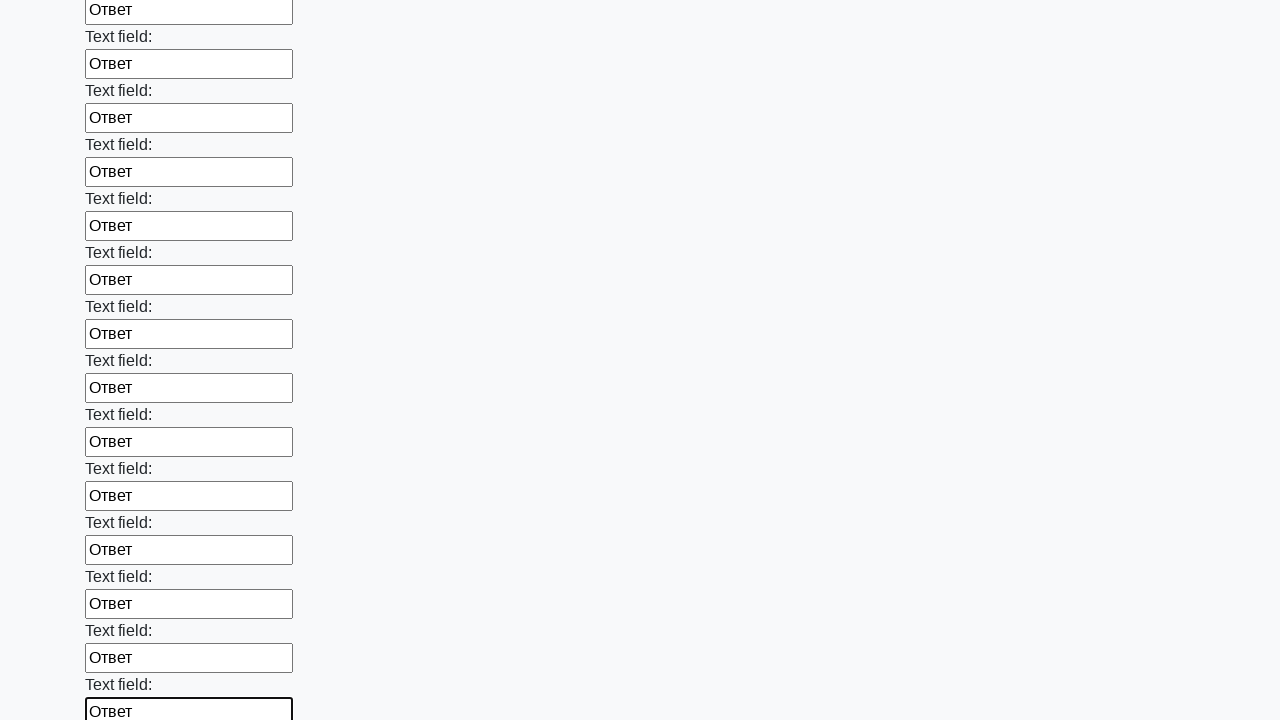

Filled an input field with 'Ответ' on input >> nth=59
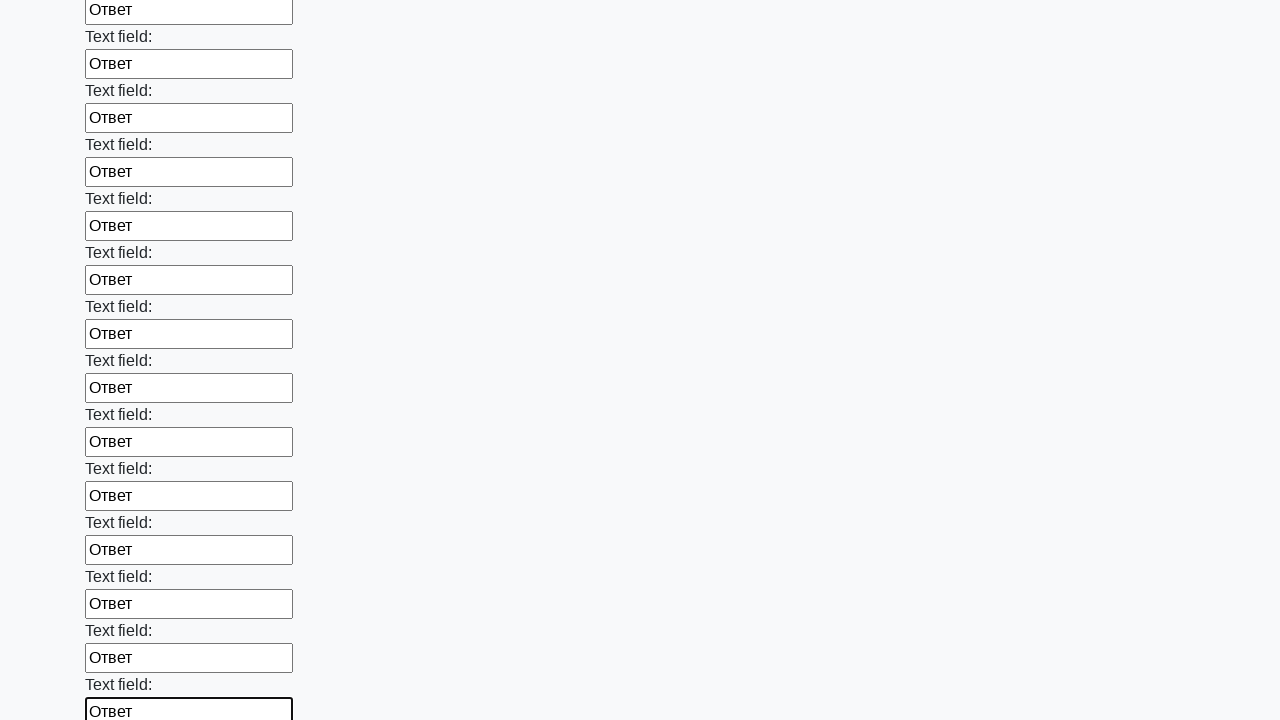

Filled an input field with 'Ответ' on input >> nth=60
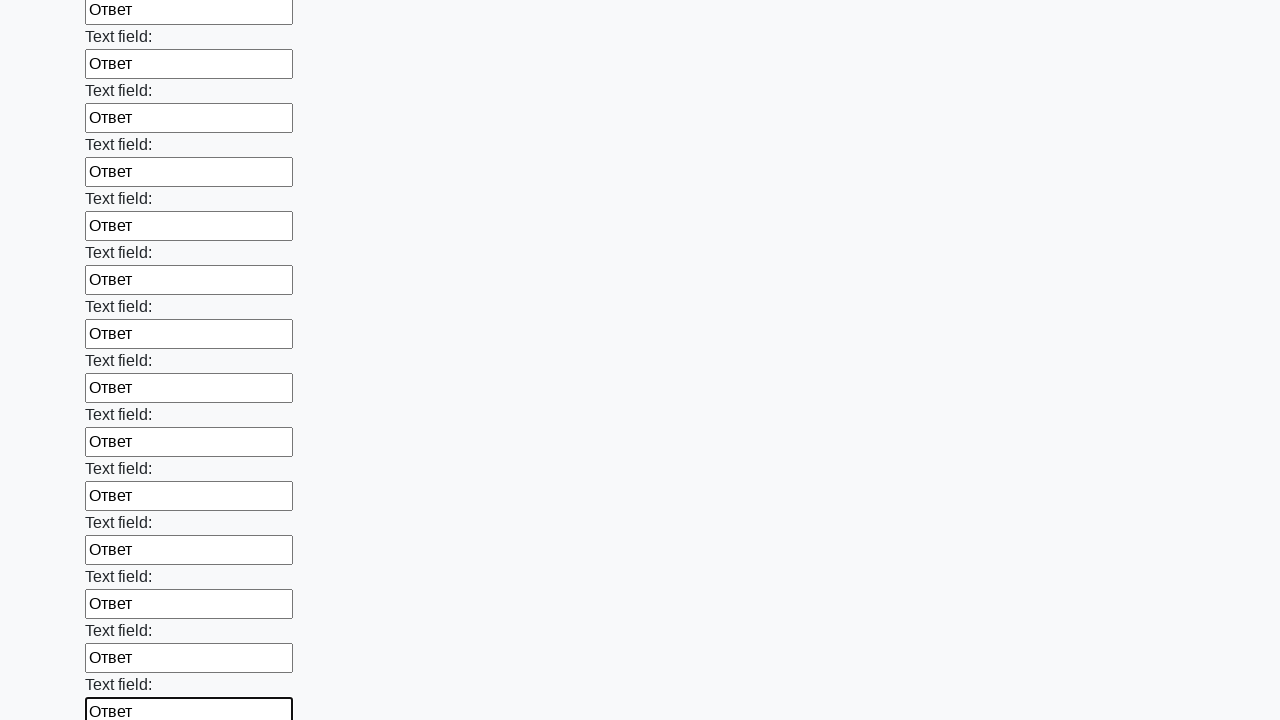

Filled an input field with 'Ответ' on input >> nth=61
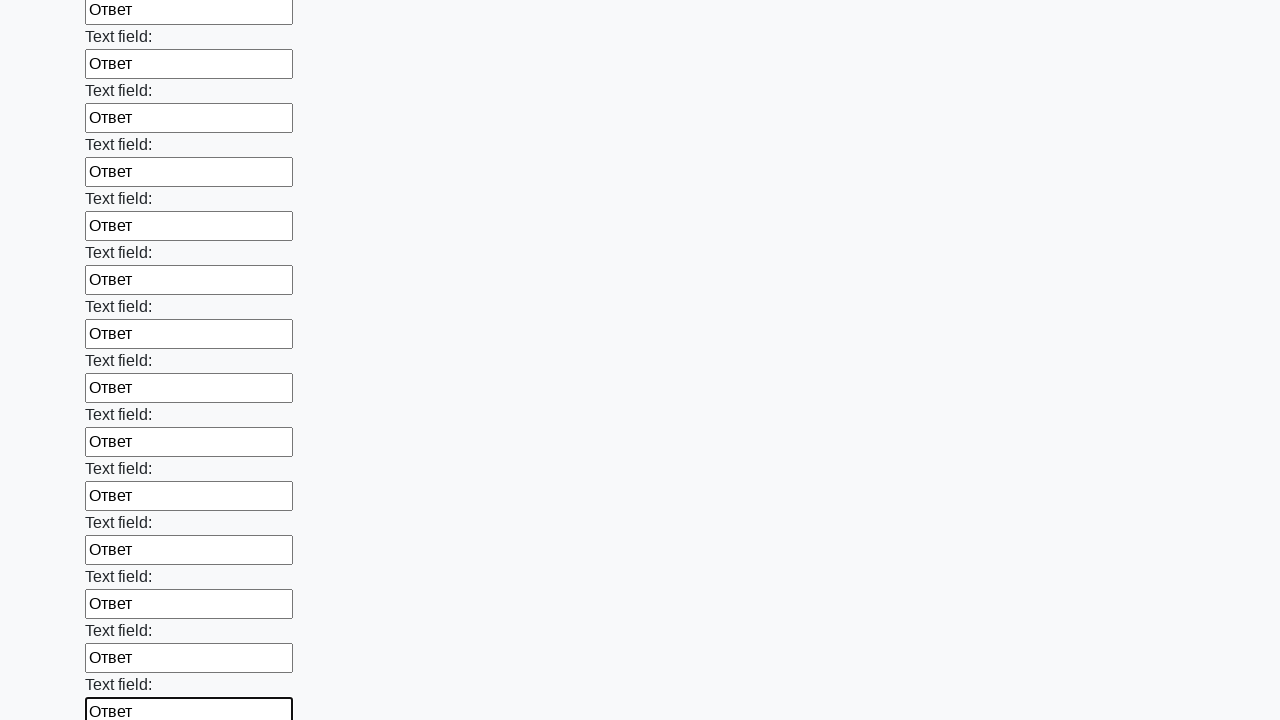

Filled an input field with 'Ответ' on input >> nth=62
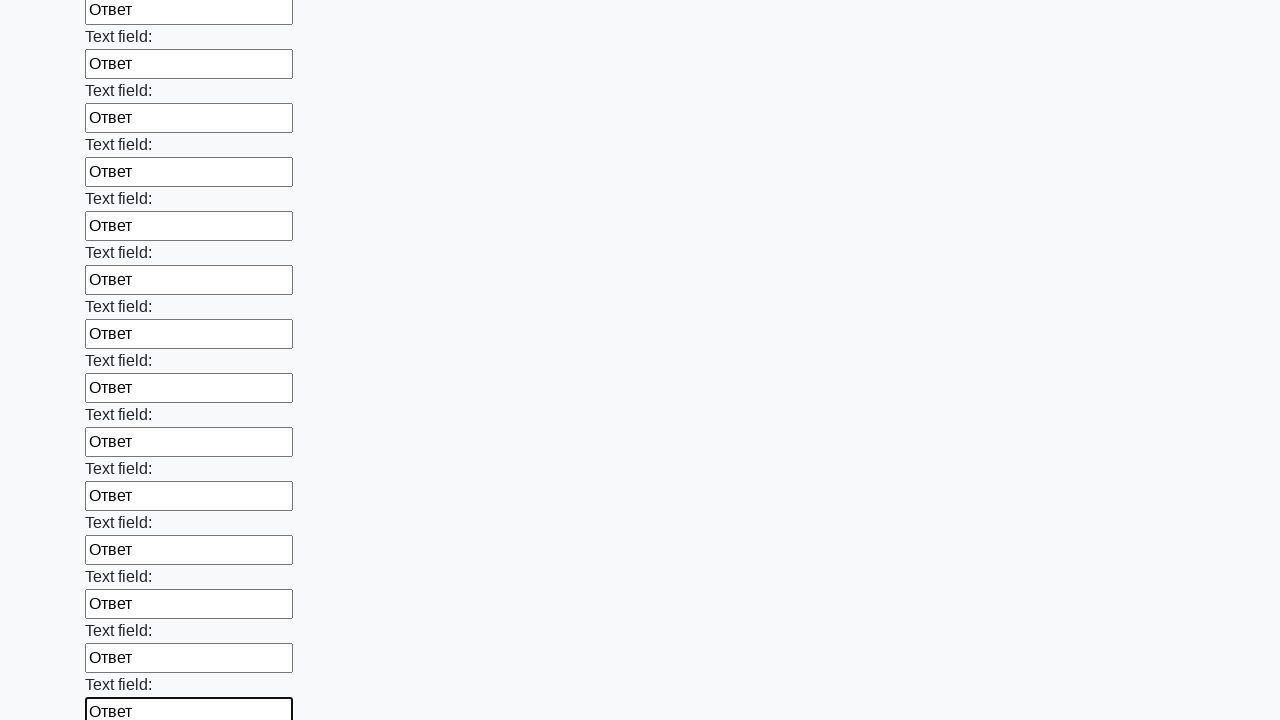

Filled an input field with 'Ответ' on input >> nth=63
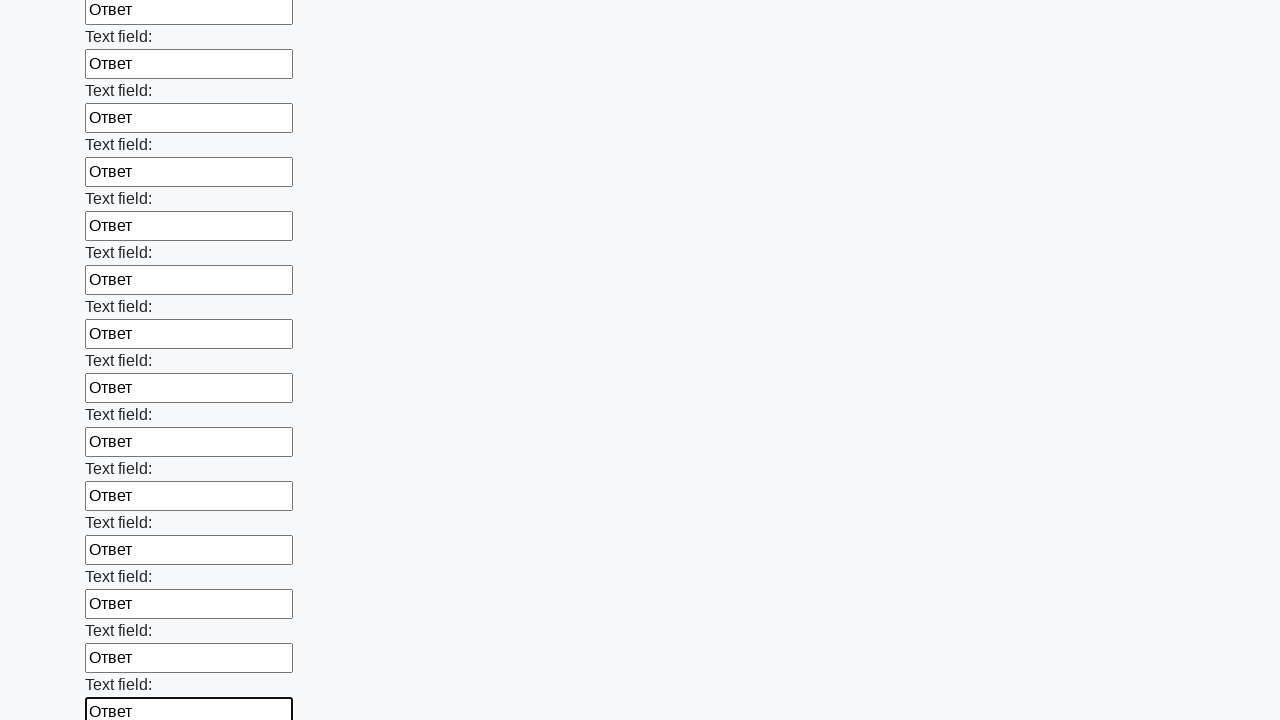

Filled an input field with 'Ответ' on input >> nth=64
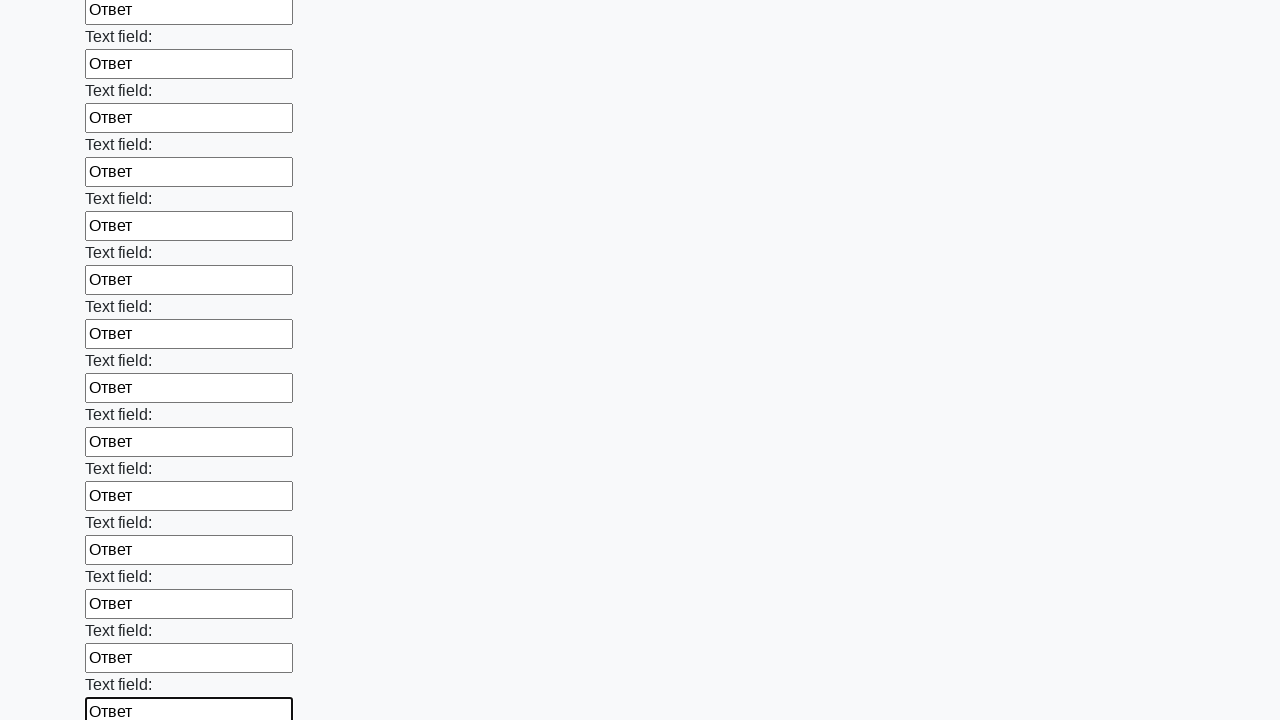

Filled an input field with 'Ответ' on input >> nth=65
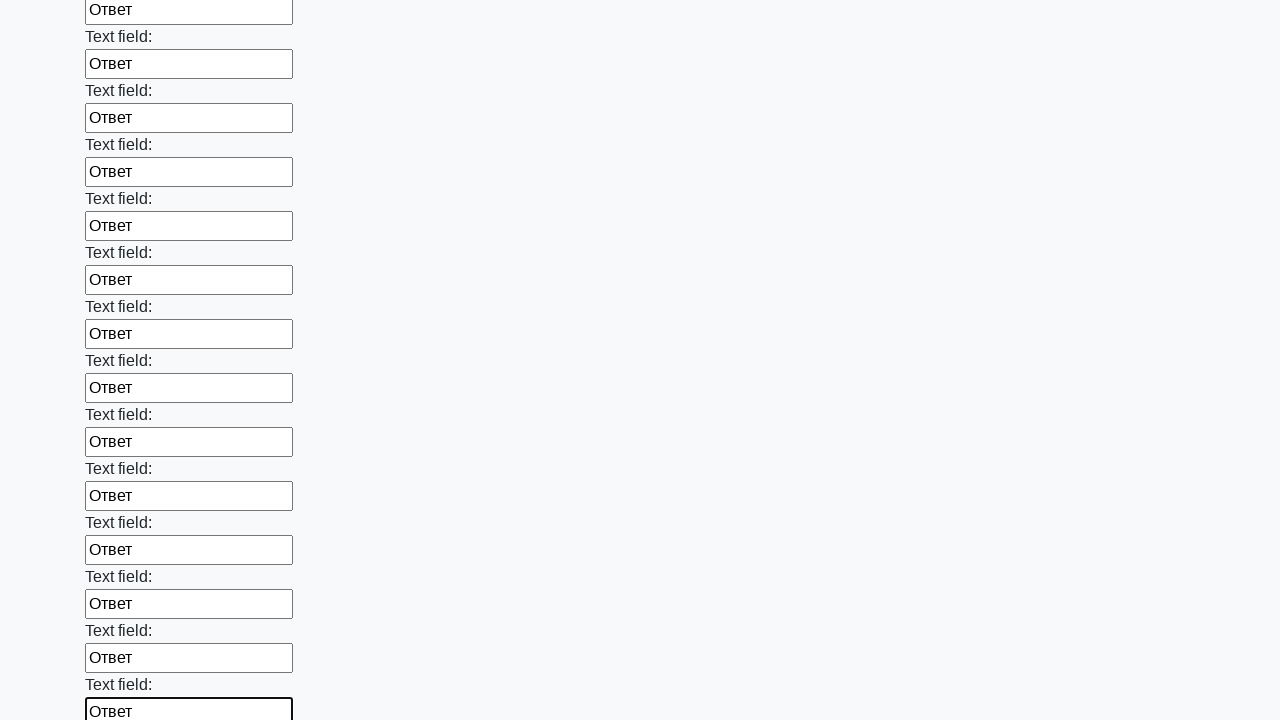

Filled an input field with 'Ответ' on input >> nth=66
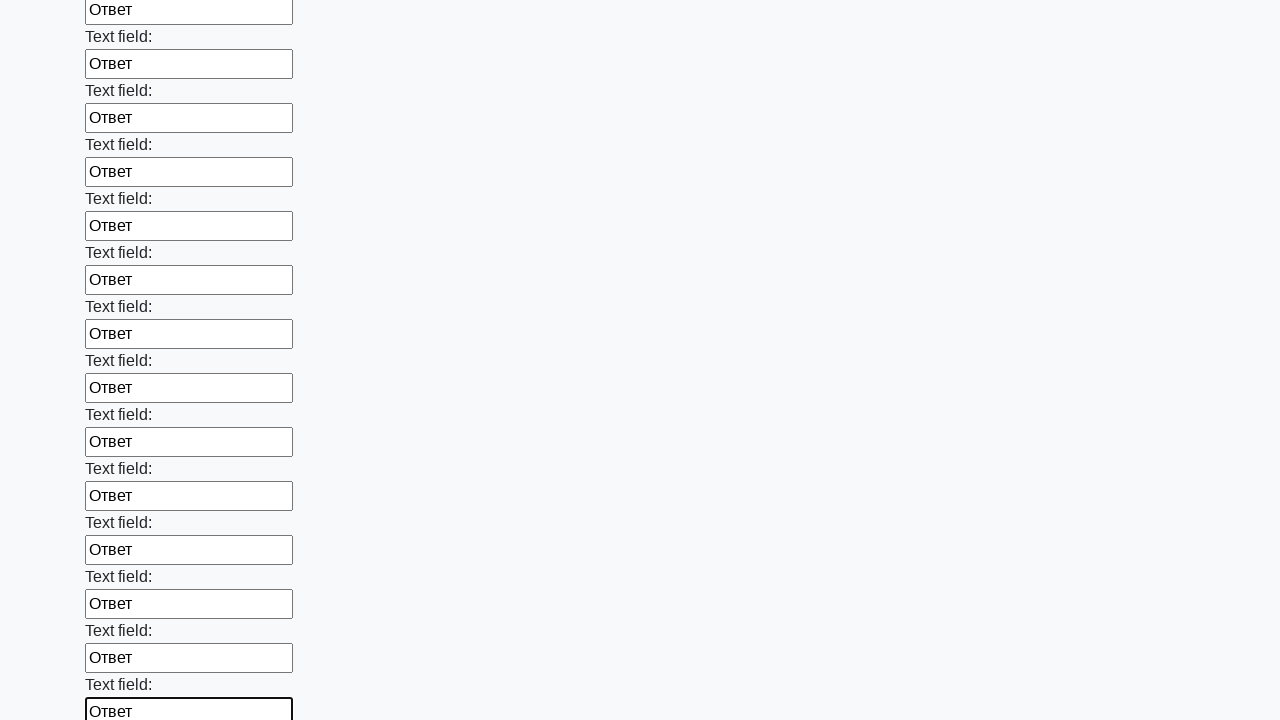

Filled an input field with 'Ответ' on input >> nth=67
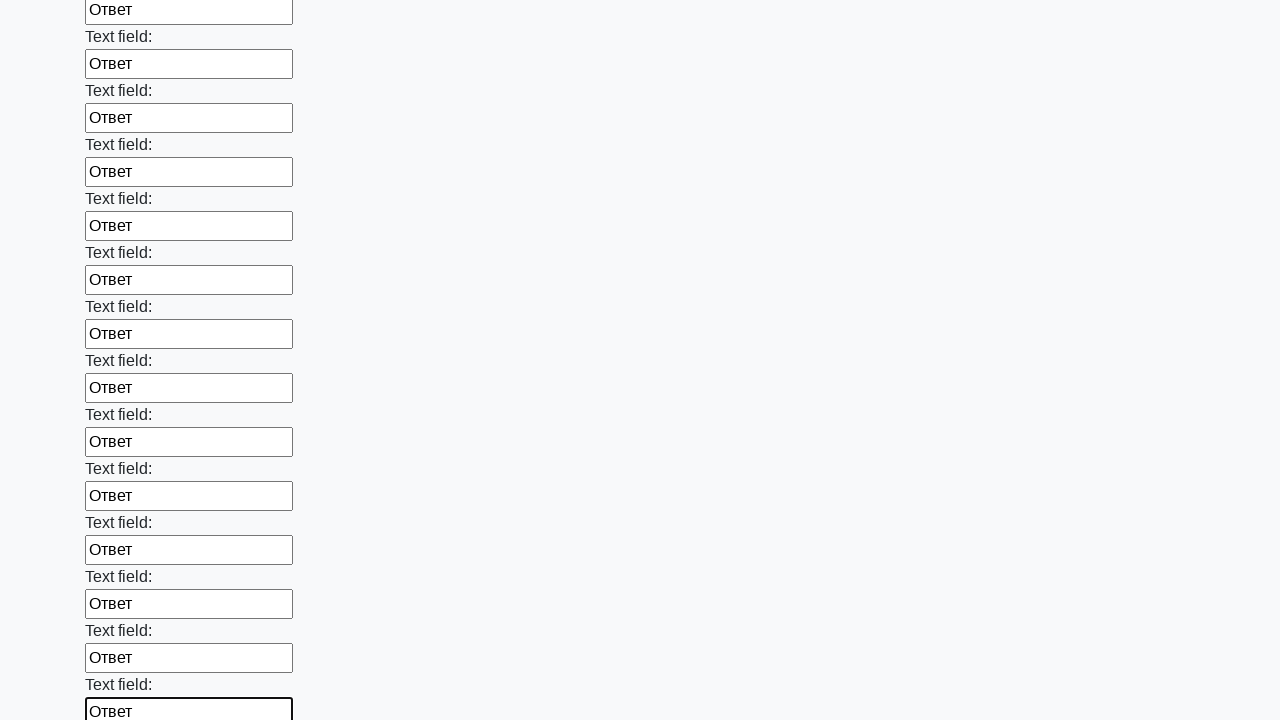

Filled an input field with 'Ответ' on input >> nth=68
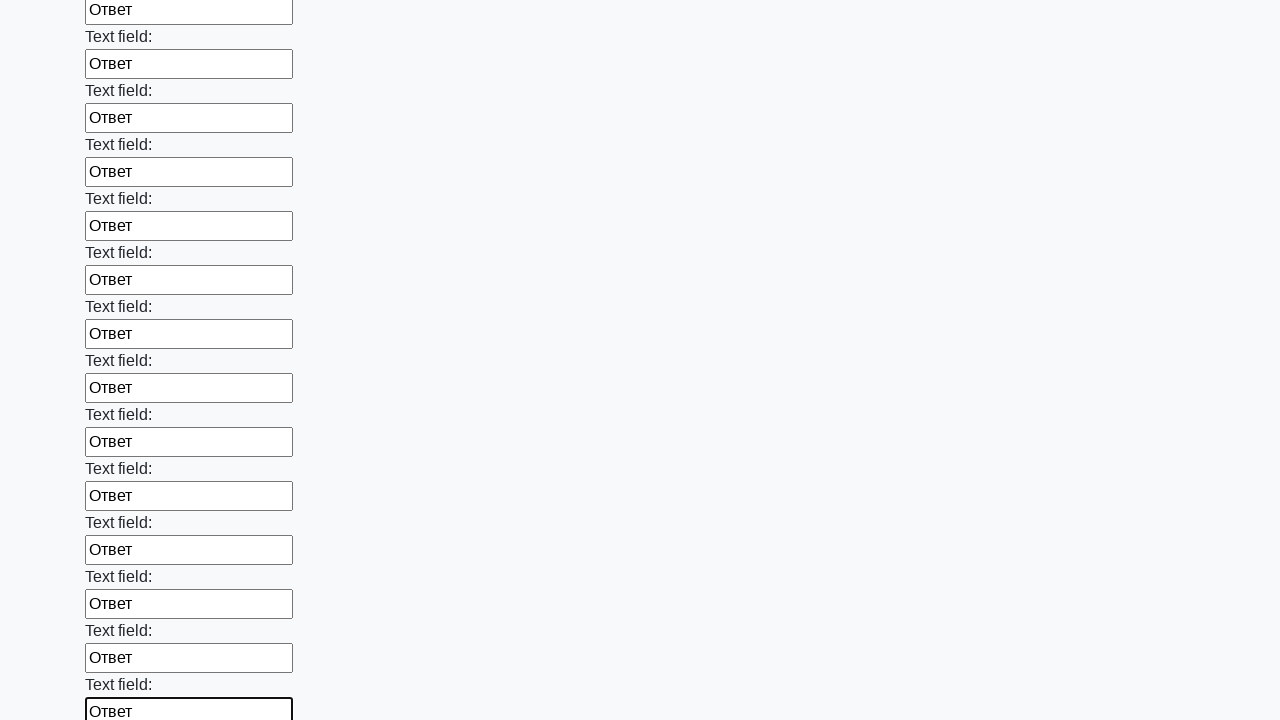

Filled an input field with 'Ответ' on input >> nth=69
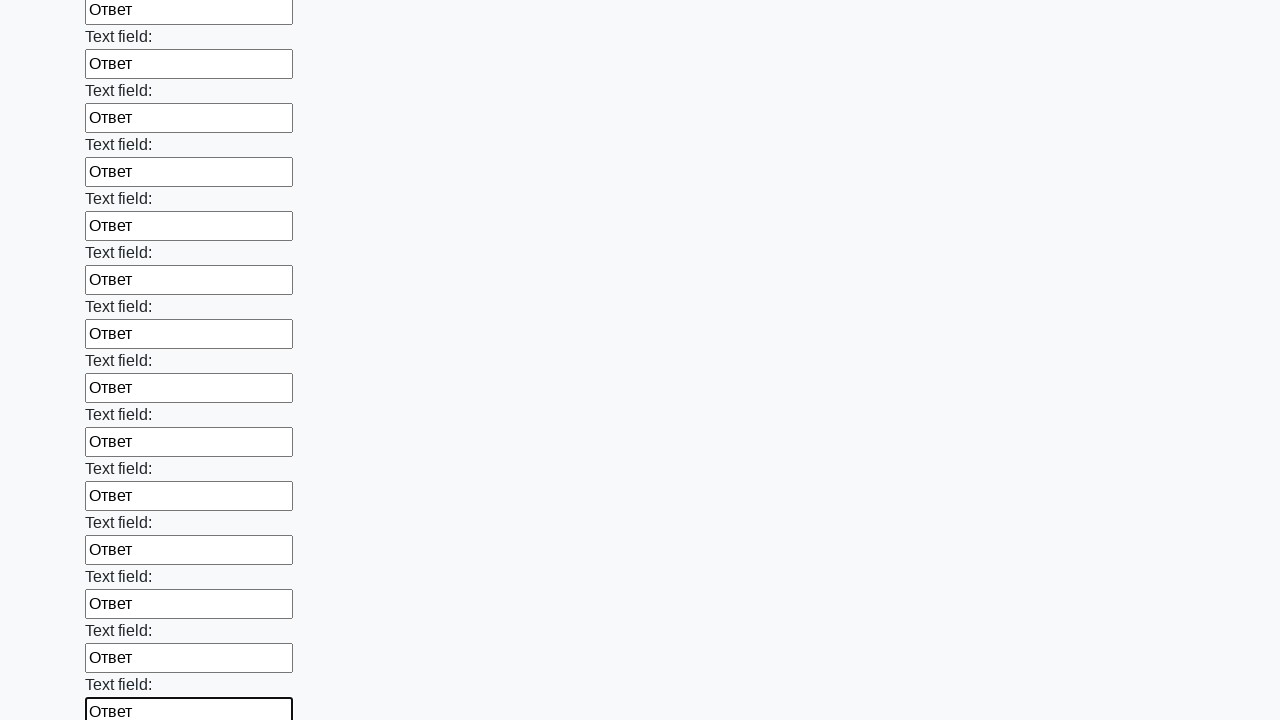

Filled an input field with 'Ответ' on input >> nth=70
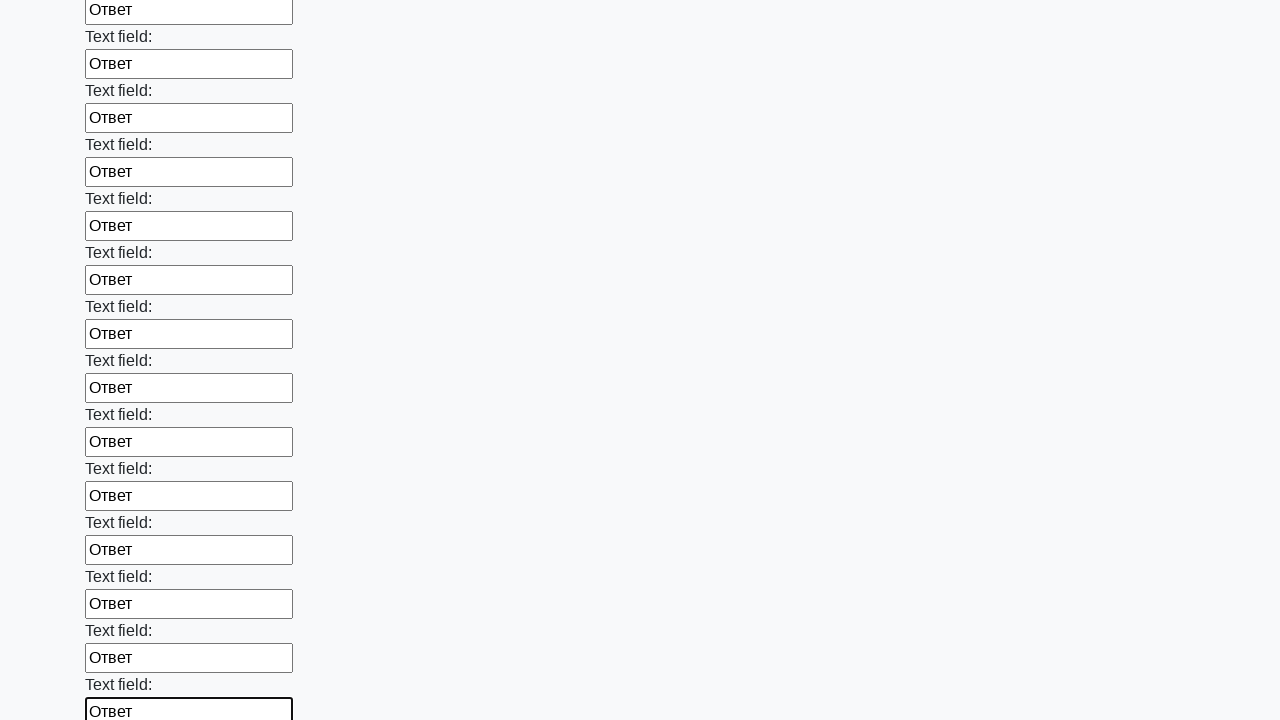

Filled an input field with 'Ответ' on input >> nth=71
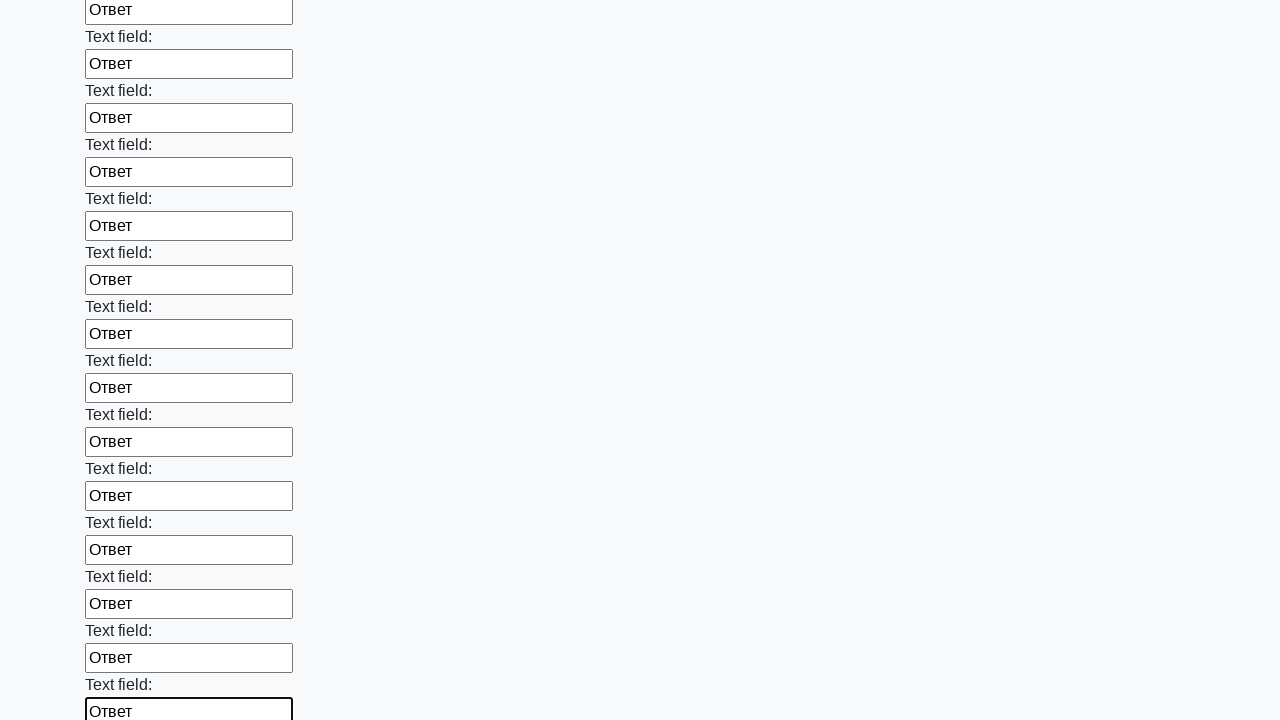

Filled an input field with 'Ответ' on input >> nth=72
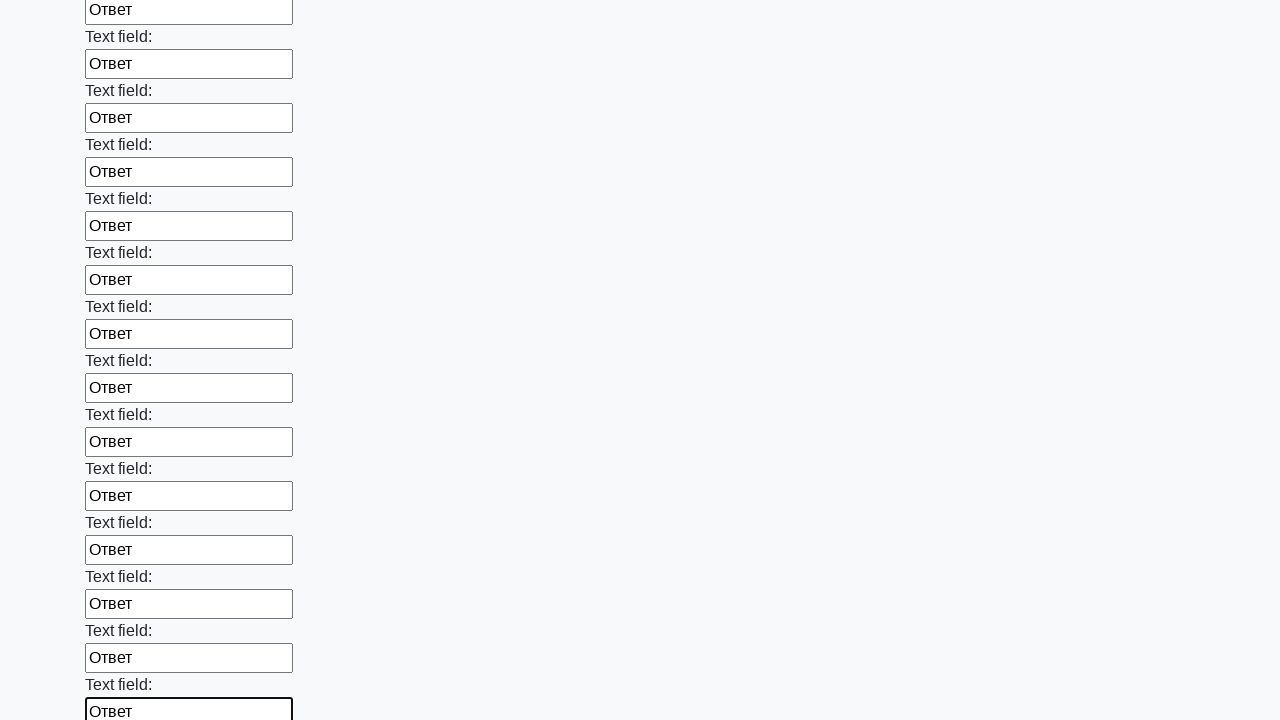

Filled an input field with 'Ответ' on input >> nth=73
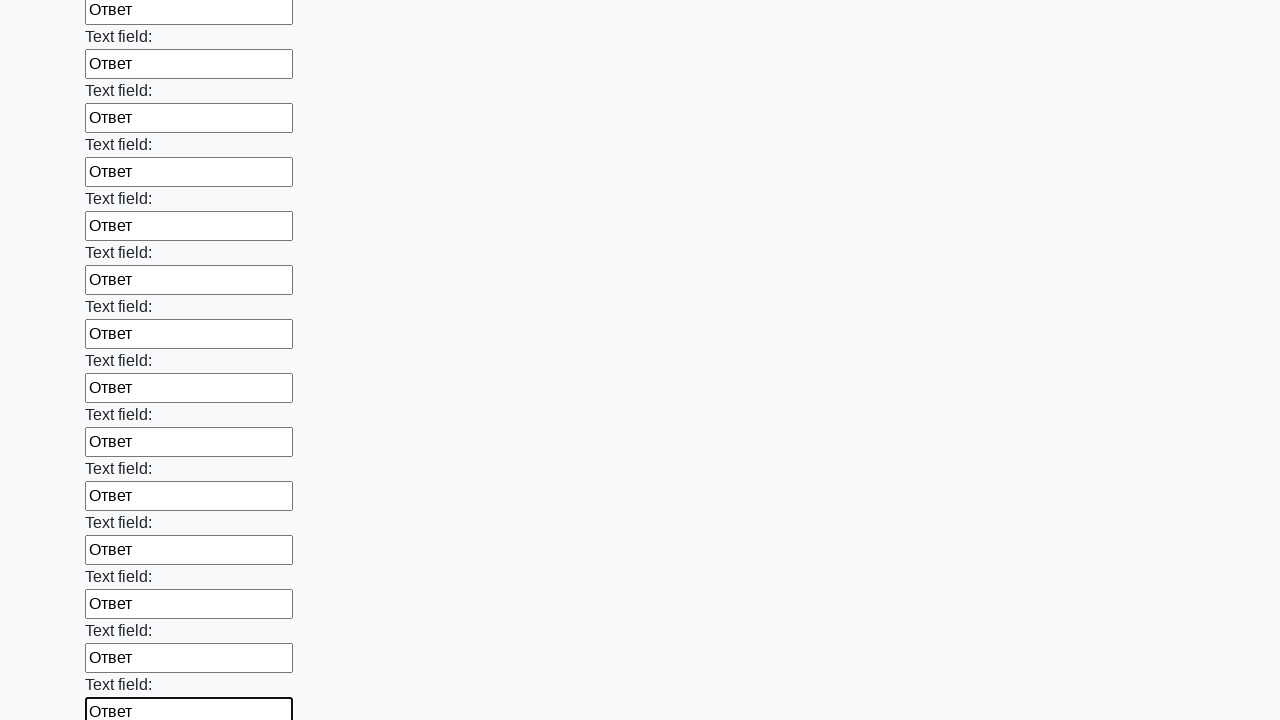

Filled an input field with 'Ответ' on input >> nth=74
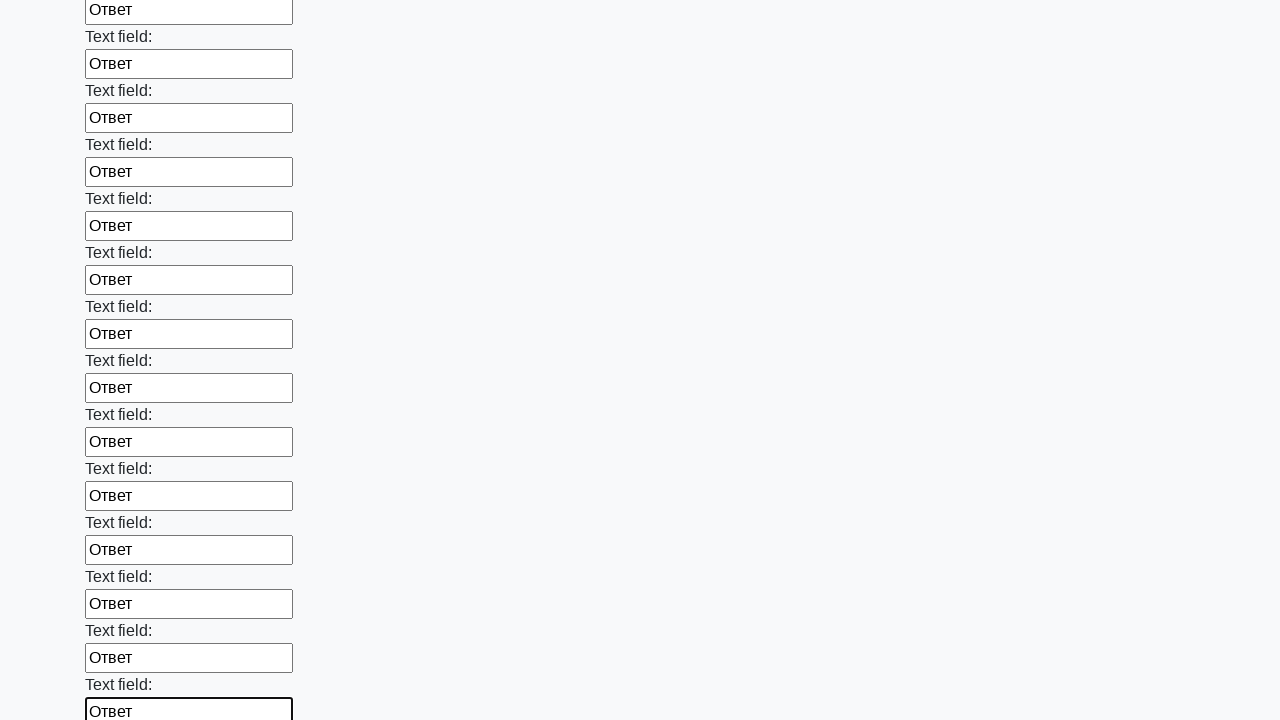

Filled an input field with 'Ответ' on input >> nth=75
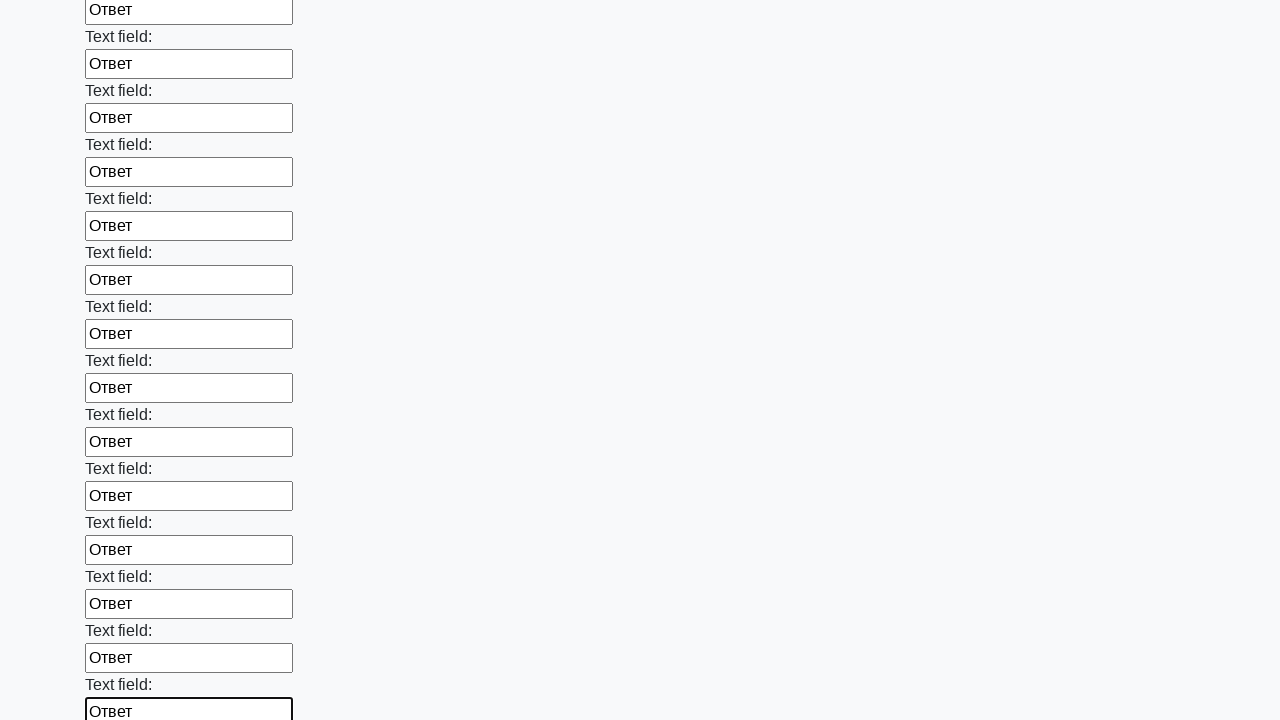

Filled an input field with 'Ответ' on input >> nth=76
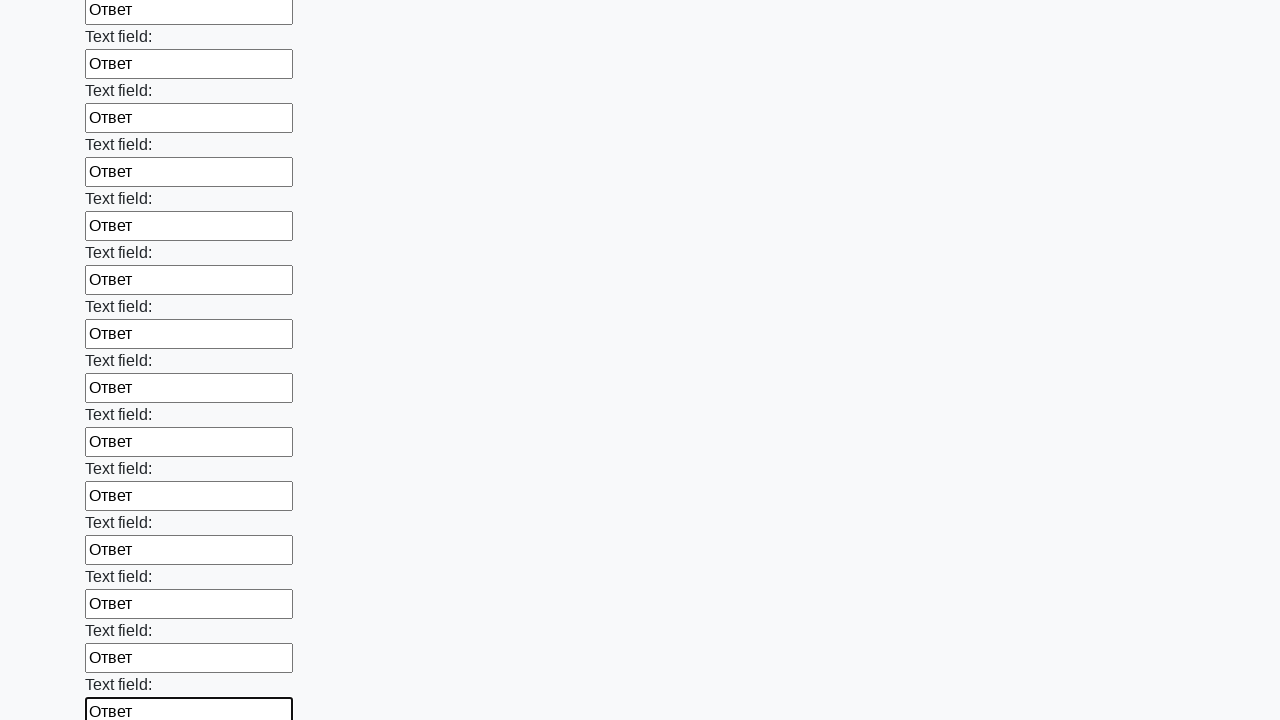

Filled an input field with 'Ответ' on input >> nth=77
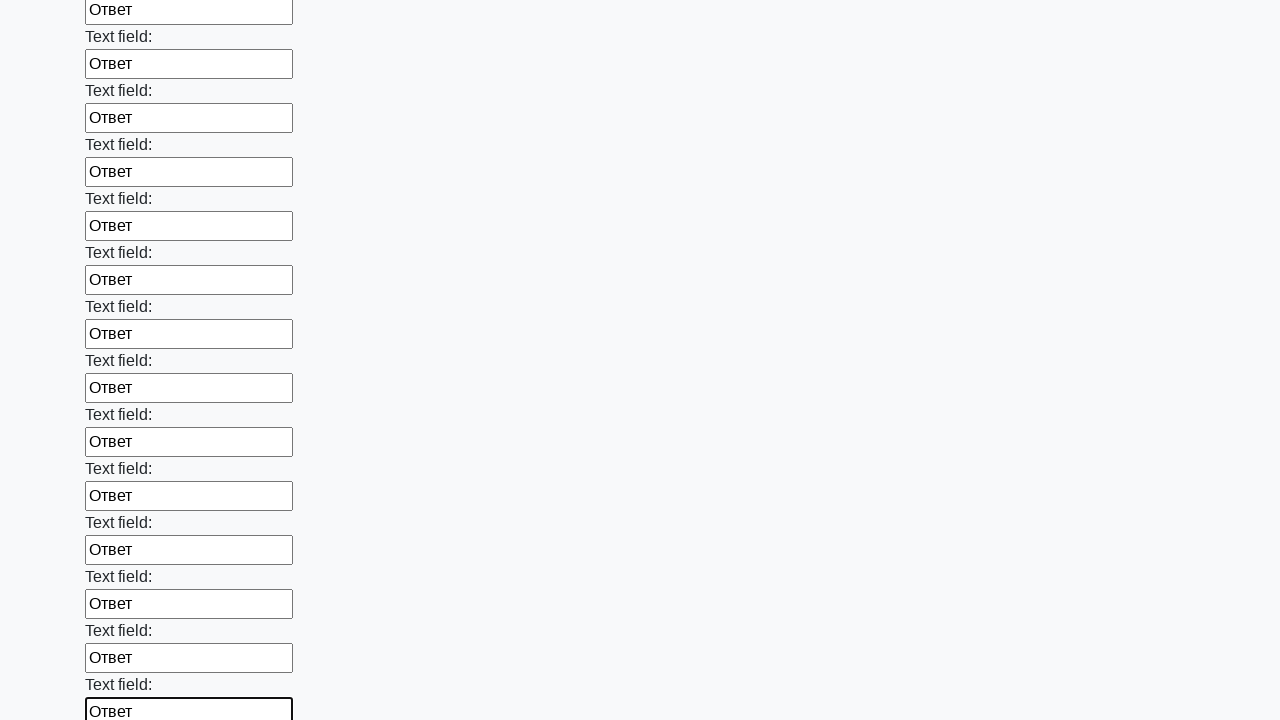

Filled an input field with 'Ответ' on input >> nth=78
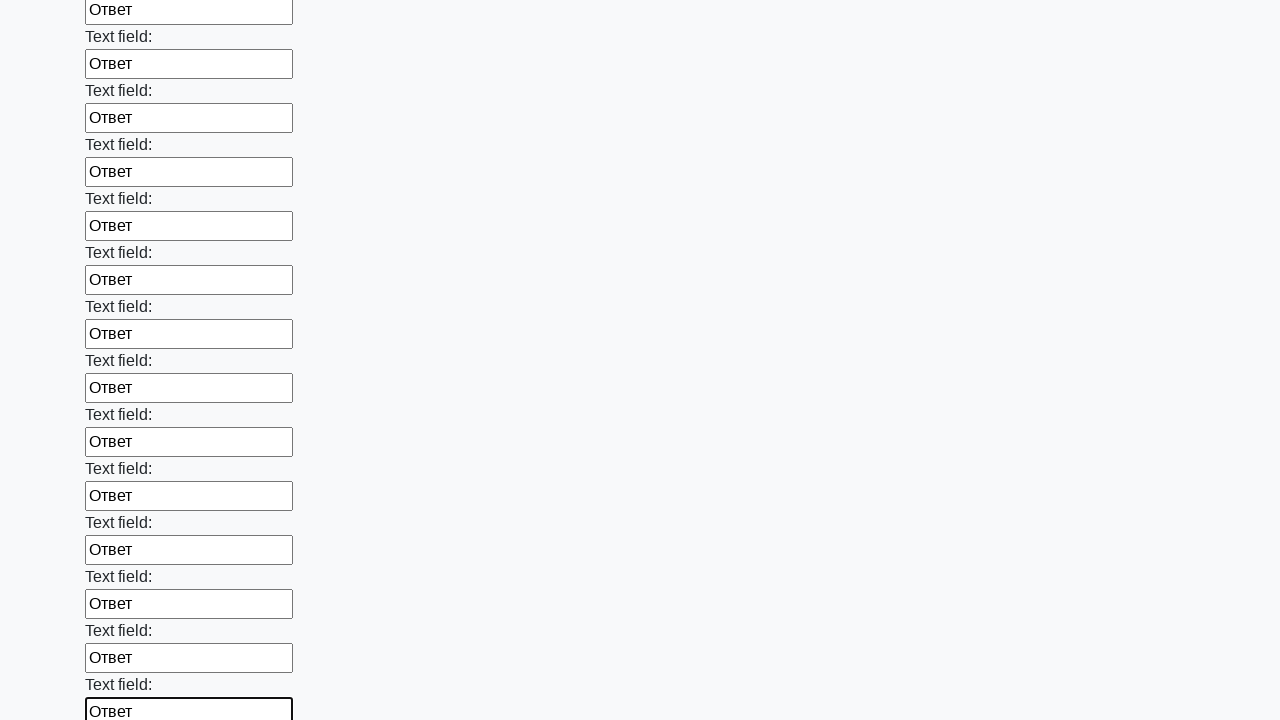

Filled an input field with 'Ответ' on input >> nth=79
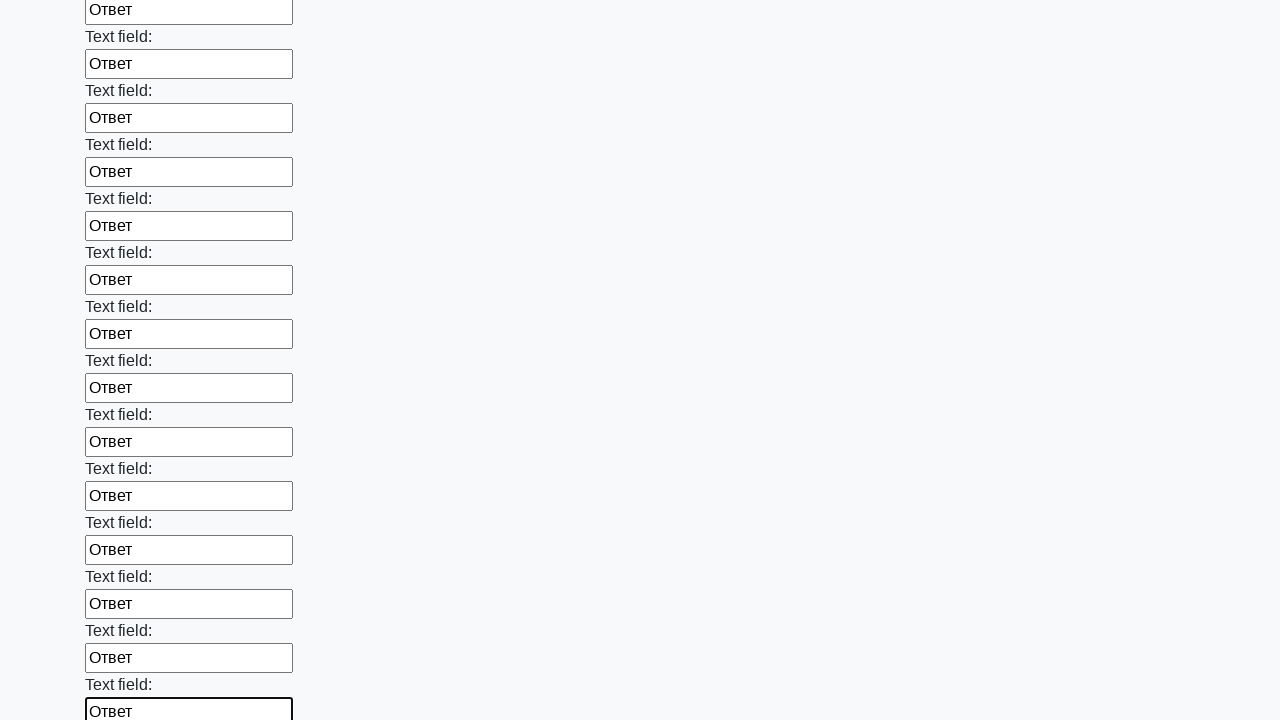

Filled an input field with 'Ответ' on input >> nth=80
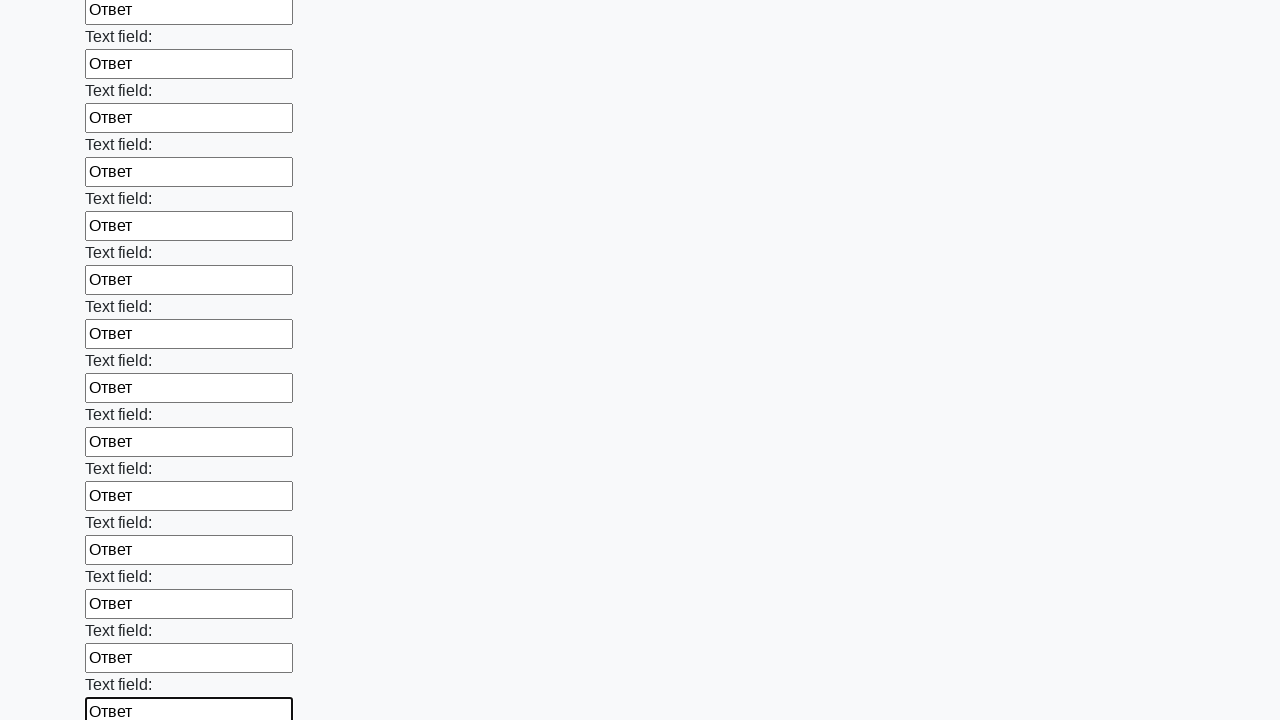

Filled an input field with 'Ответ' on input >> nth=81
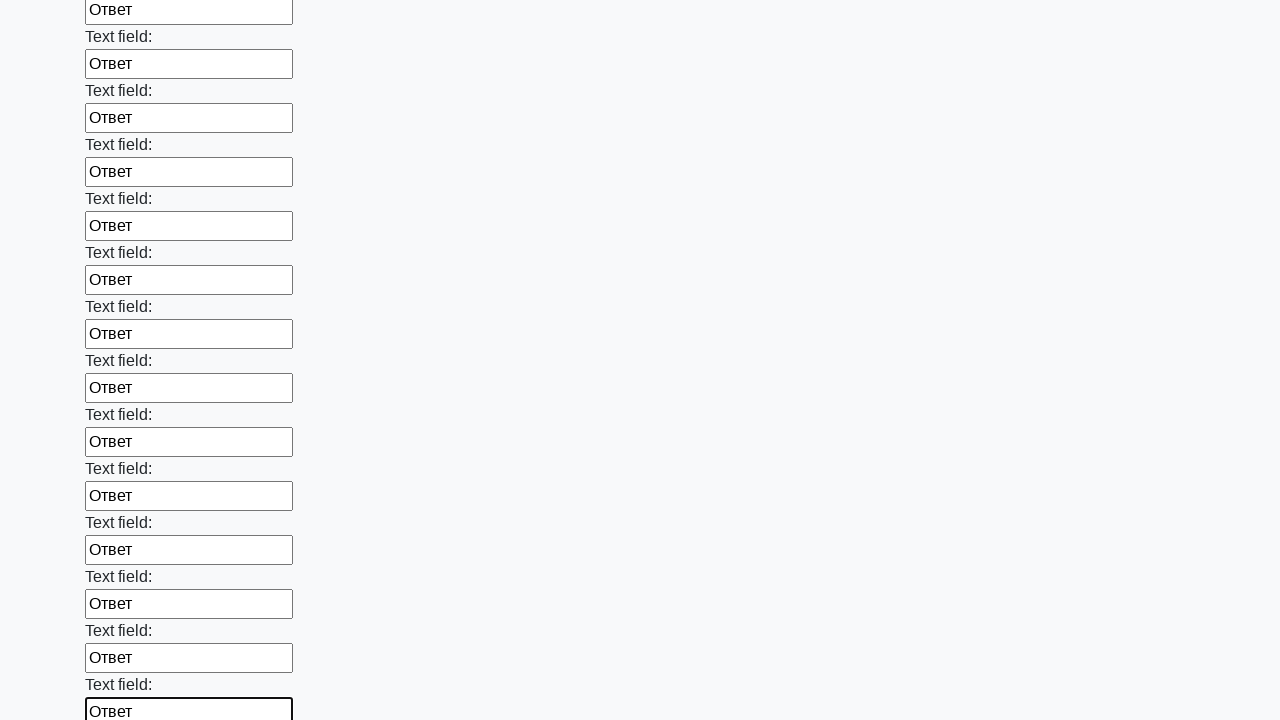

Filled an input field with 'Ответ' on input >> nth=82
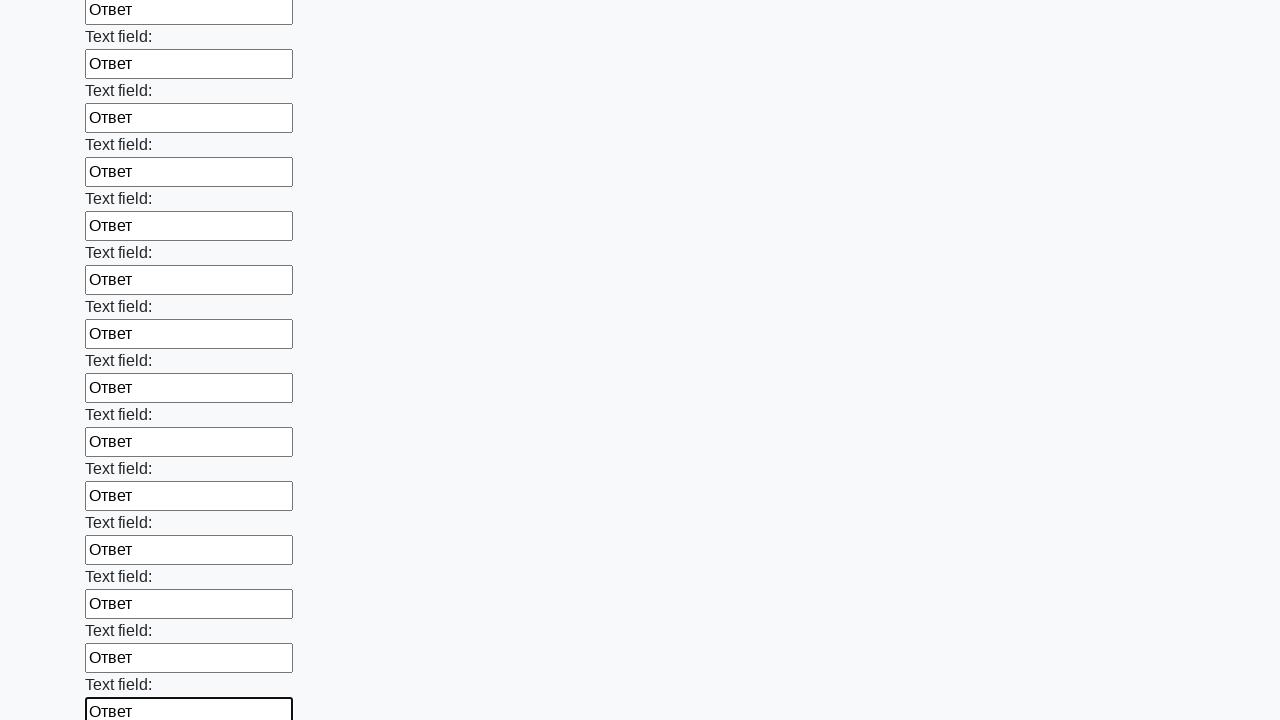

Filled an input field with 'Ответ' on input >> nth=83
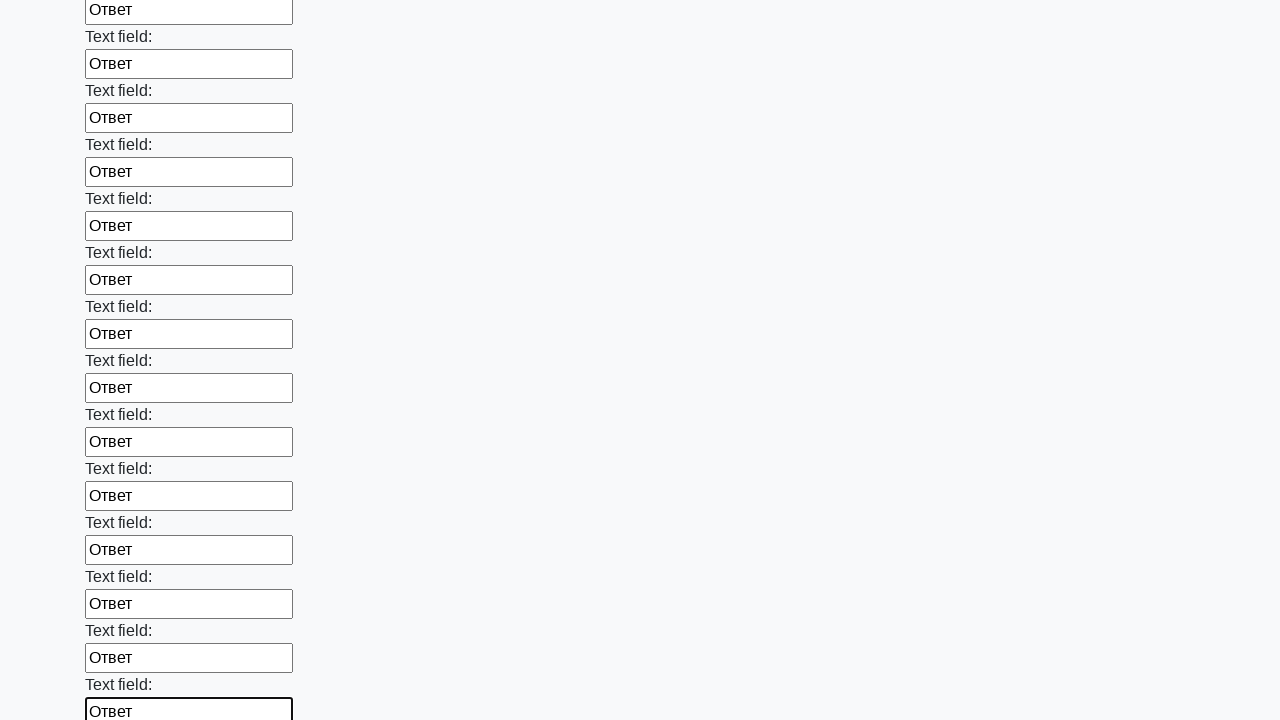

Filled an input field with 'Ответ' on input >> nth=84
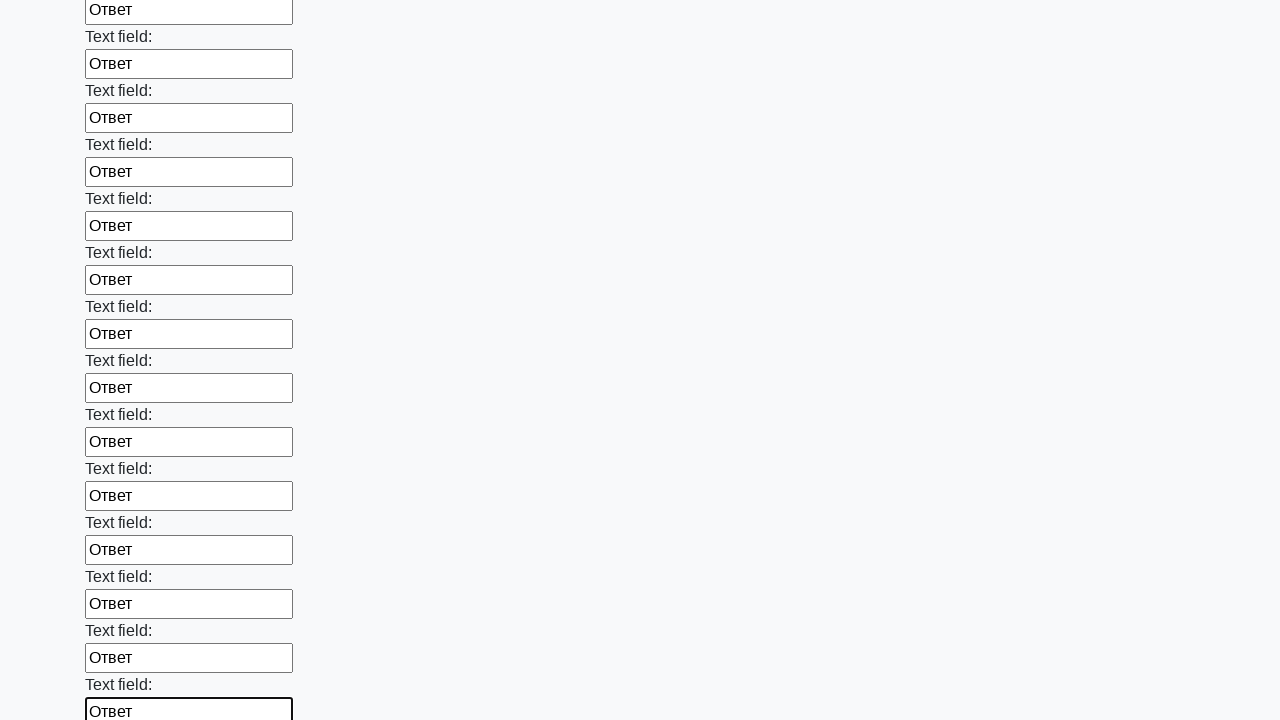

Filled an input field with 'Ответ' on input >> nth=85
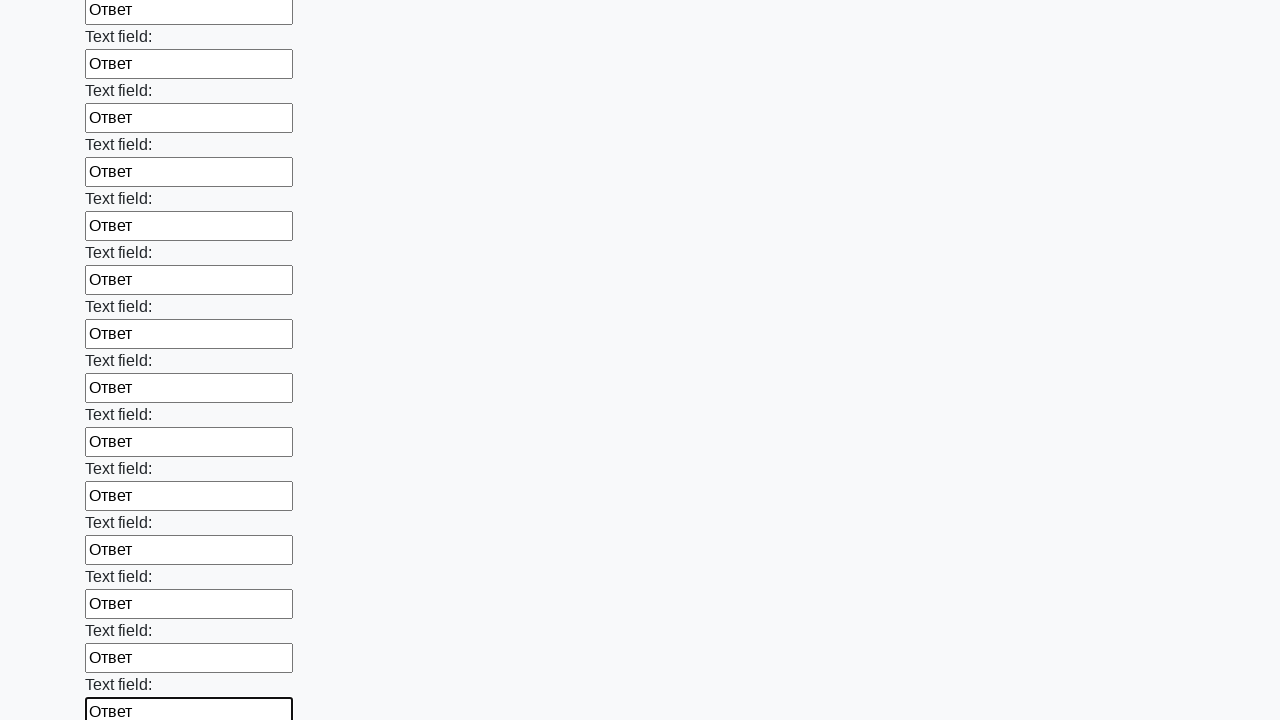

Filled an input field with 'Ответ' on input >> nth=86
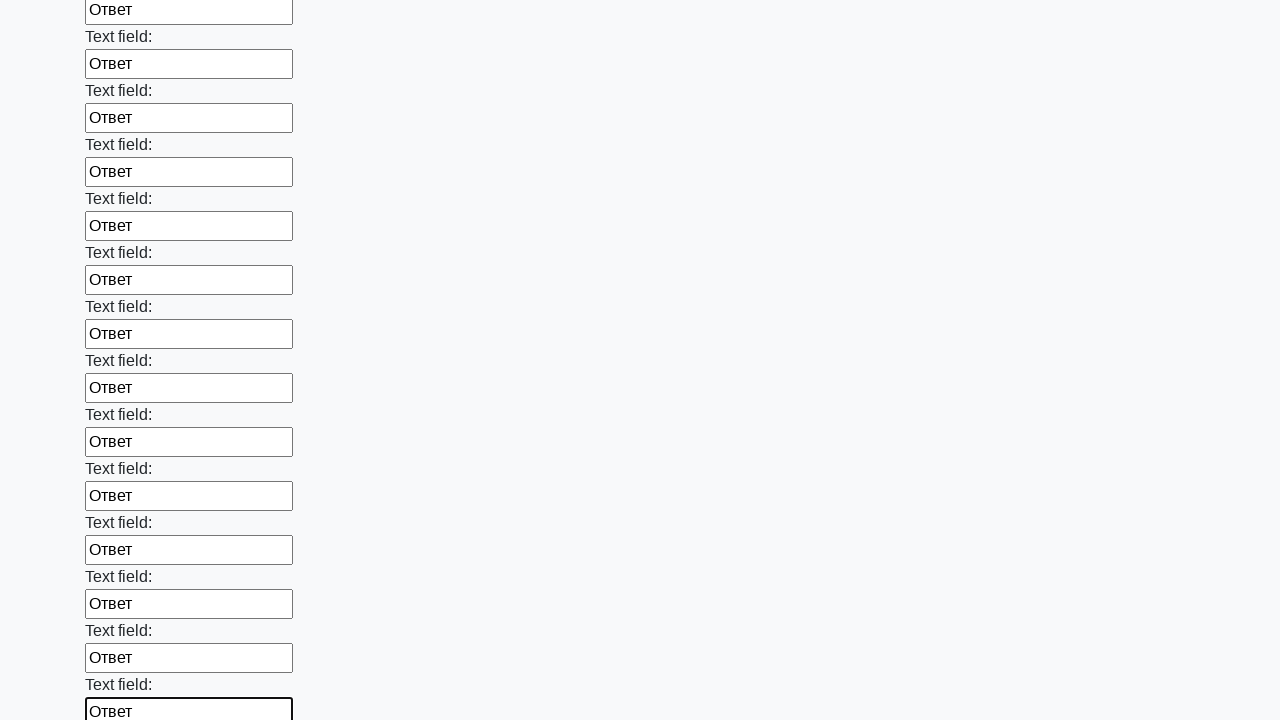

Filled an input field with 'Ответ' on input >> nth=87
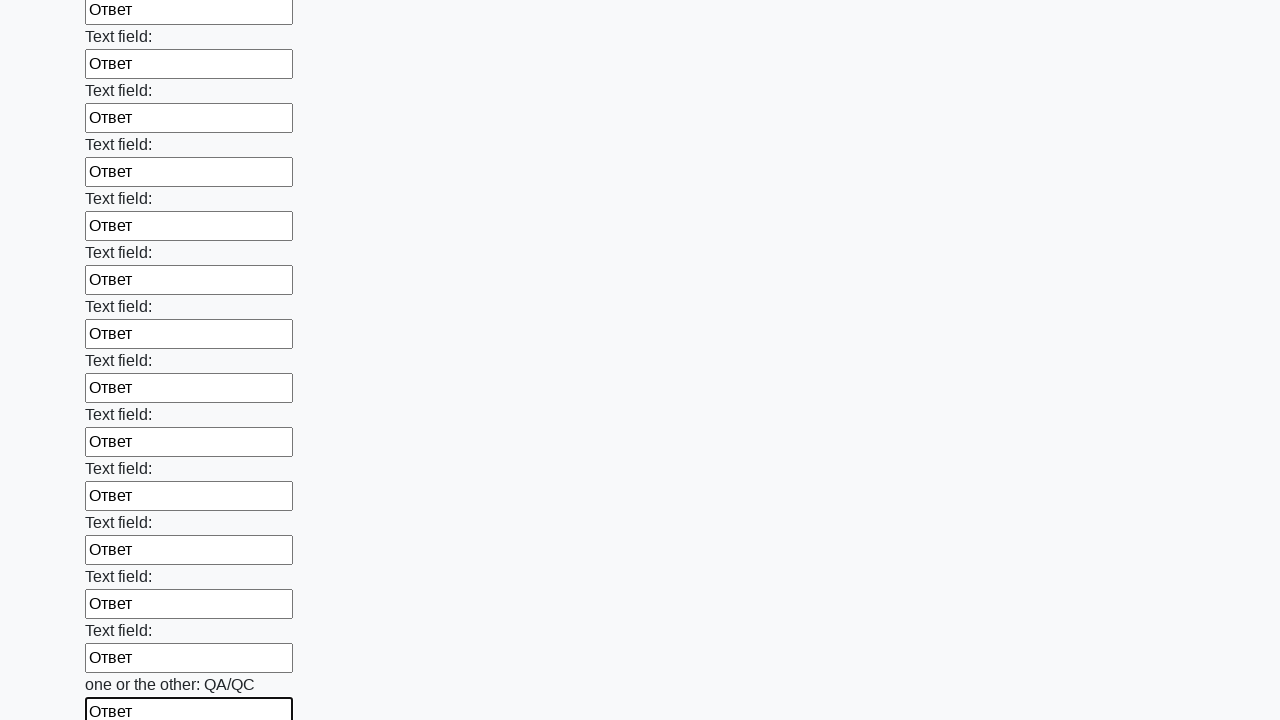

Filled an input field with 'Ответ' on input >> nth=88
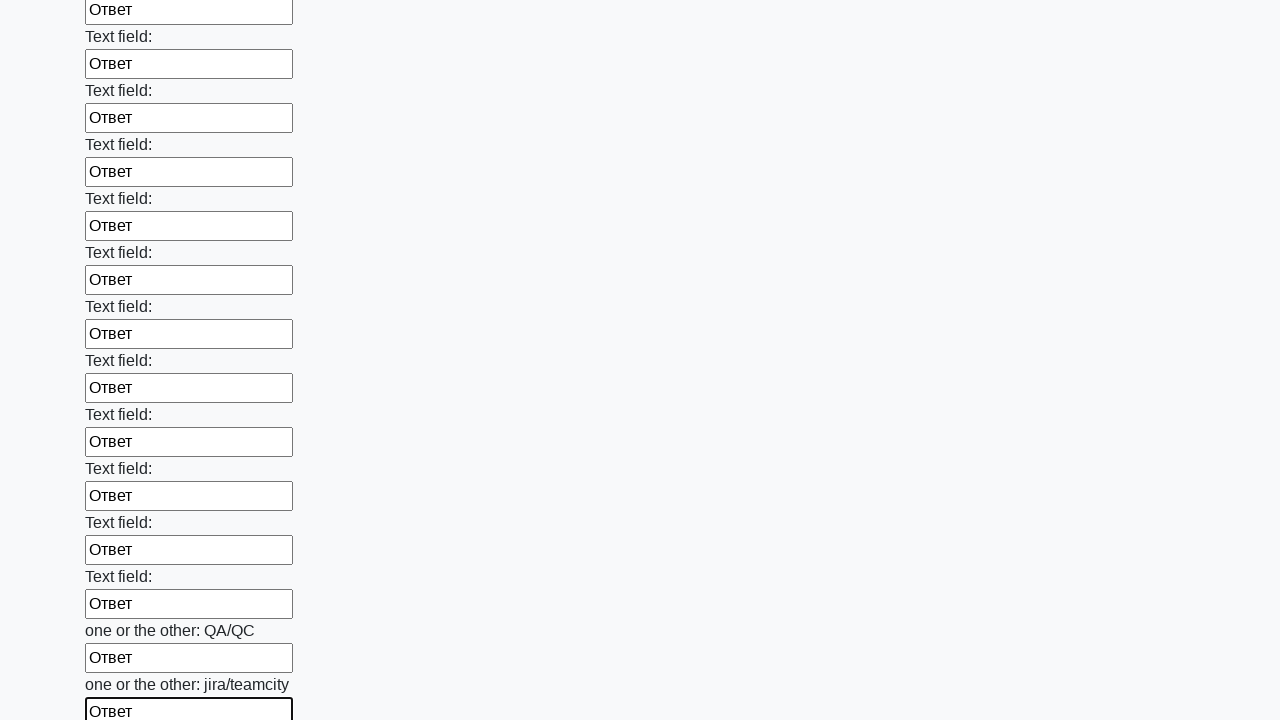

Filled an input field with 'Ответ' on input >> nth=89
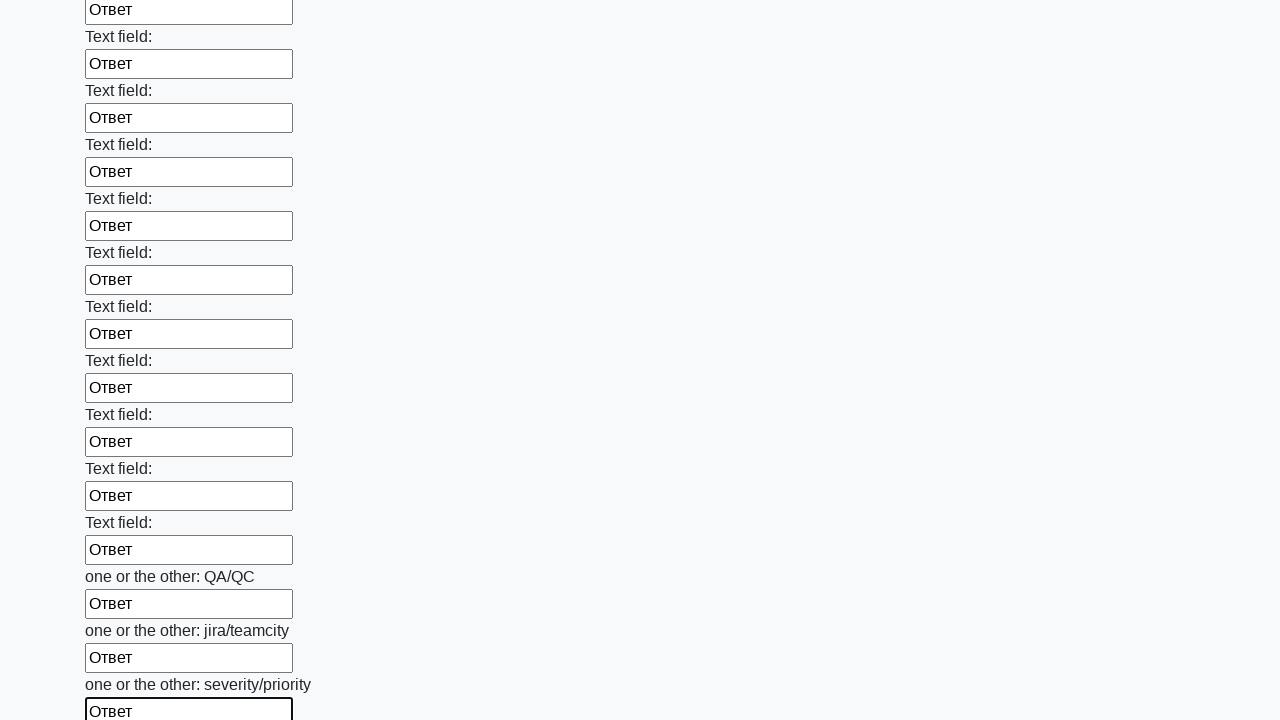

Filled an input field with 'Ответ' on input >> nth=90
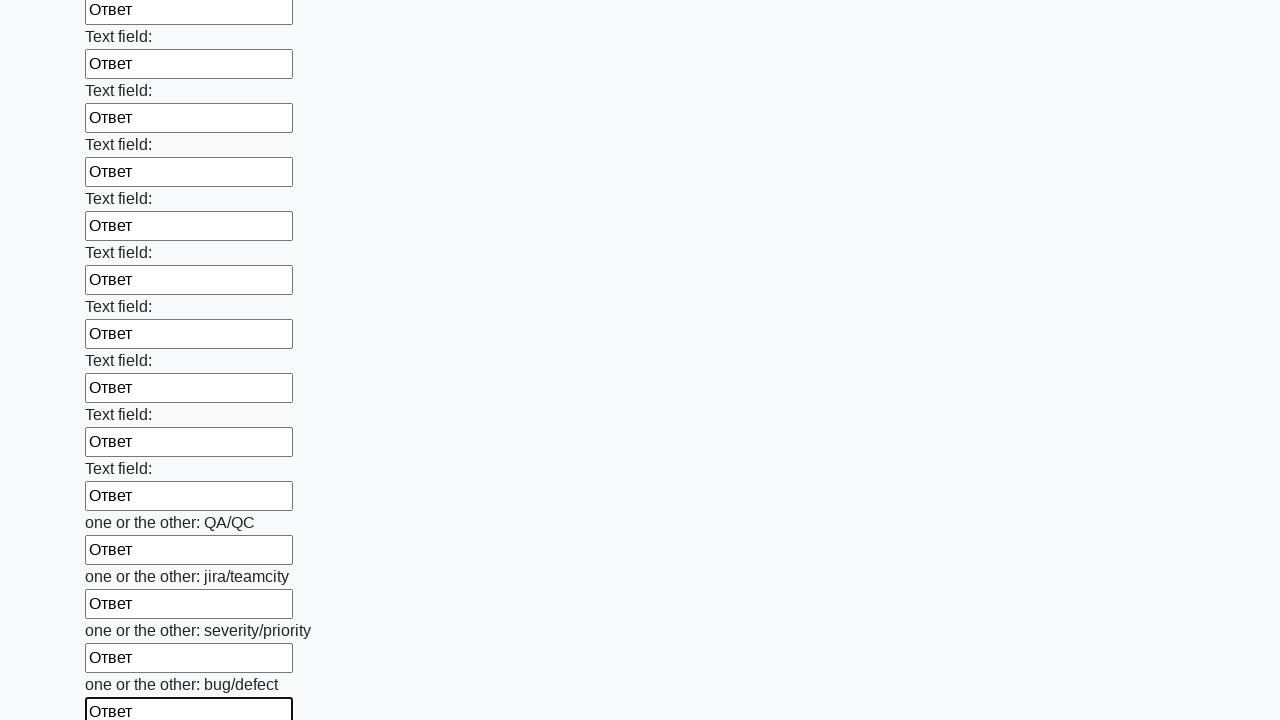

Filled an input field with 'Ответ' on input >> nth=91
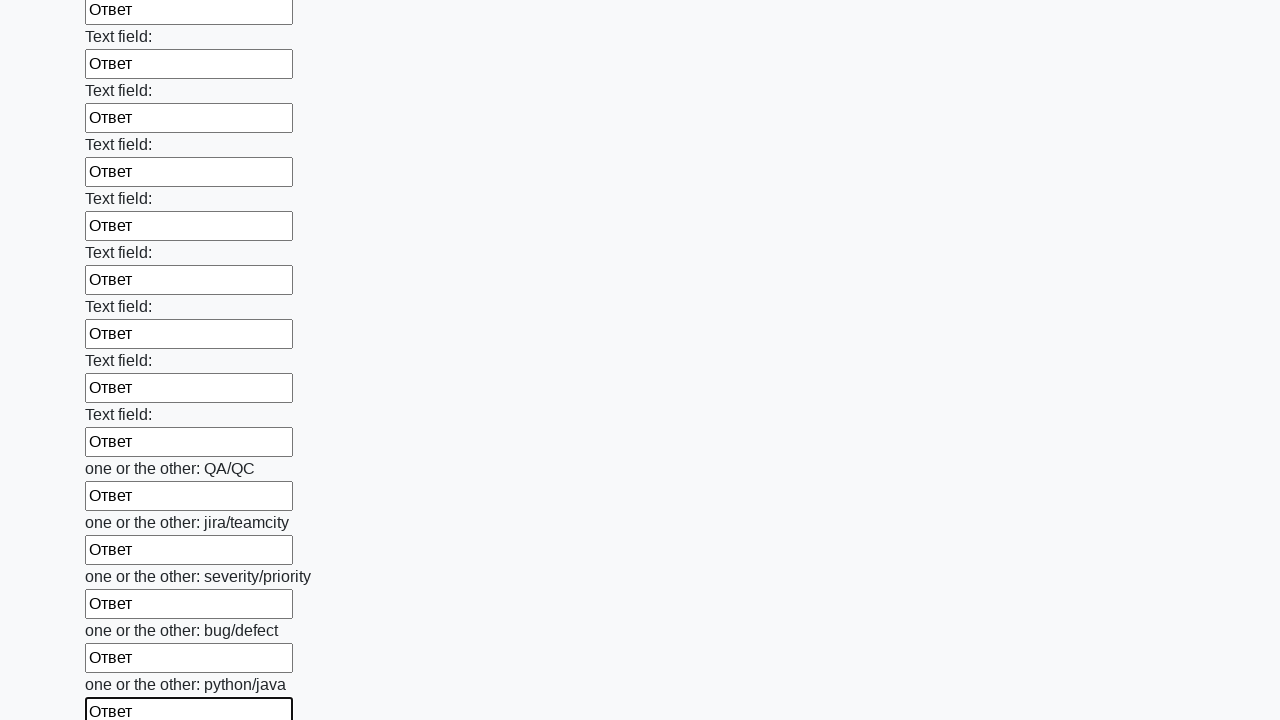

Filled an input field with 'Ответ' on input >> nth=92
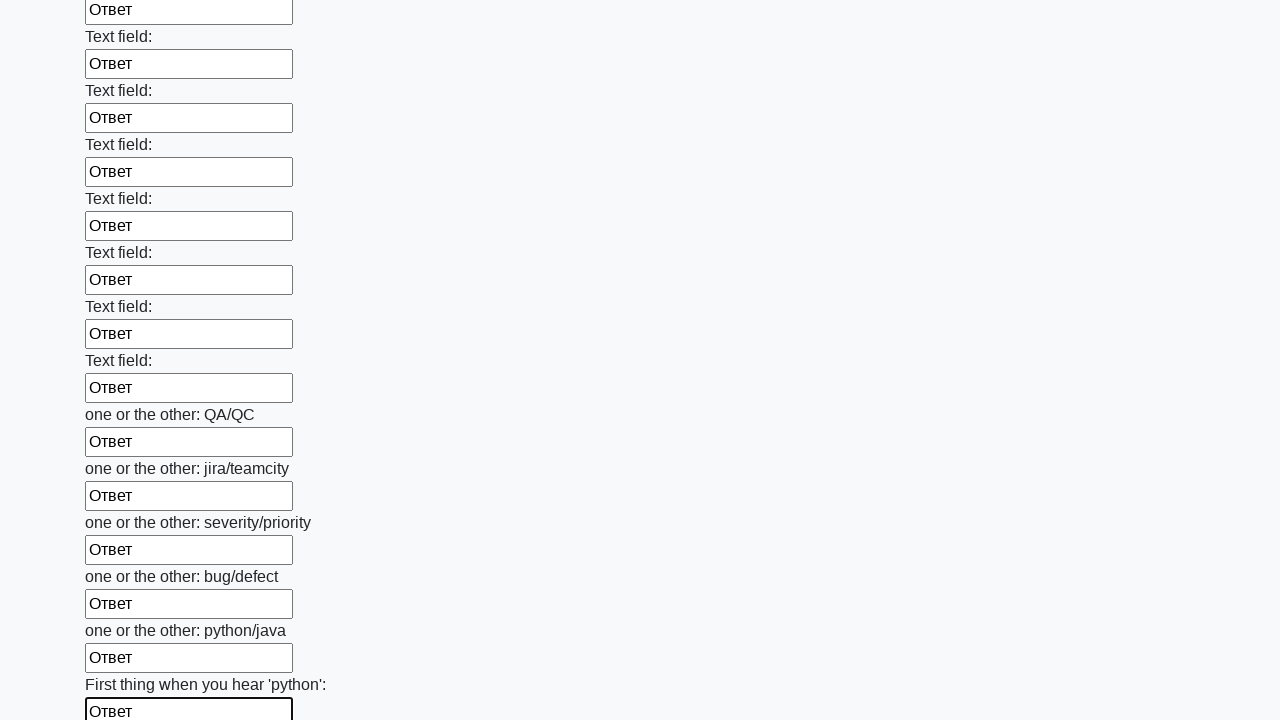

Filled an input field with 'Ответ' on input >> nth=93
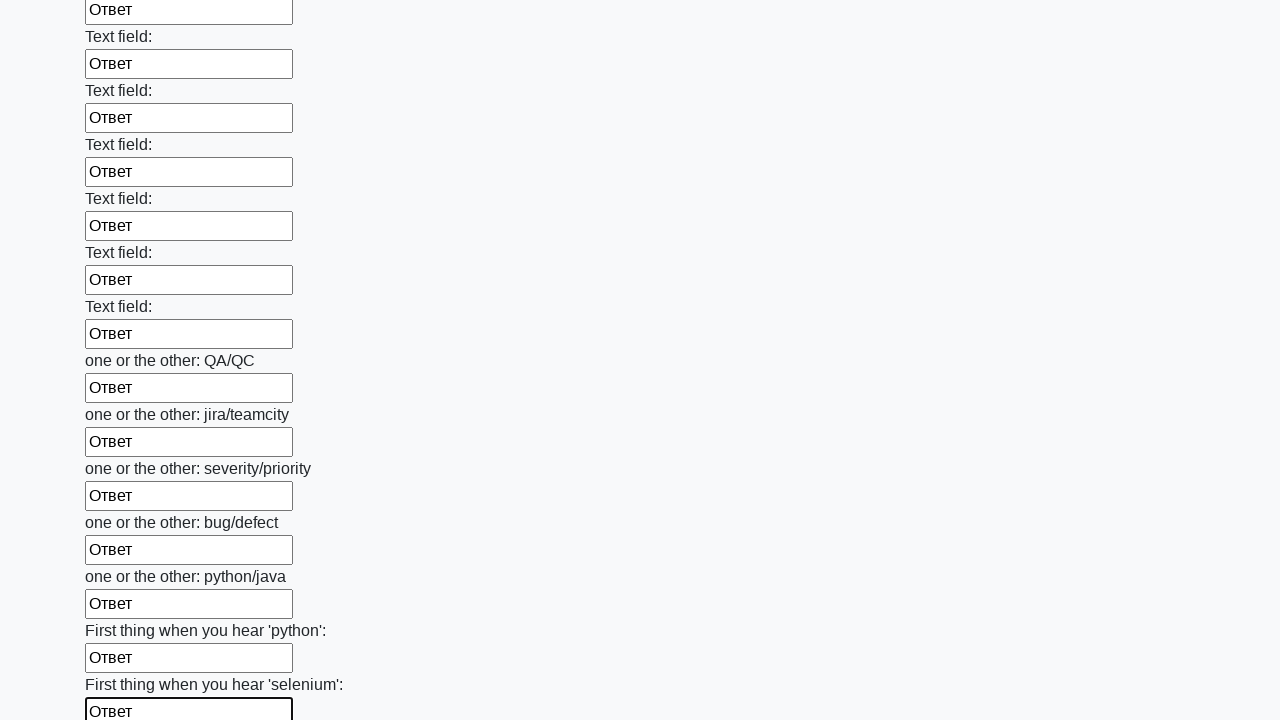

Filled an input field with 'Ответ' on input >> nth=94
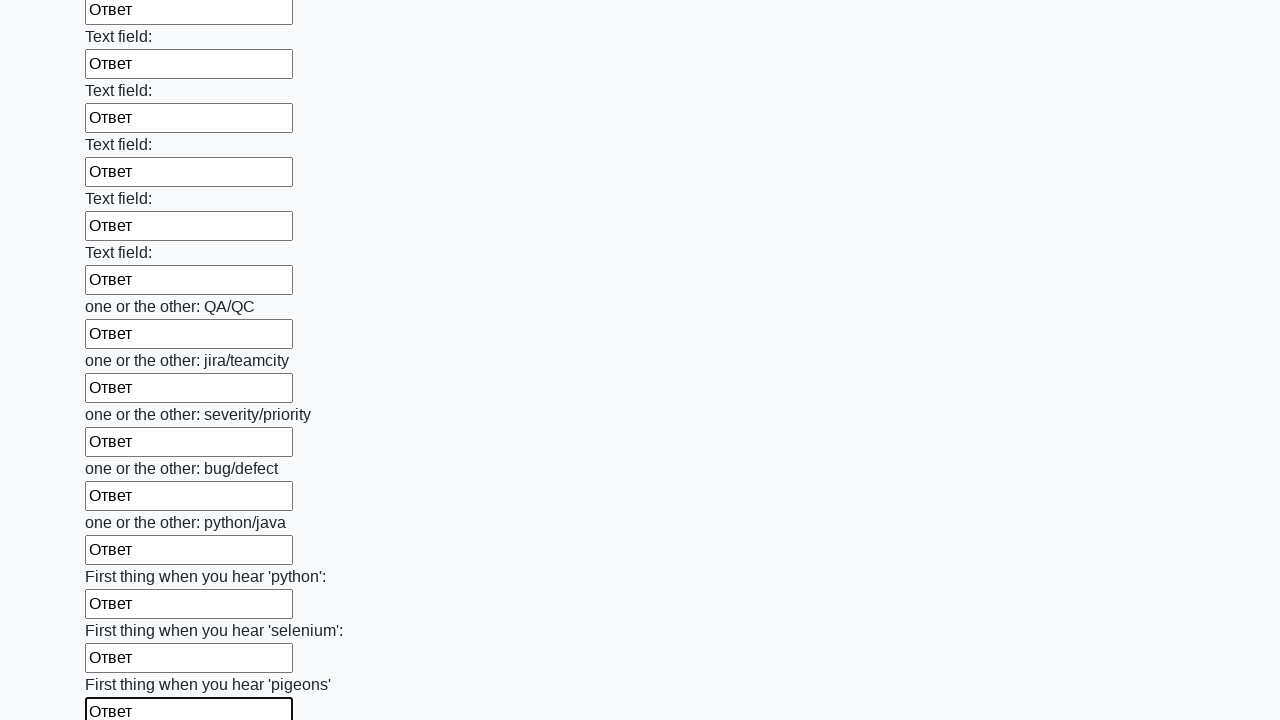

Filled an input field with 'Ответ' on input >> nth=95
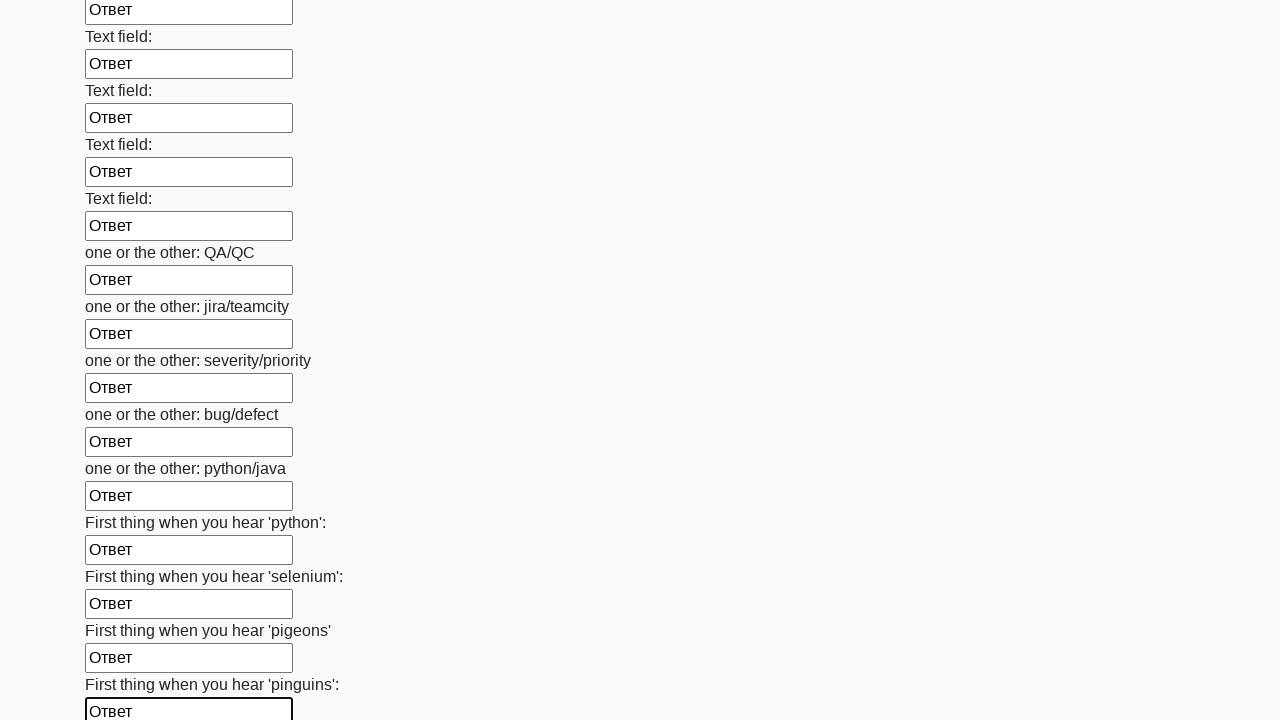

Filled an input field with 'Ответ' on input >> nth=96
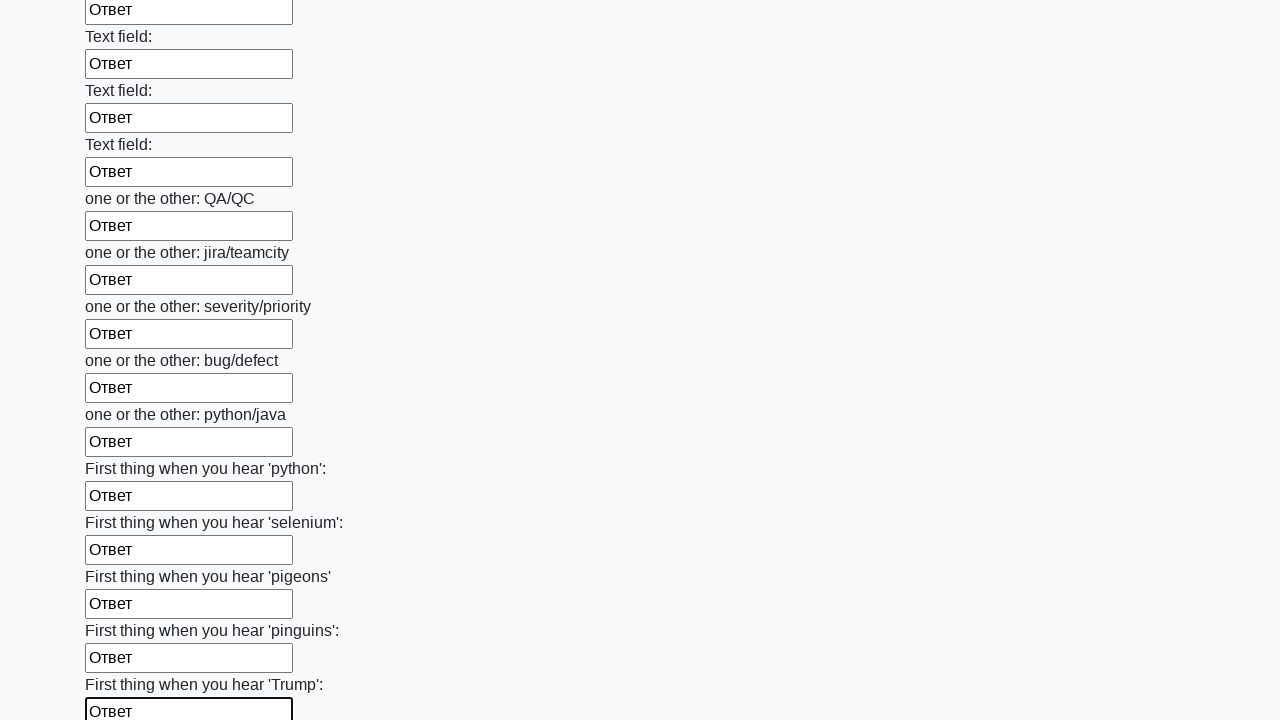

Filled an input field with 'Ответ' on input >> nth=97
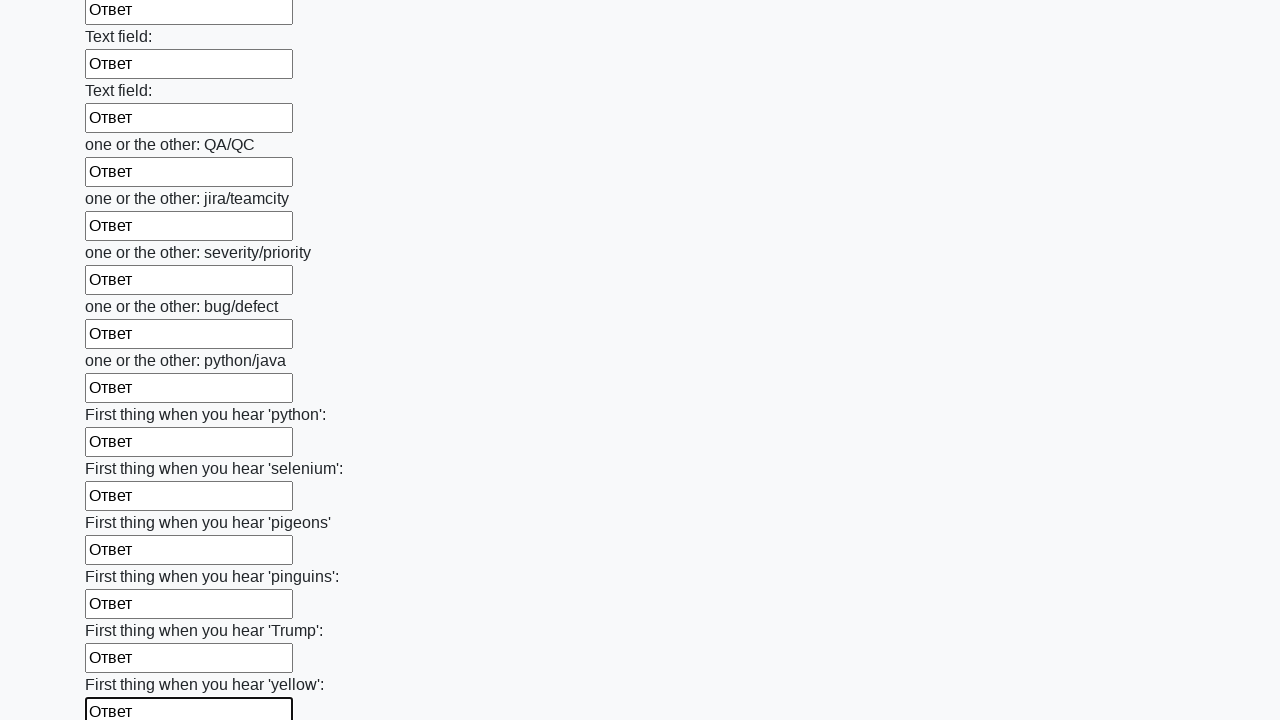

Filled an input field with 'Ответ' on input >> nth=98
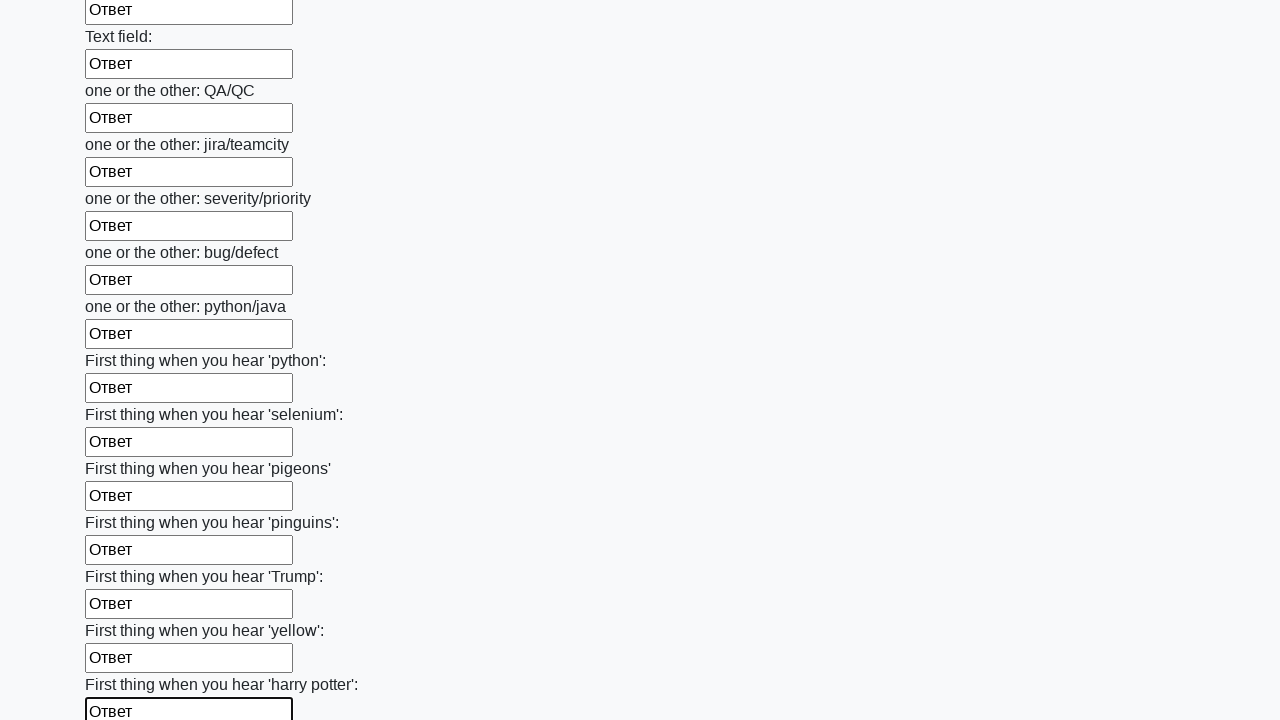

Filled an input field with 'Ответ' on input >> nth=99
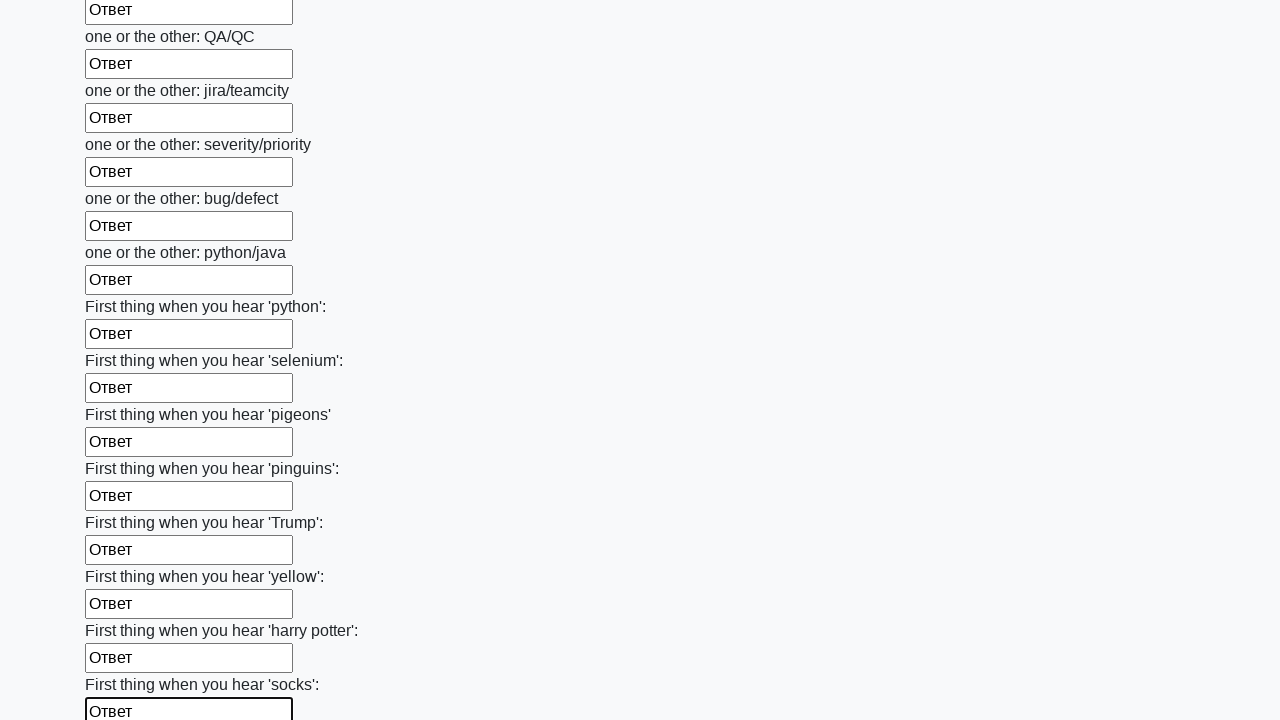

Clicked the submit button to submit the form at (123, 611) on button.btn
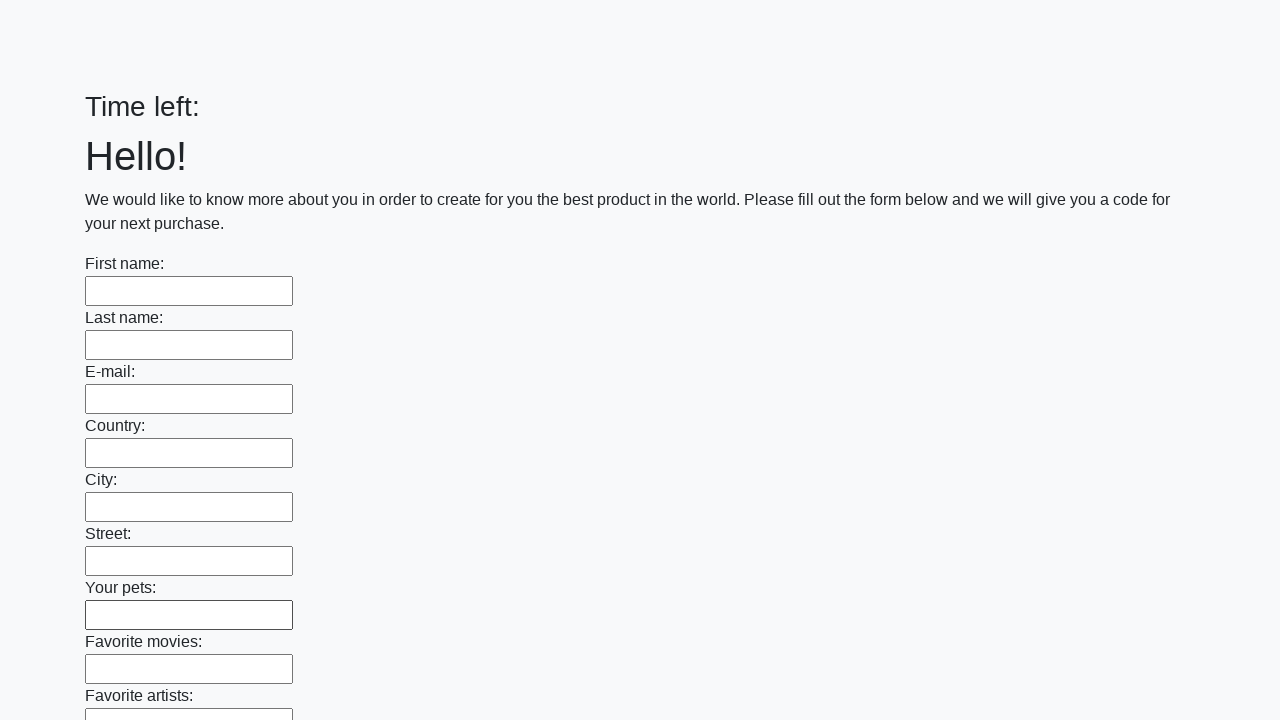

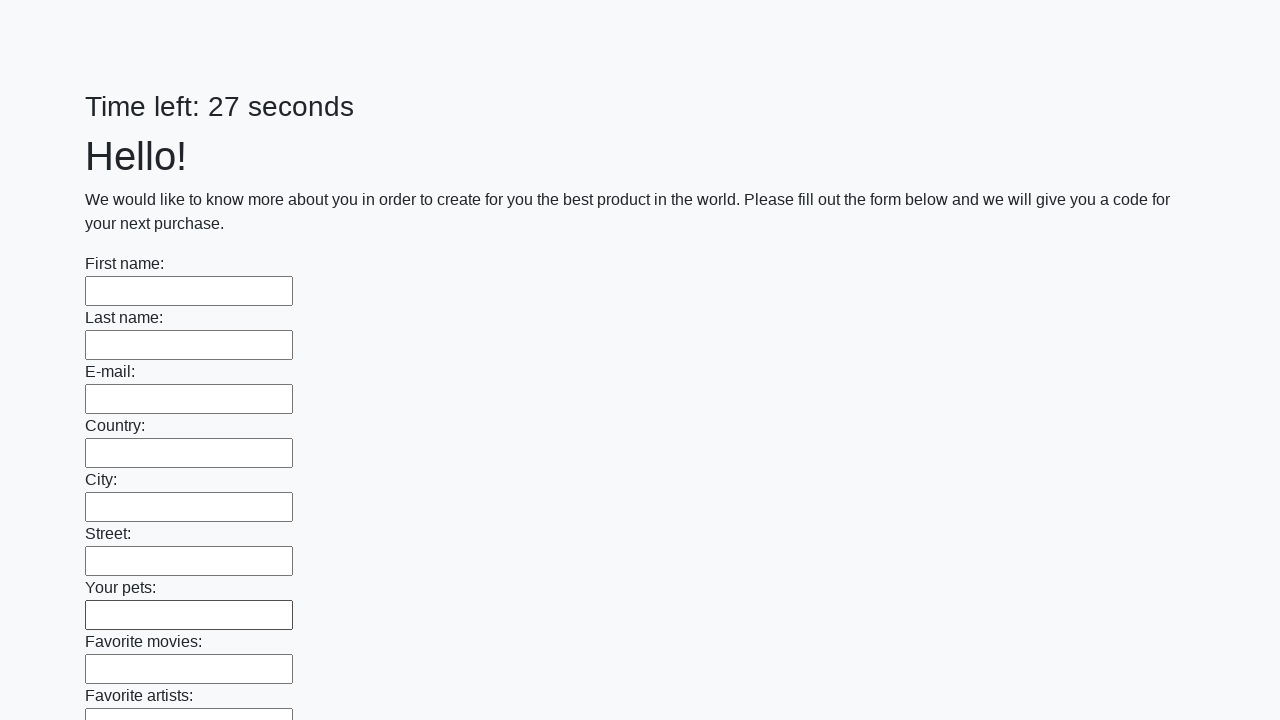